Tests filling a large form by entering text into all input fields in the first block and then submitting the form by clicking the submit button.

Starting URL: http://suninjuly.github.io/huge_form.html

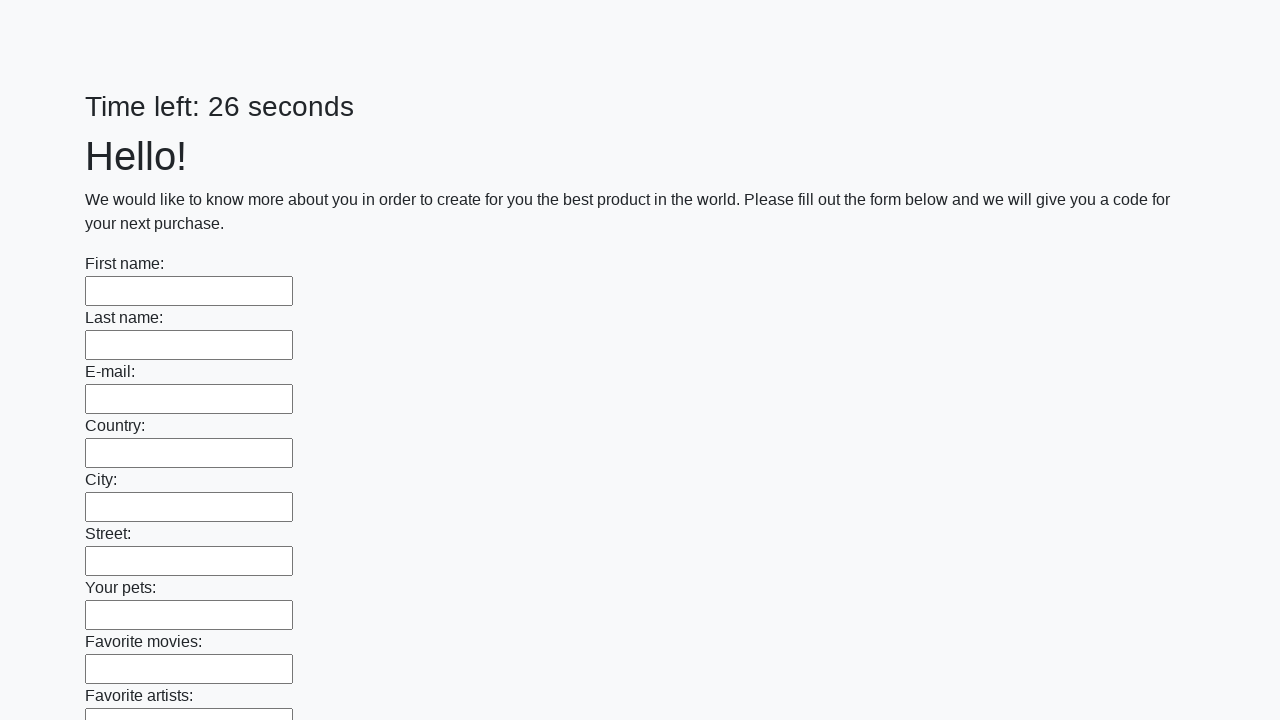

Located all input fields in the first block
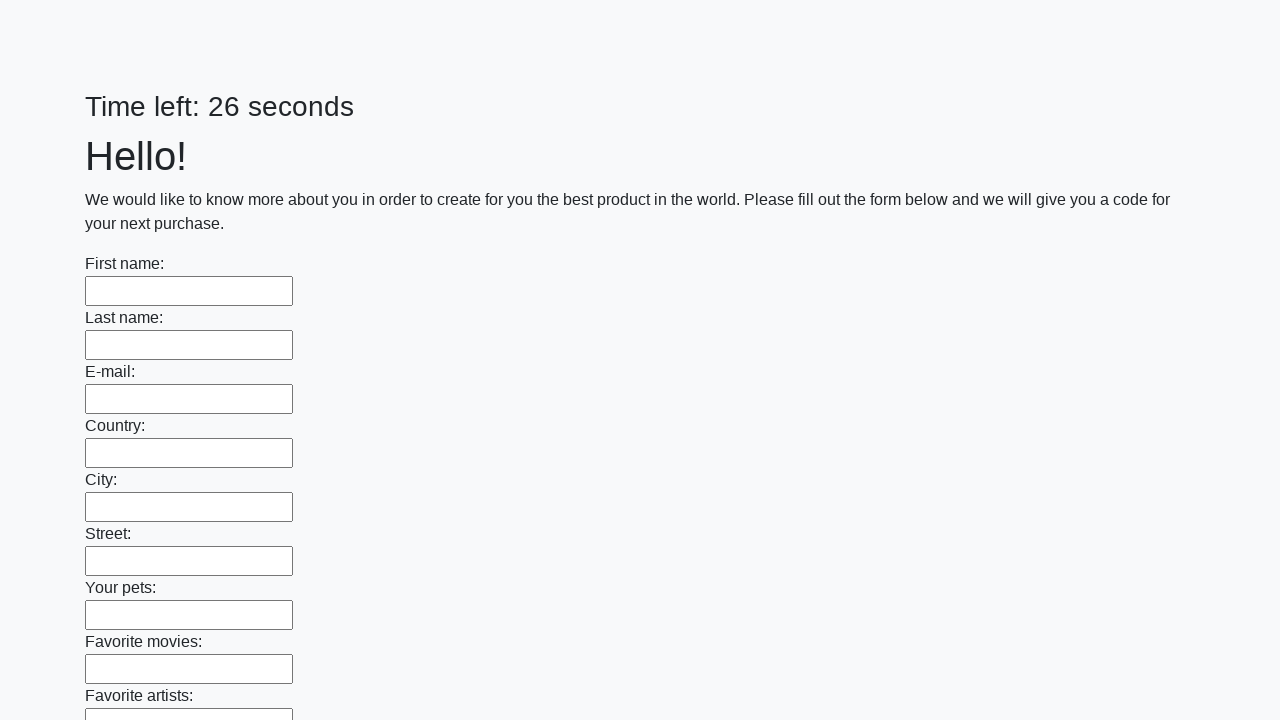

Found 100 input fields in the first block
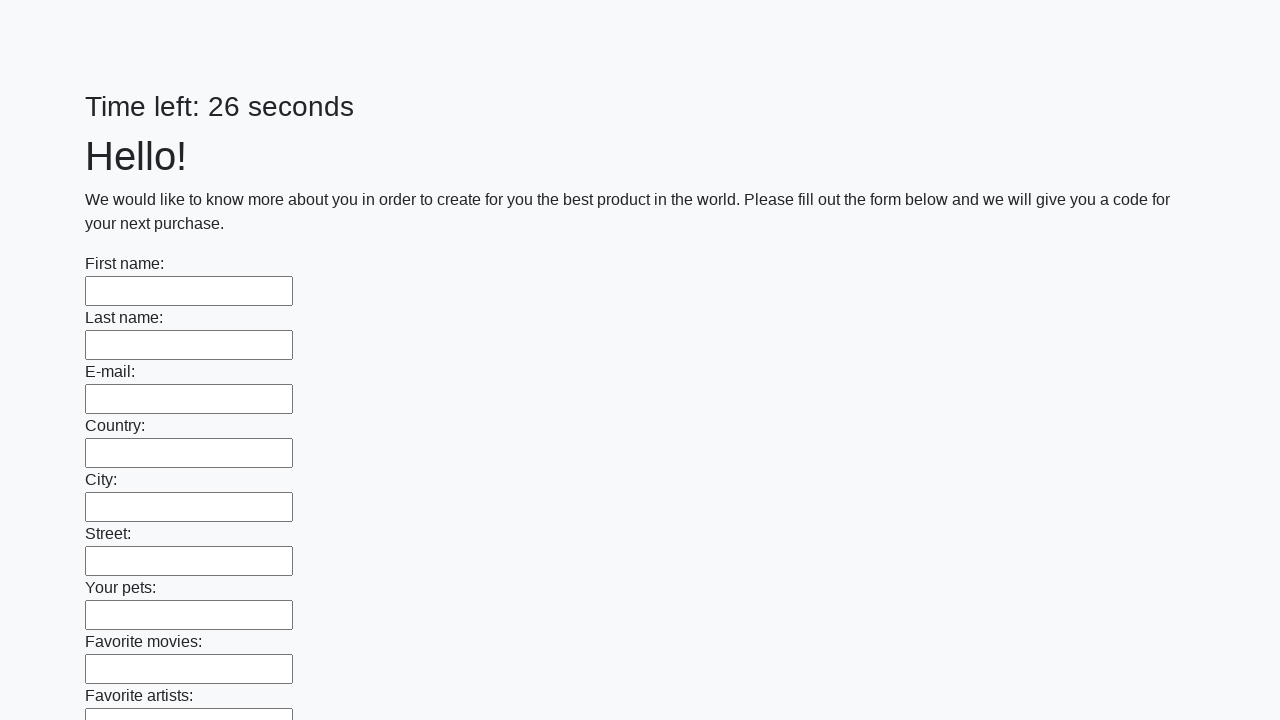

Filled input field 1 with 'Anton' on .first_block input >> nth=0
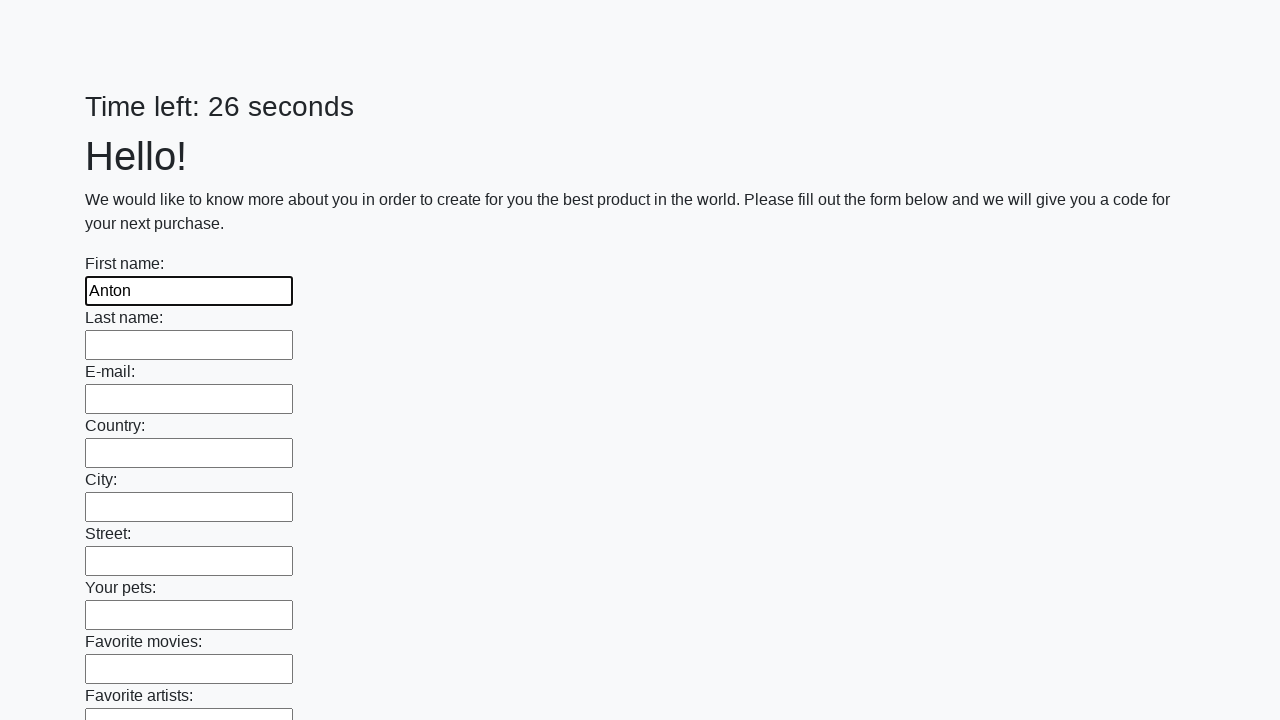

Filled input field 2 with 'Anton' on .first_block input >> nth=1
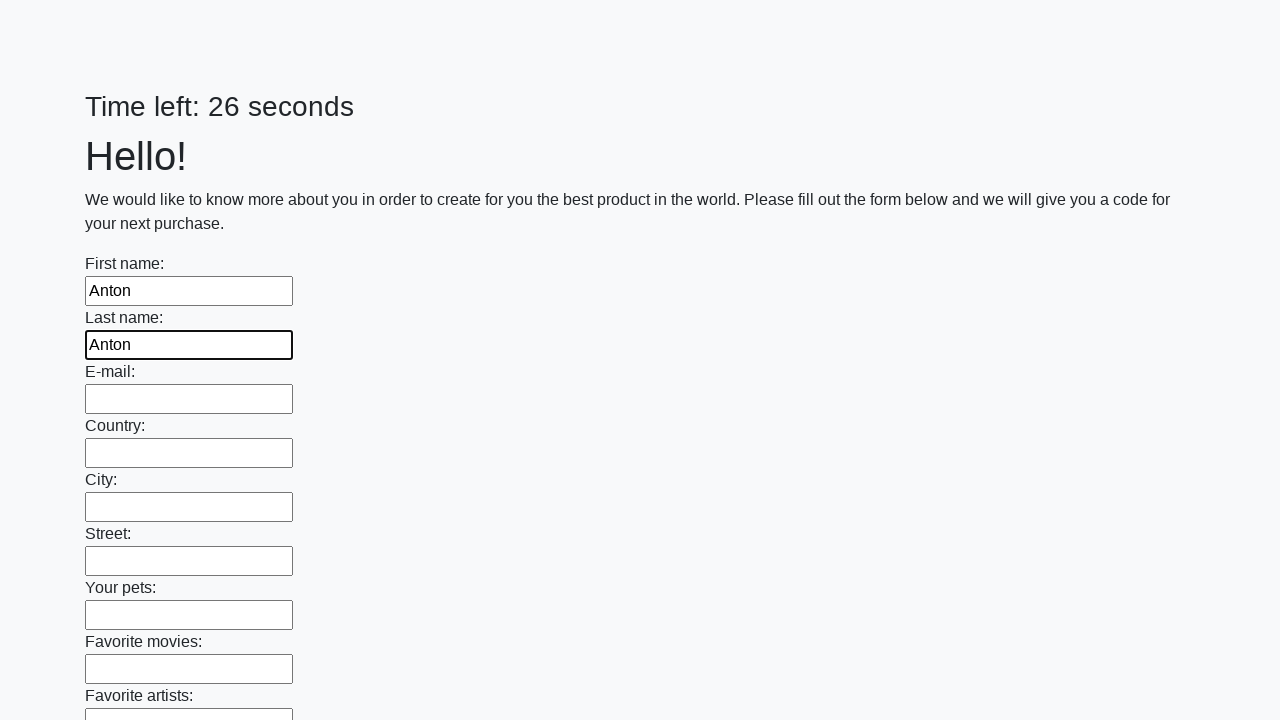

Filled input field 3 with 'Anton' on .first_block input >> nth=2
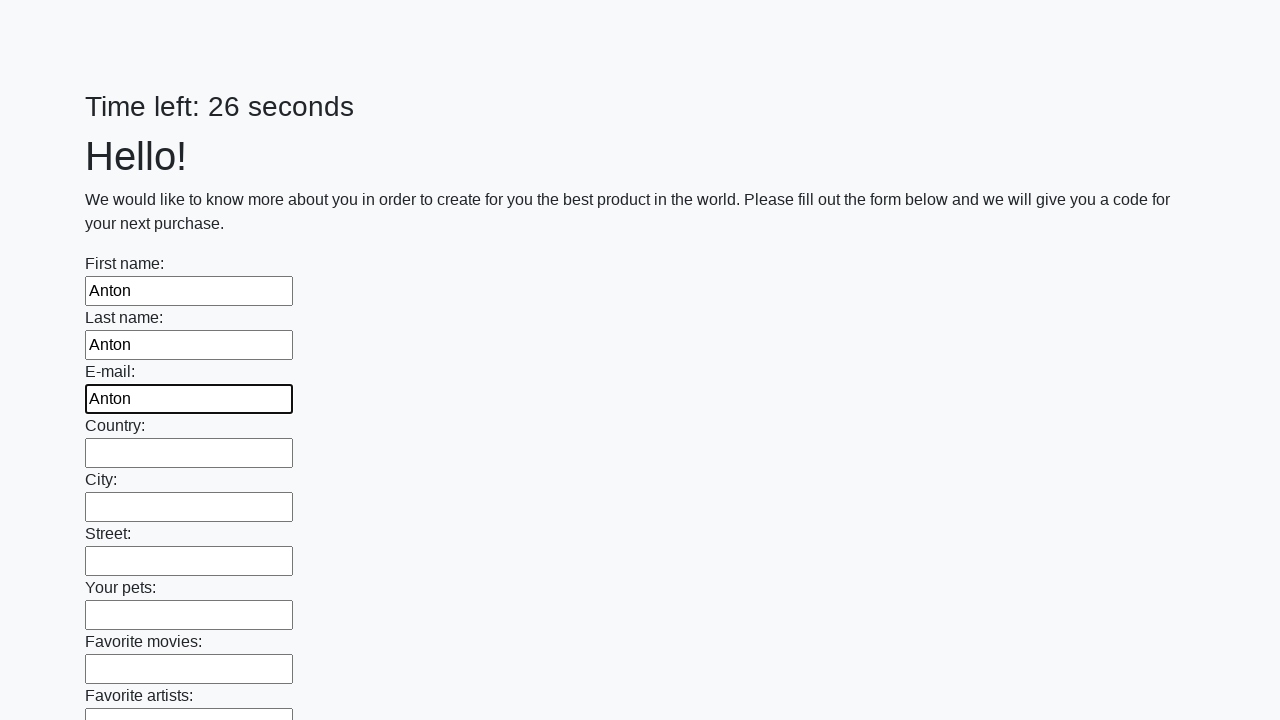

Filled input field 4 with 'Anton' on .first_block input >> nth=3
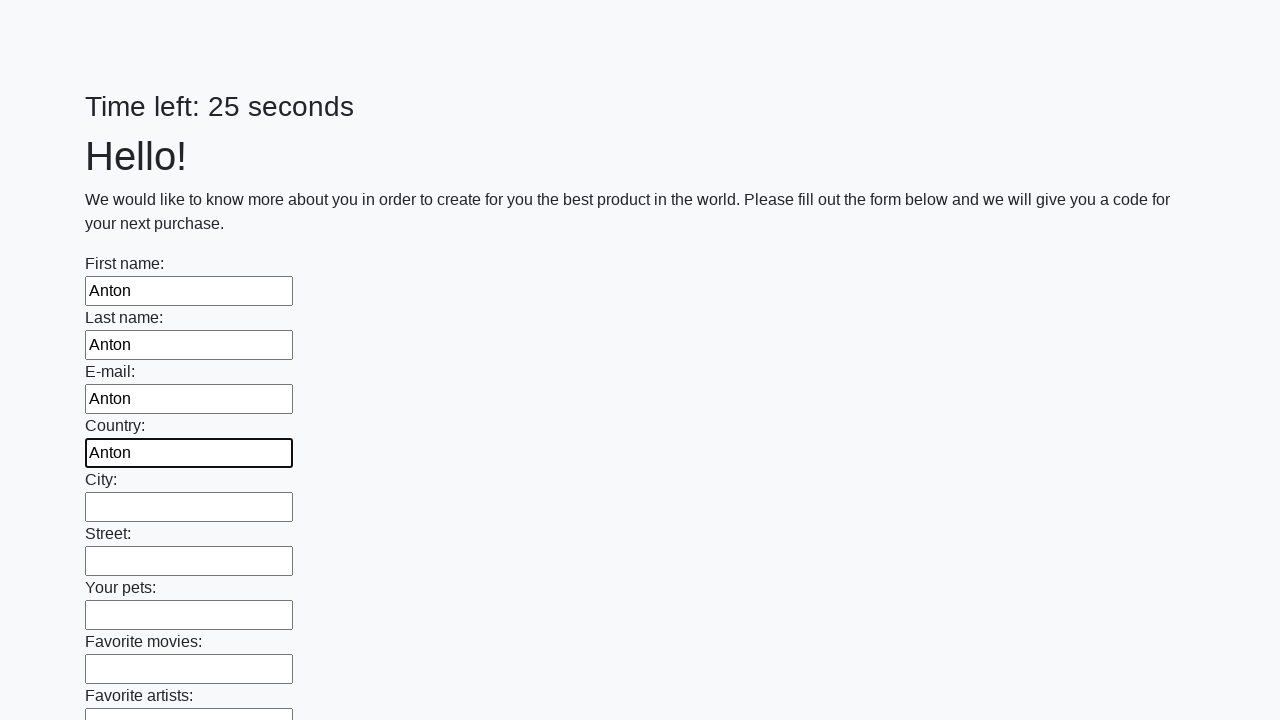

Filled input field 5 with 'Anton' on .first_block input >> nth=4
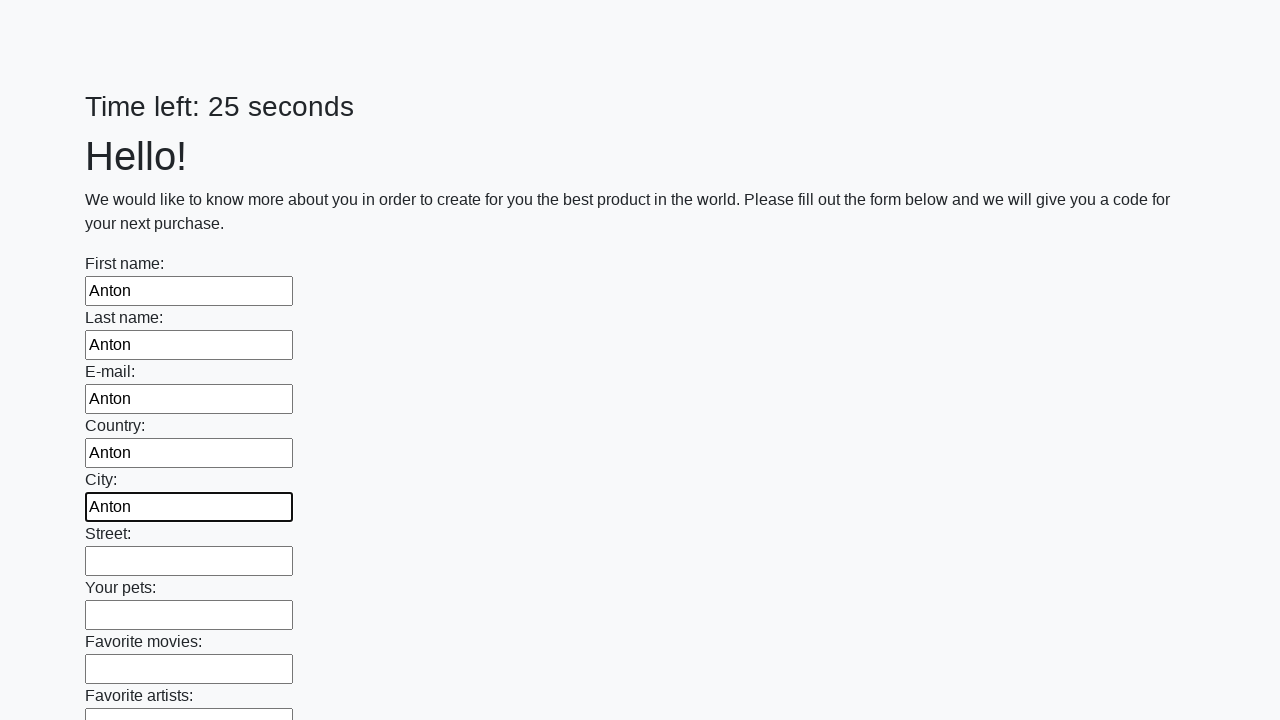

Filled input field 6 with 'Anton' on .first_block input >> nth=5
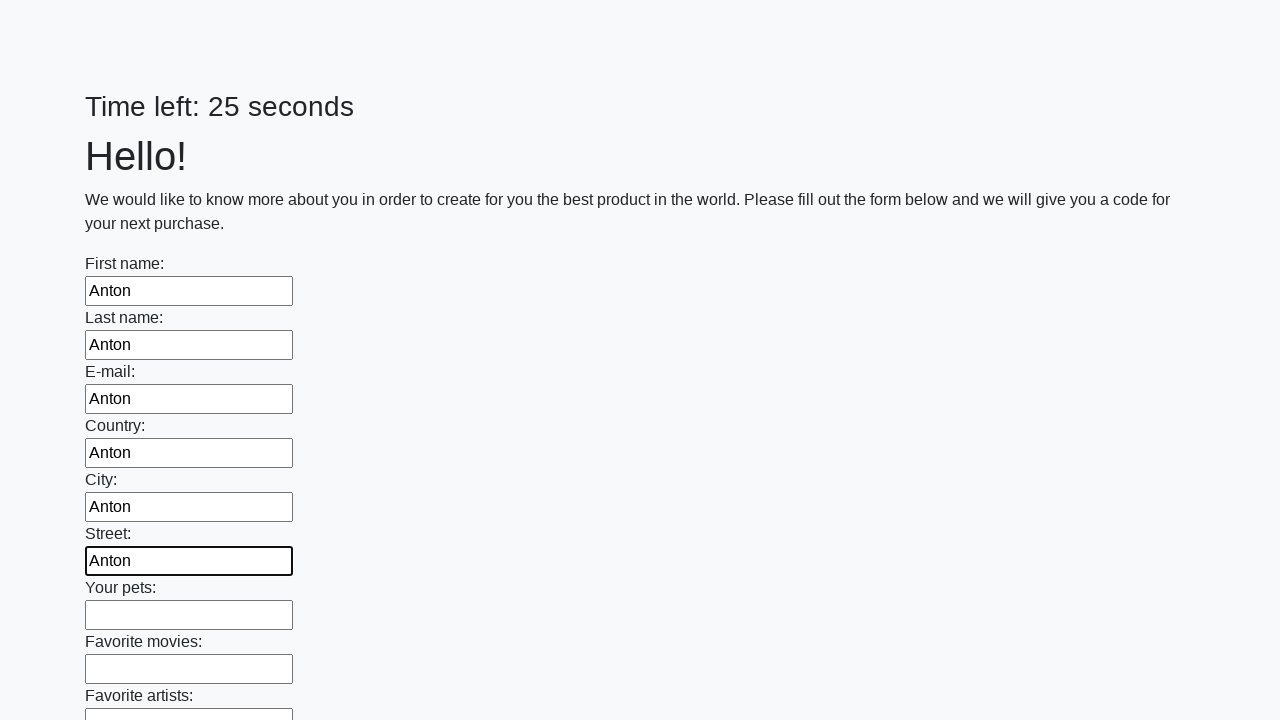

Filled input field 7 with 'Anton' on .first_block input >> nth=6
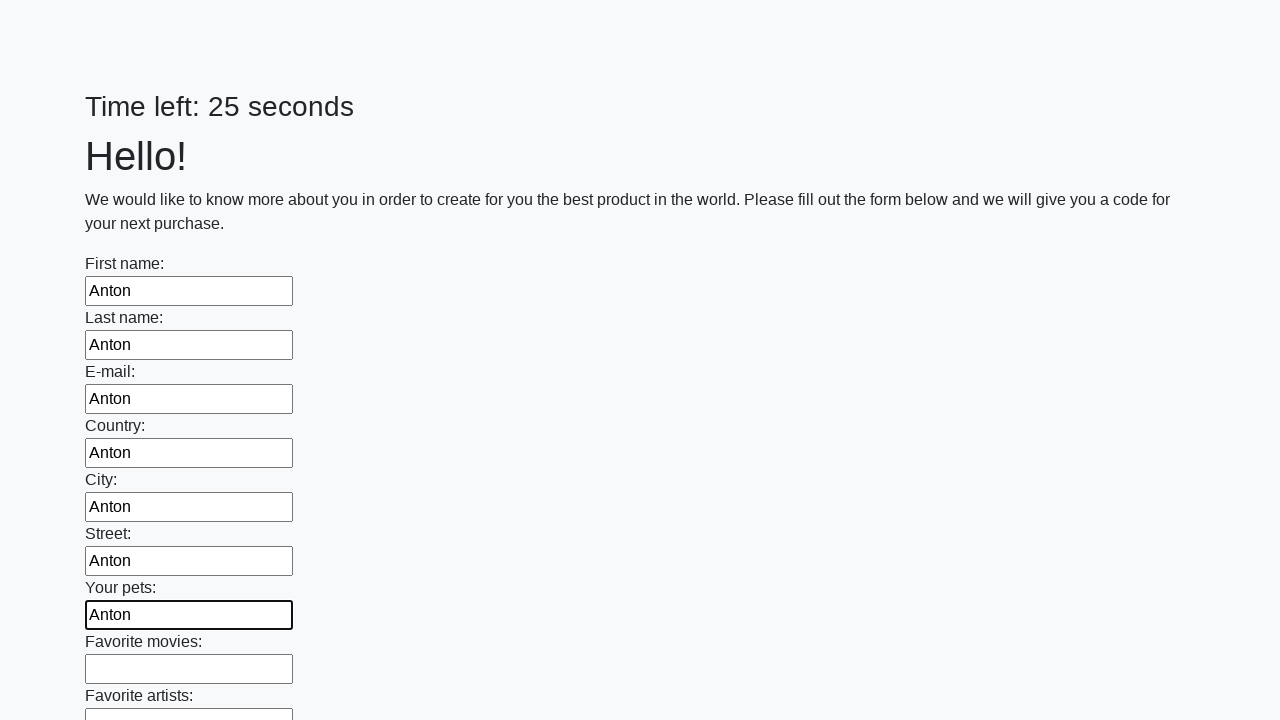

Filled input field 8 with 'Anton' on .first_block input >> nth=7
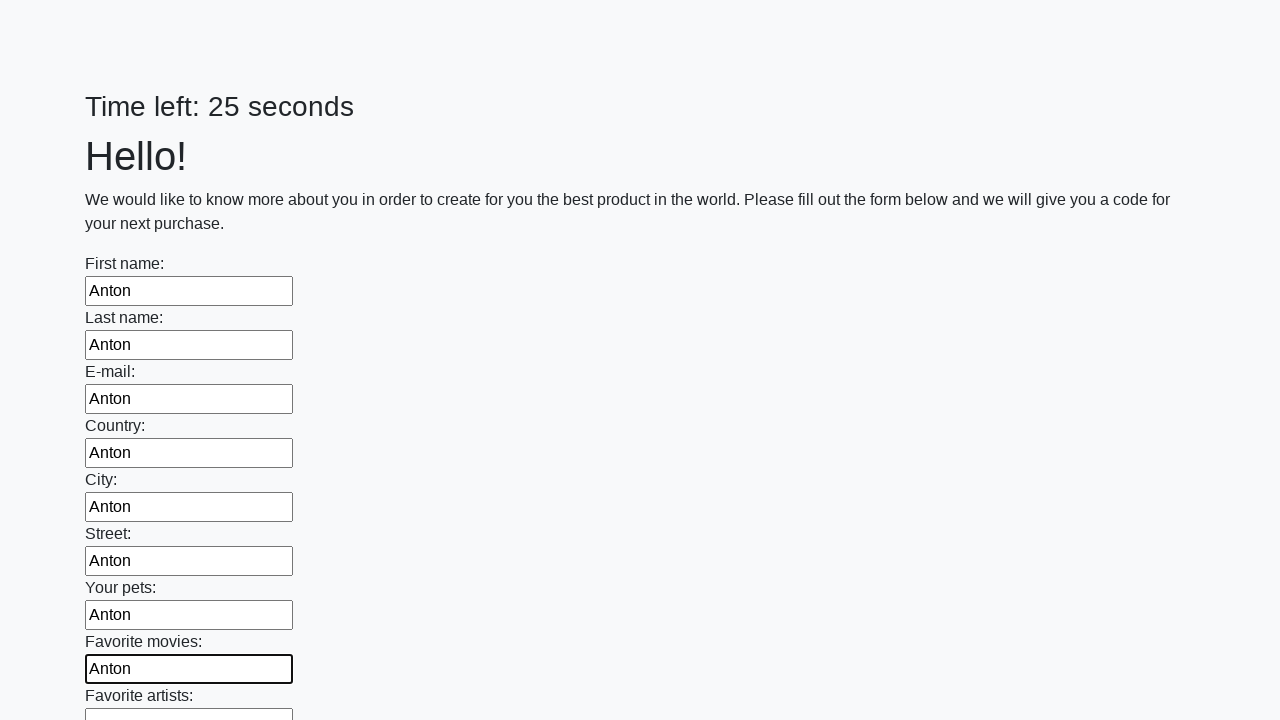

Filled input field 9 with 'Anton' on .first_block input >> nth=8
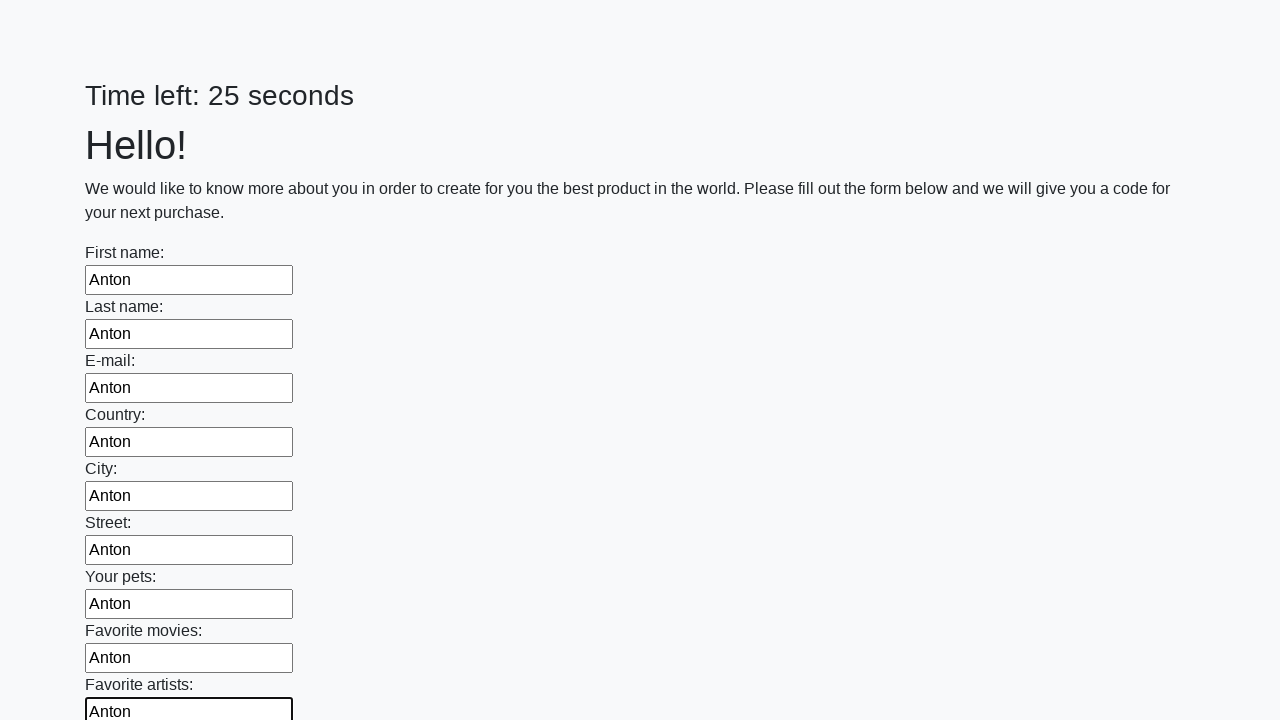

Filled input field 10 with 'Anton' on .first_block input >> nth=9
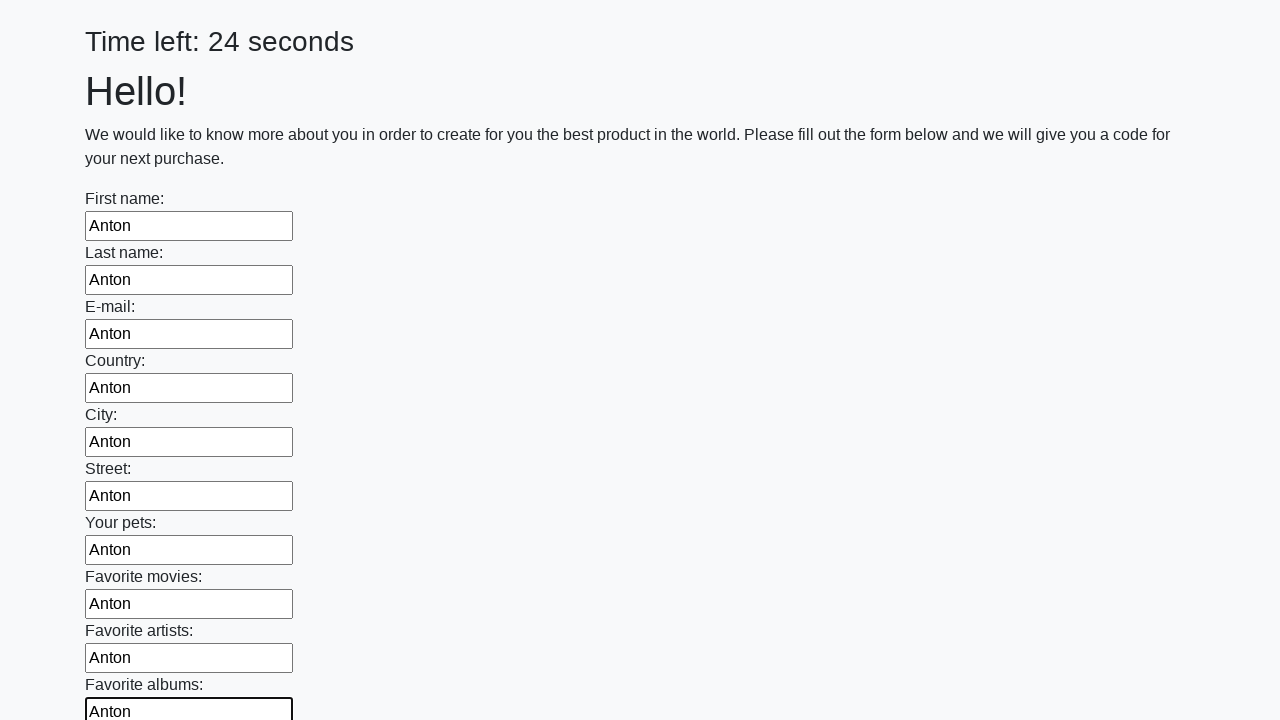

Filled input field 11 with 'Anton' on .first_block input >> nth=10
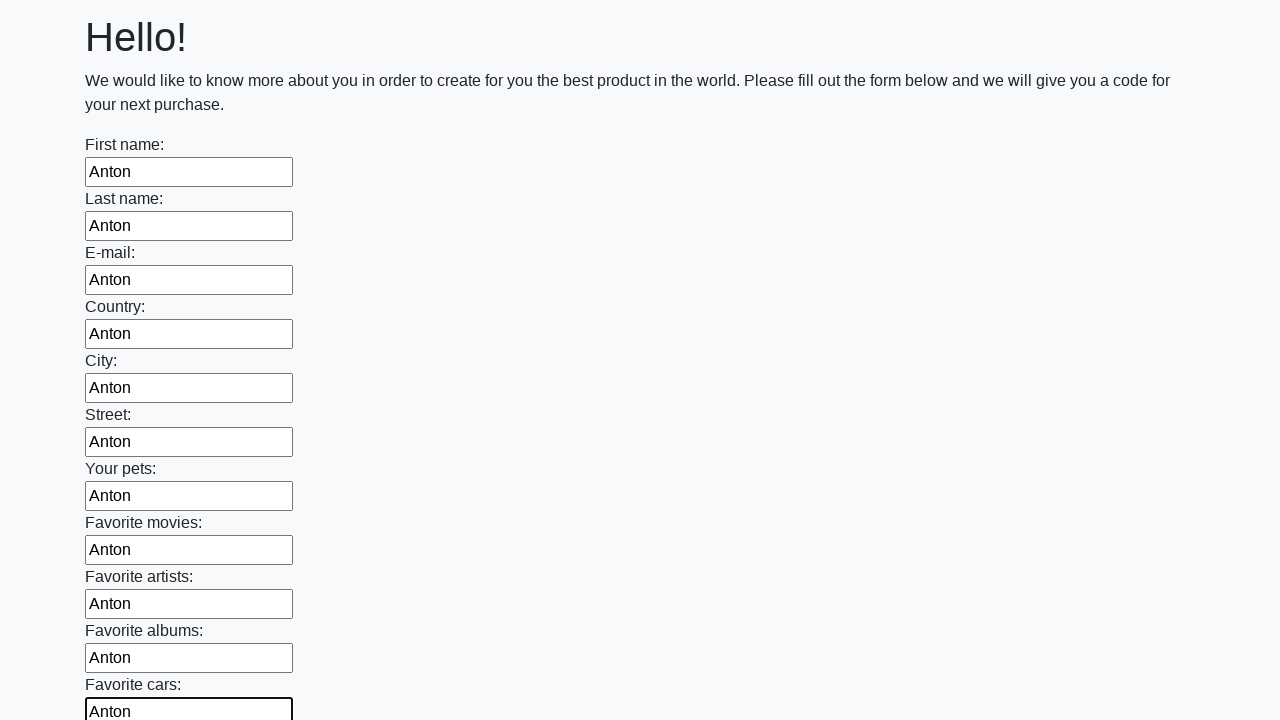

Filled input field 12 with 'Anton' on .first_block input >> nth=11
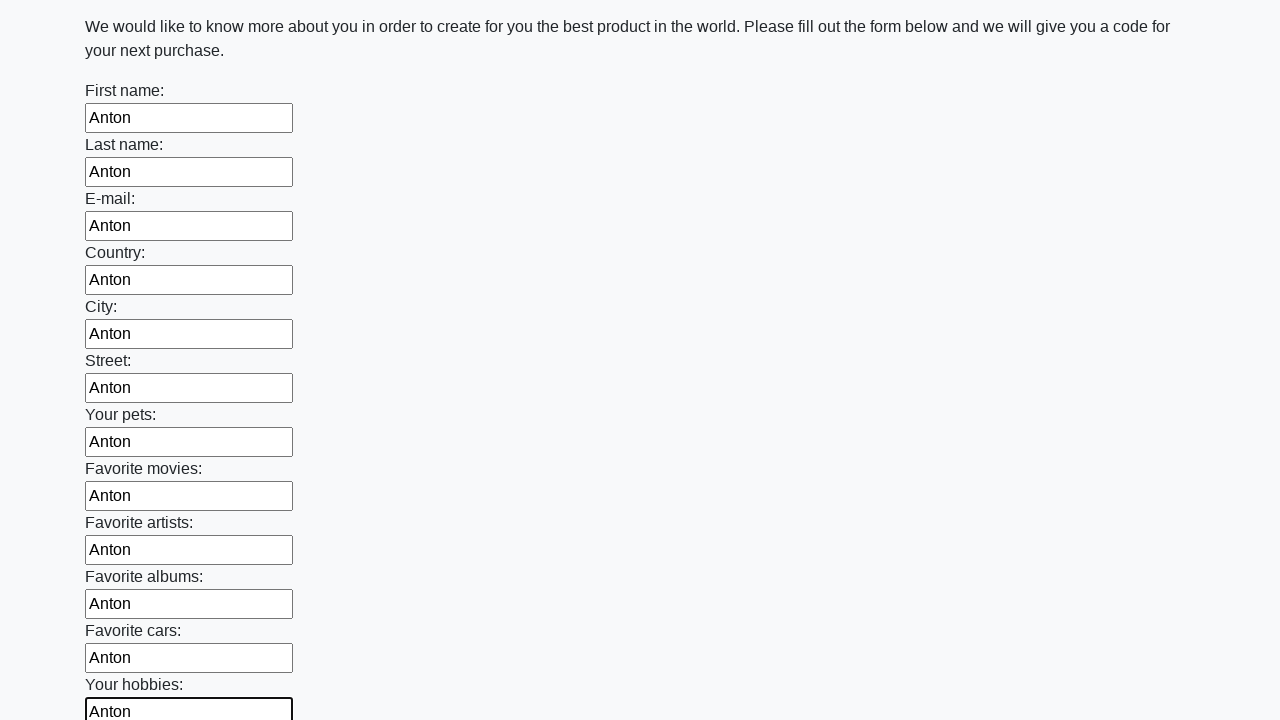

Filled input field 13 with 'Anton' on .first_block input >> nth=12
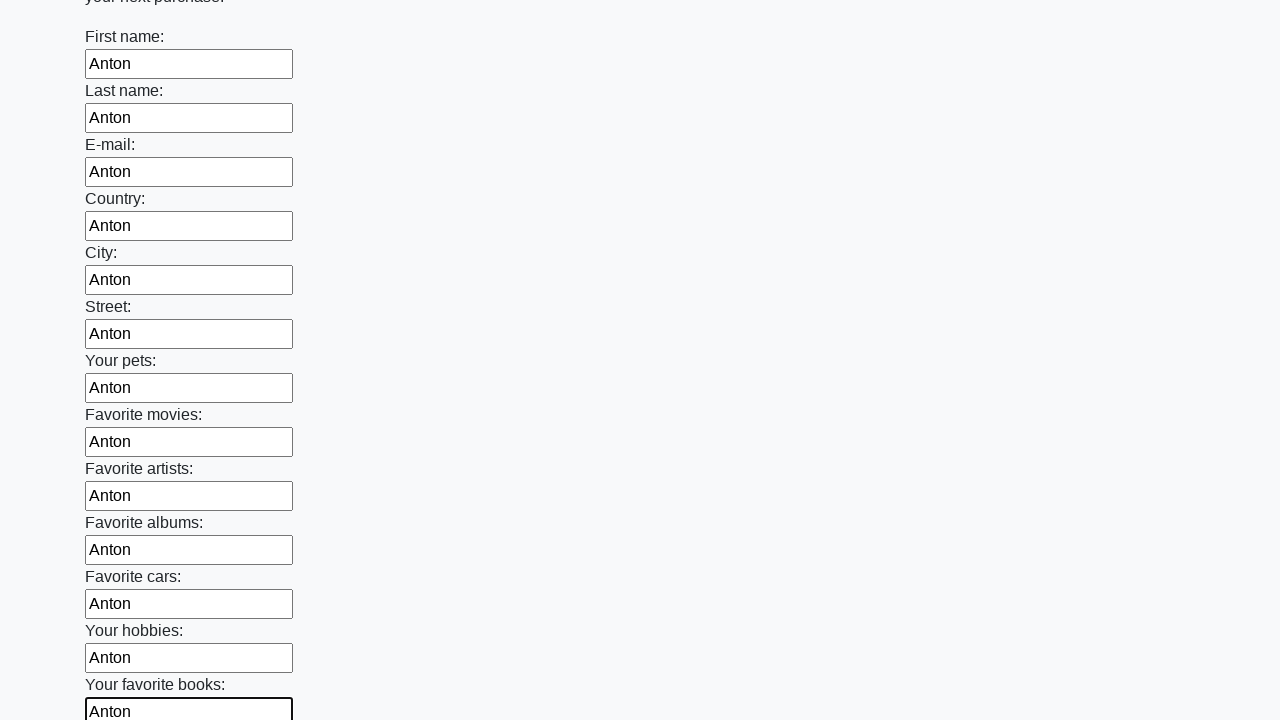

Filled input field 14 with 'Anton' on .first_block input >> nth=13
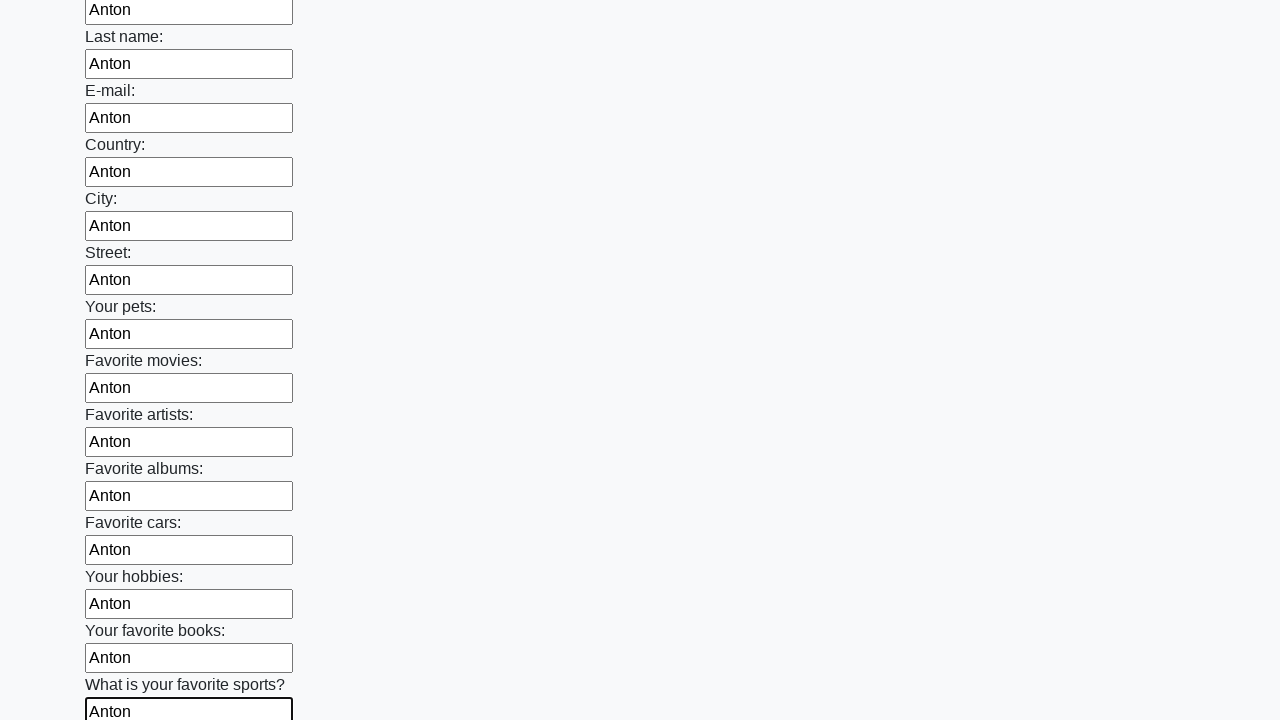

Filled input field 15 with 'Anton' on .first_block input >> nth=14
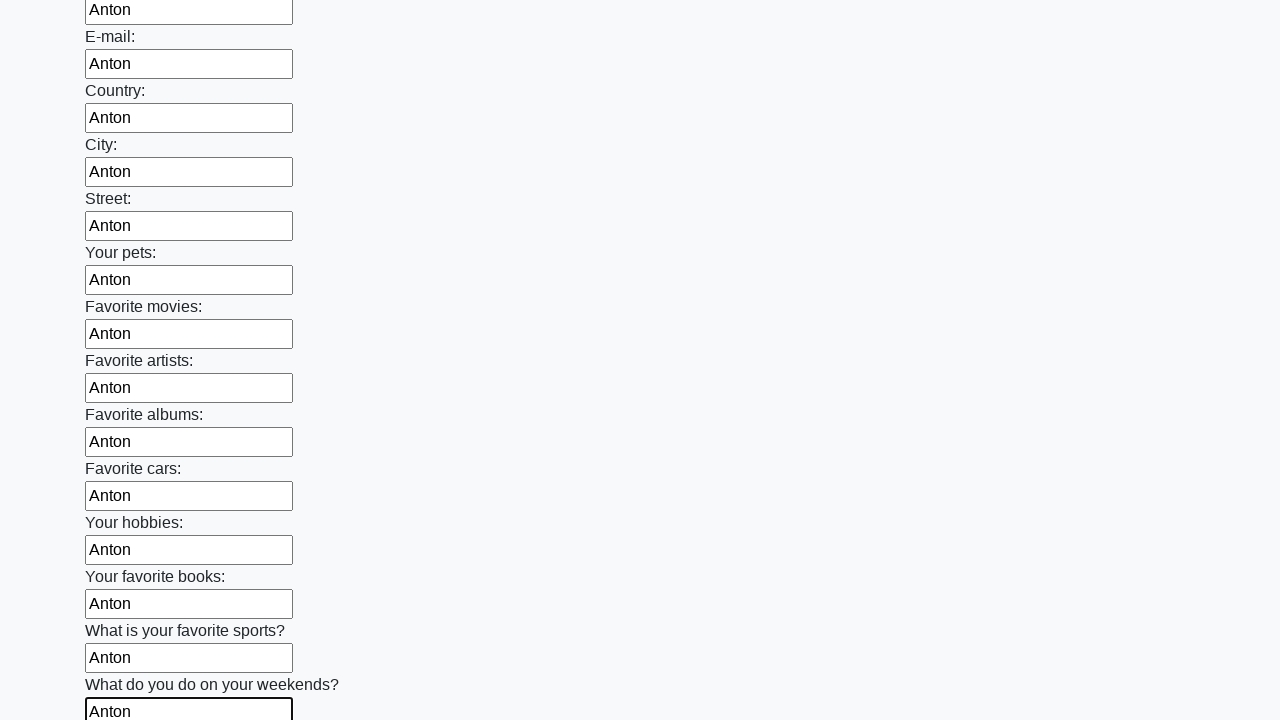

Filled input field 16 with 'Anton' on .first_block input >> nth=15
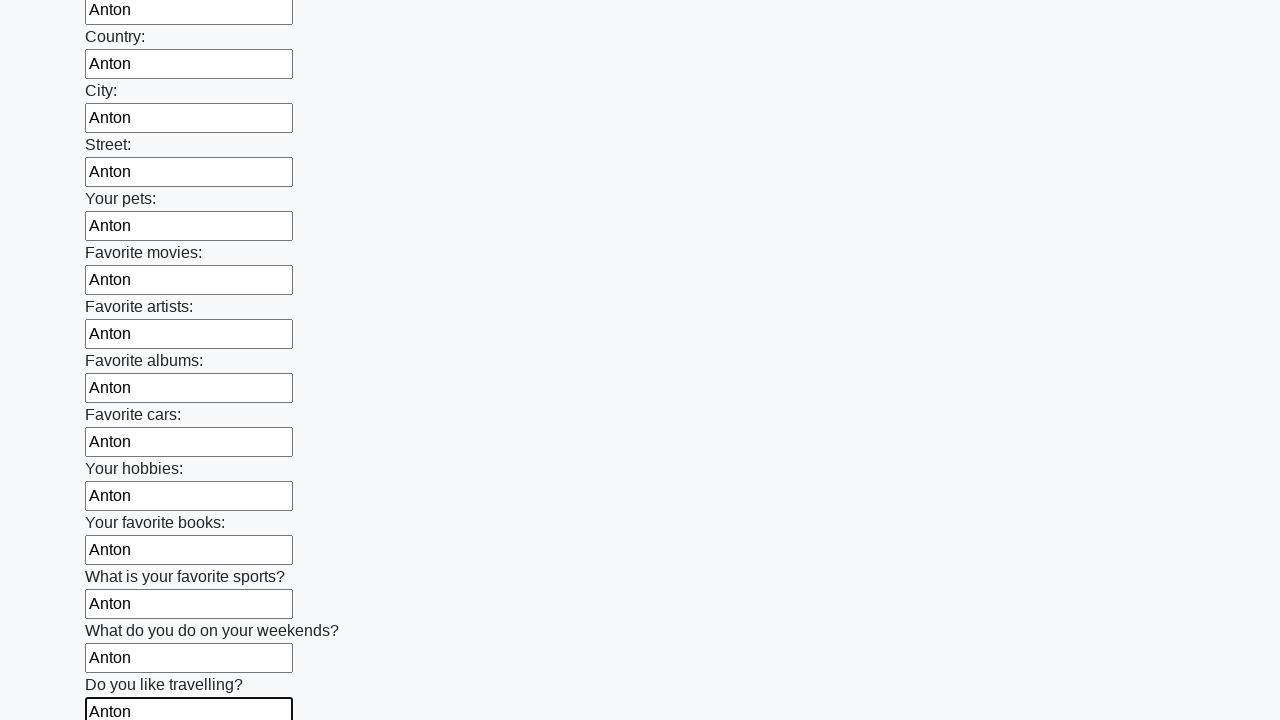

Filled input field 17 with 'Anton' on .first_block input >> nth=16
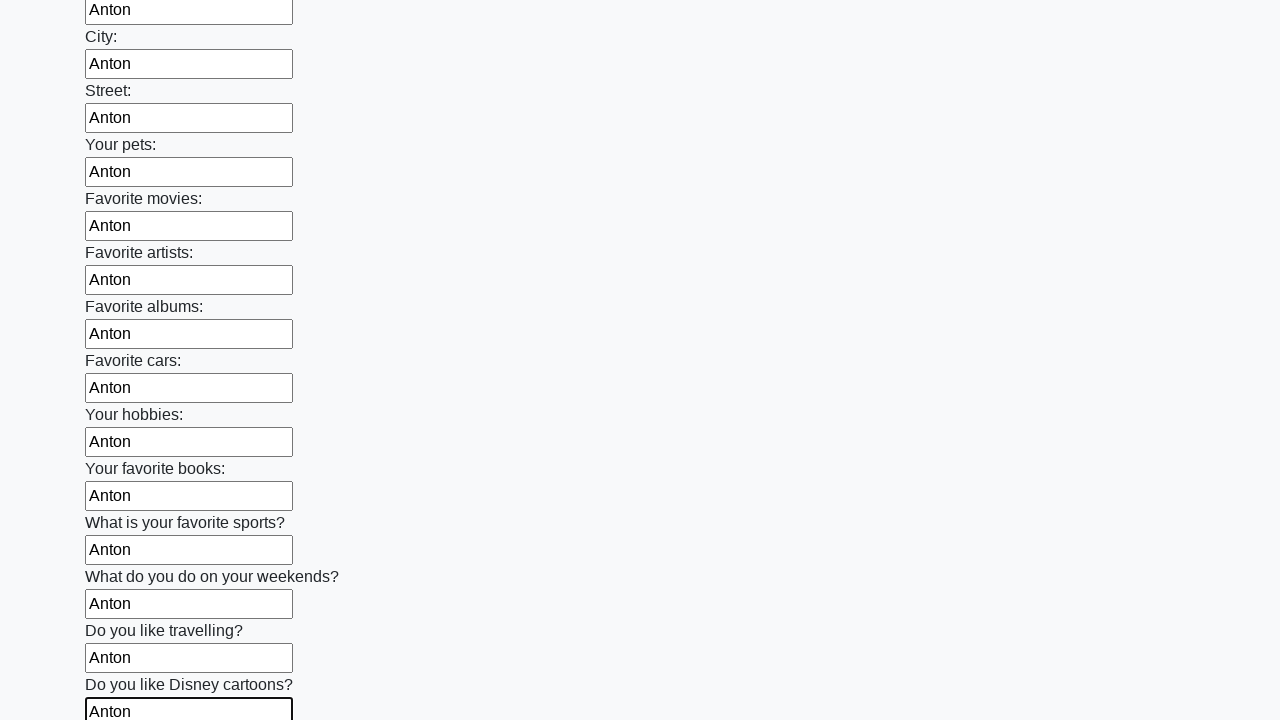

Filled input field 18 with 'Anton' on .first_block input >> nth=17
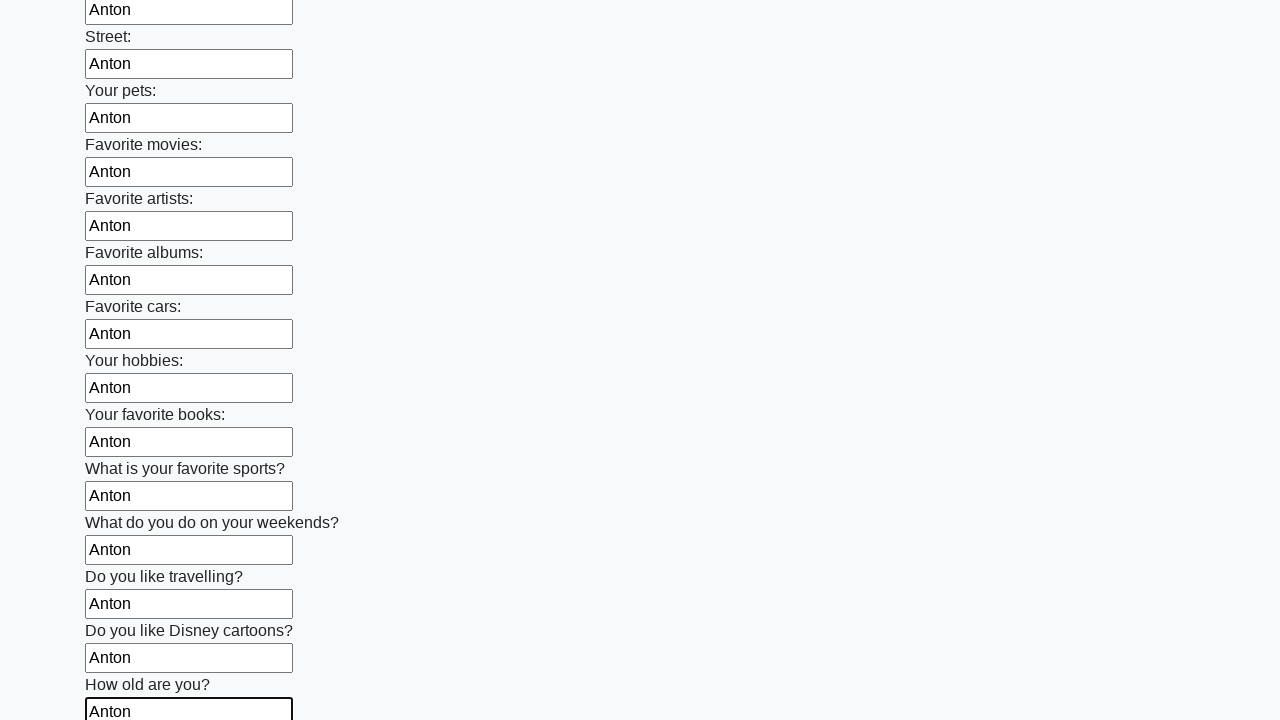

Filled input field 19 with 'Anton' on .first_block input >> nth=18
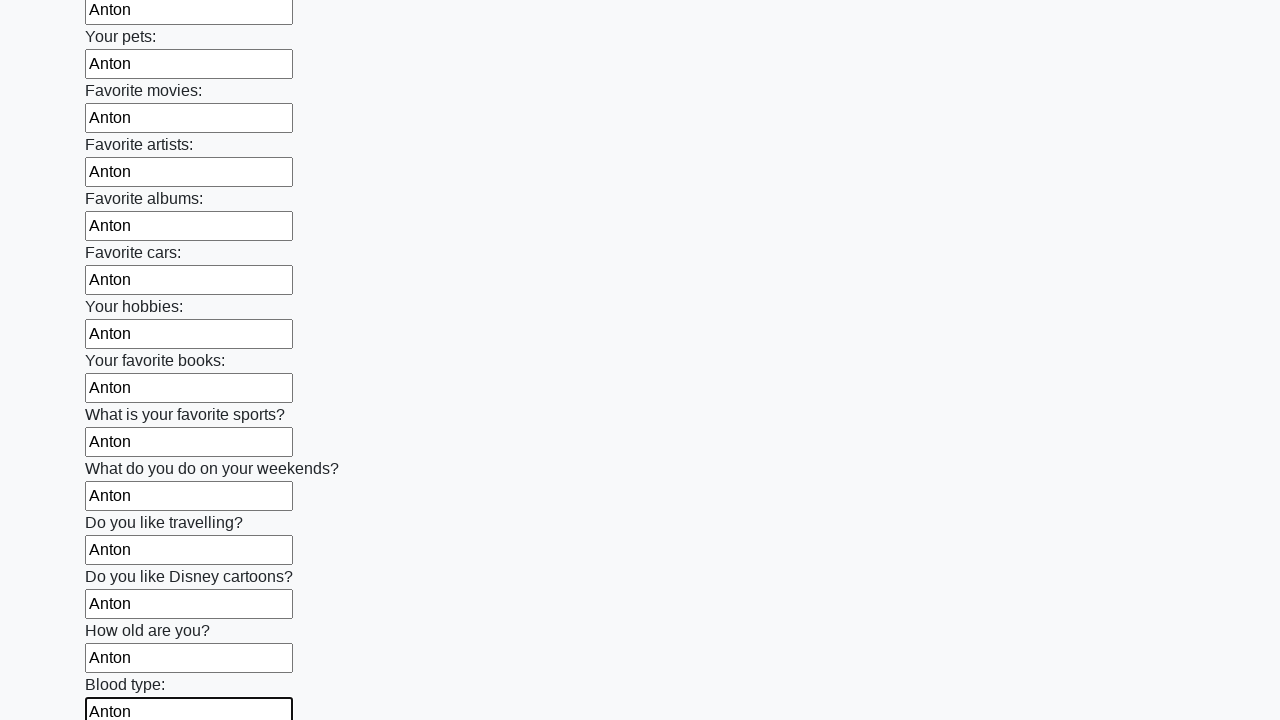

Filled input field 20 with 'Anton' on .first_block input >> nth=19
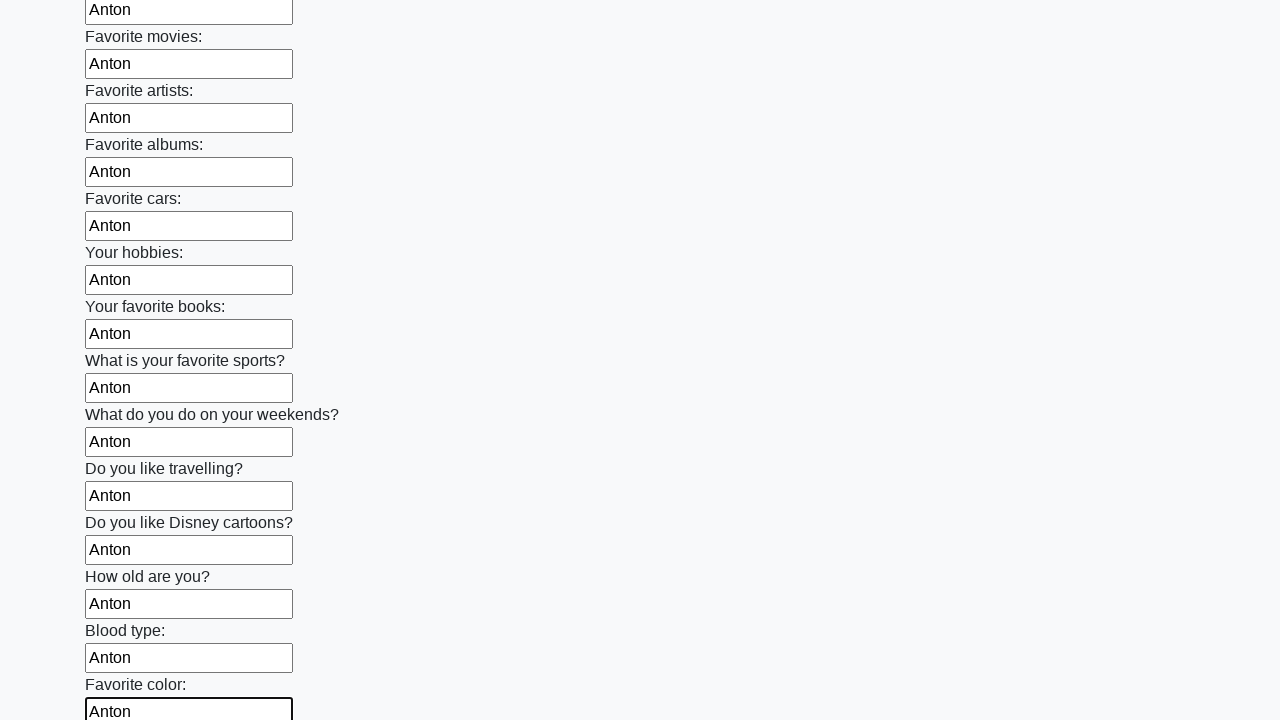

Filled input field 21 with 'Anton' on .first_block input >> nth=20
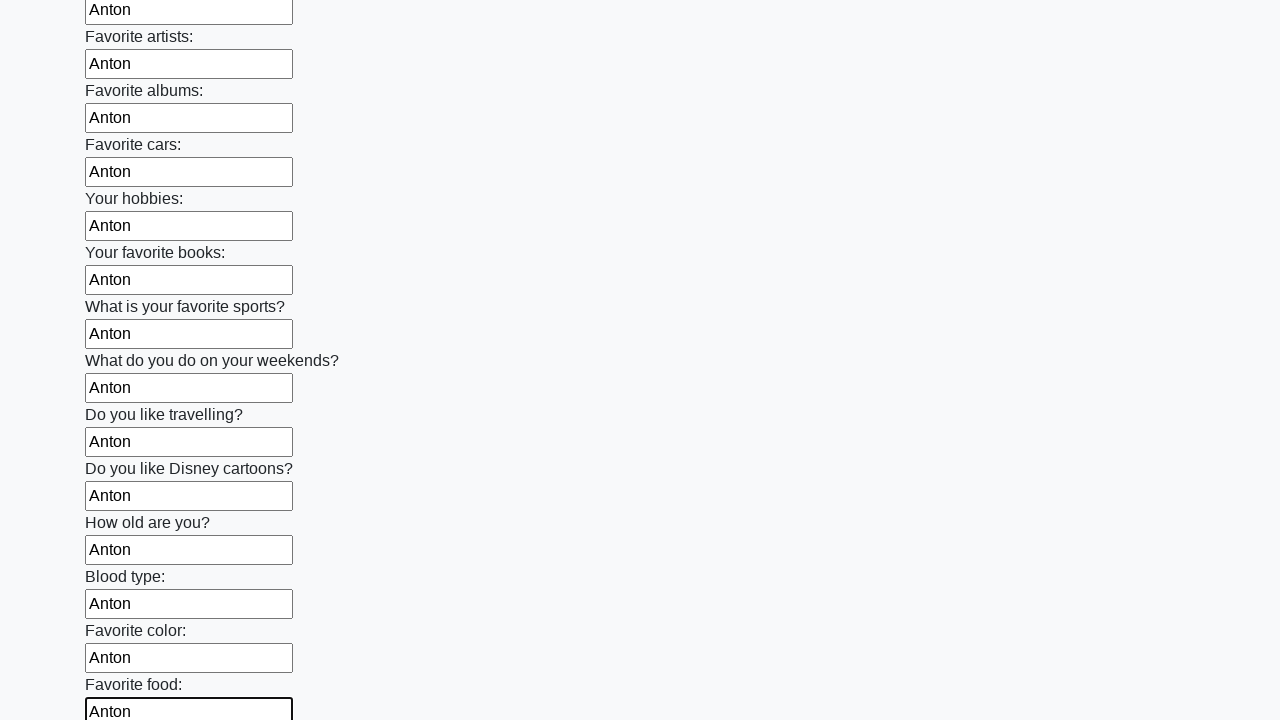

Filled input field 22 with 'Anton' on .first_block input >> nth=21
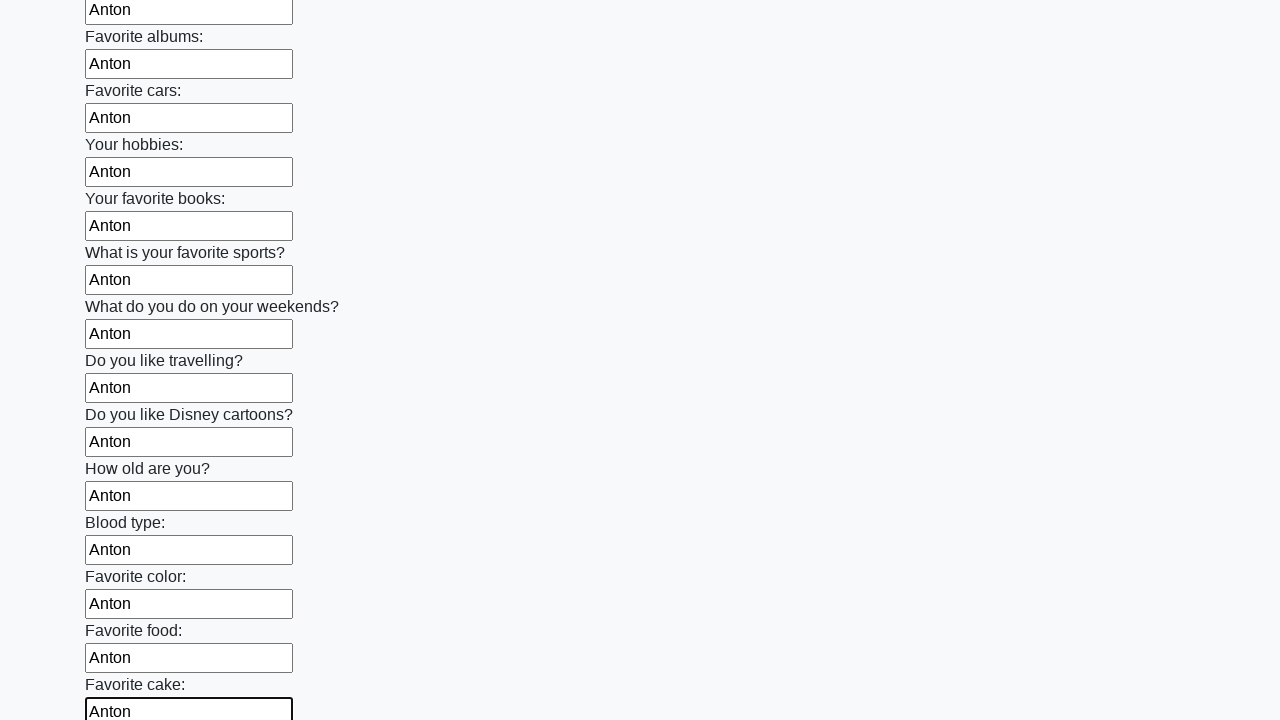

Filled input field 23 with 'Anton' on .first_block input >> nth=22
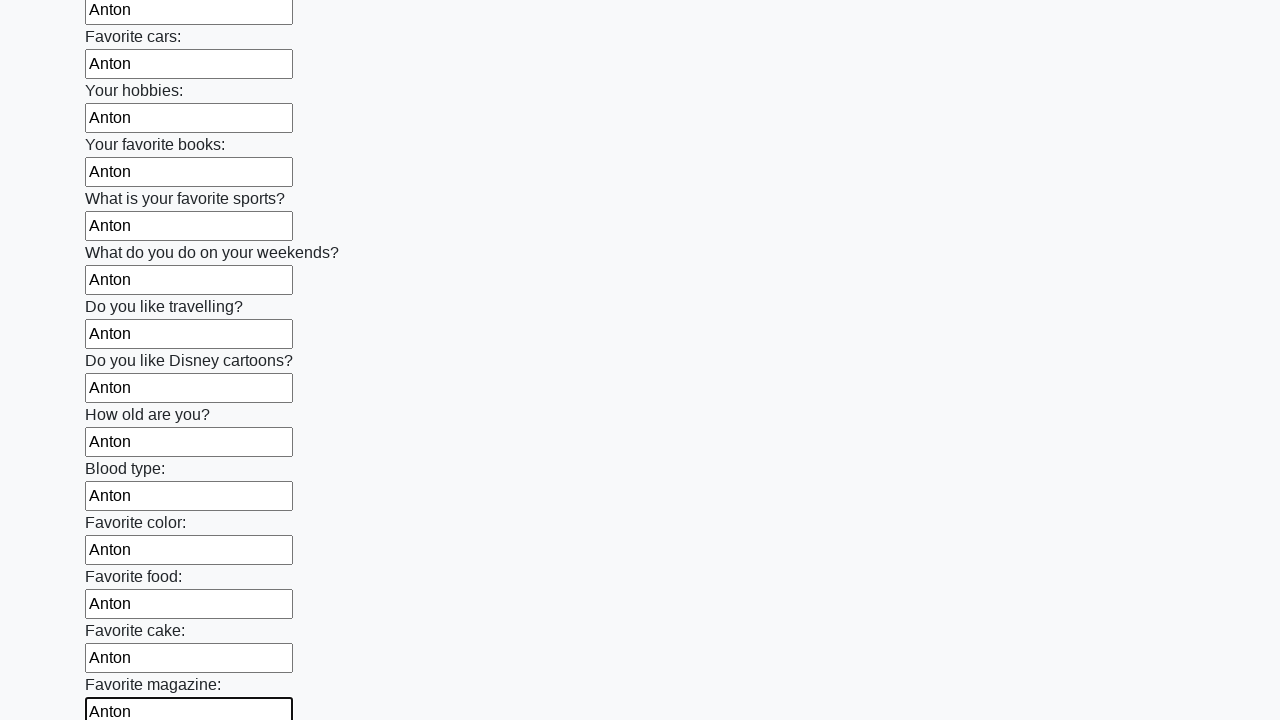

Filled input field 24 with 'Anton' on .first_block input >> nth=23
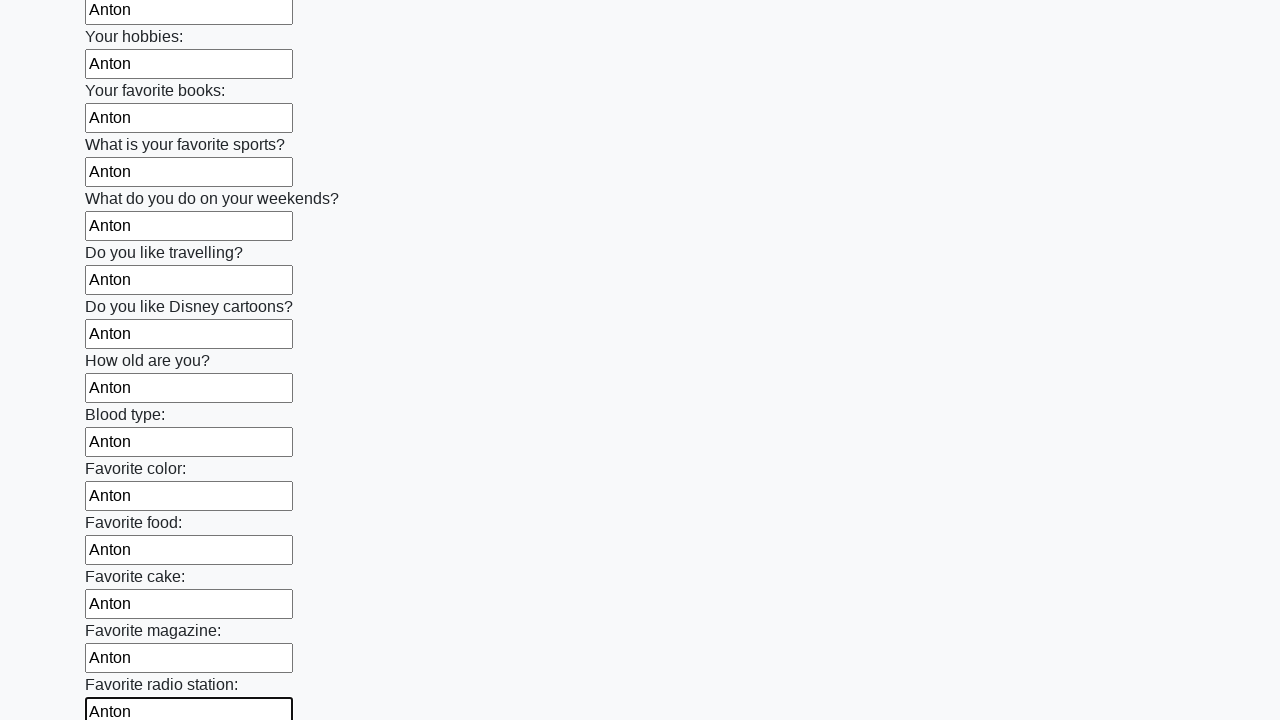

Filled input field 25 with 'Anton' on .first_block input >> nth=24
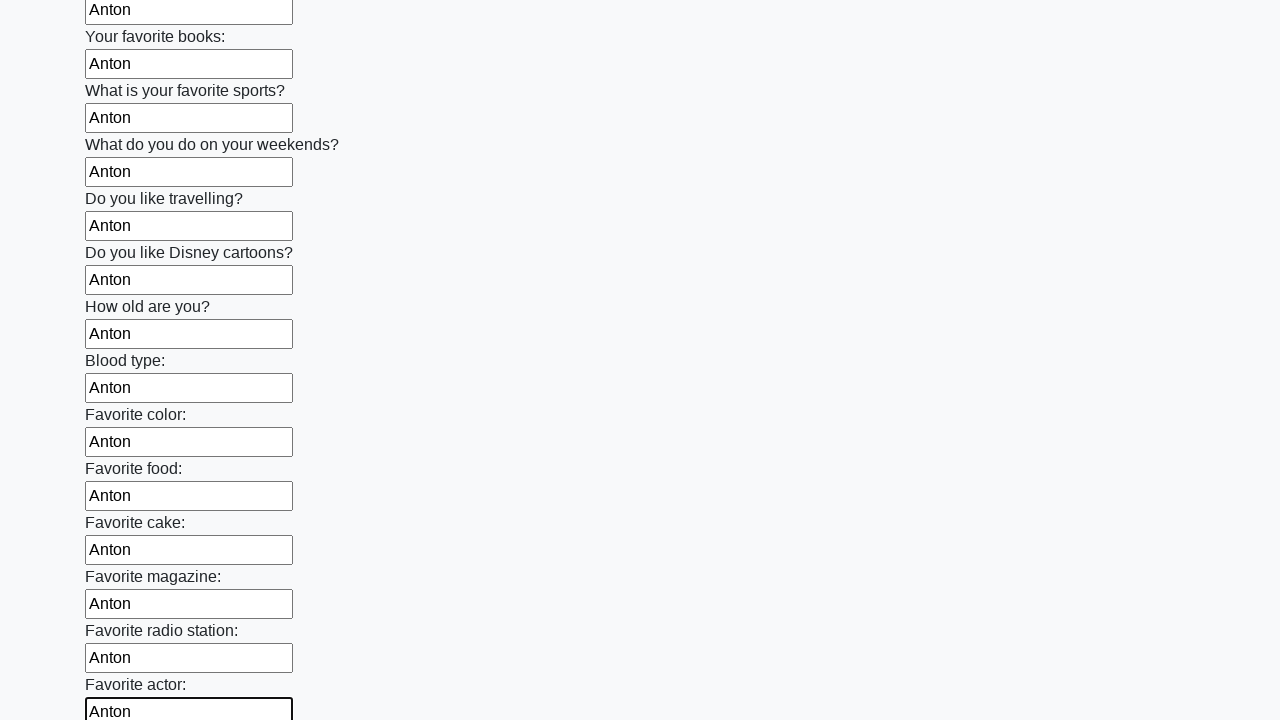

Filled input field 26 with 'Anton' on .first_block input >> nth=25
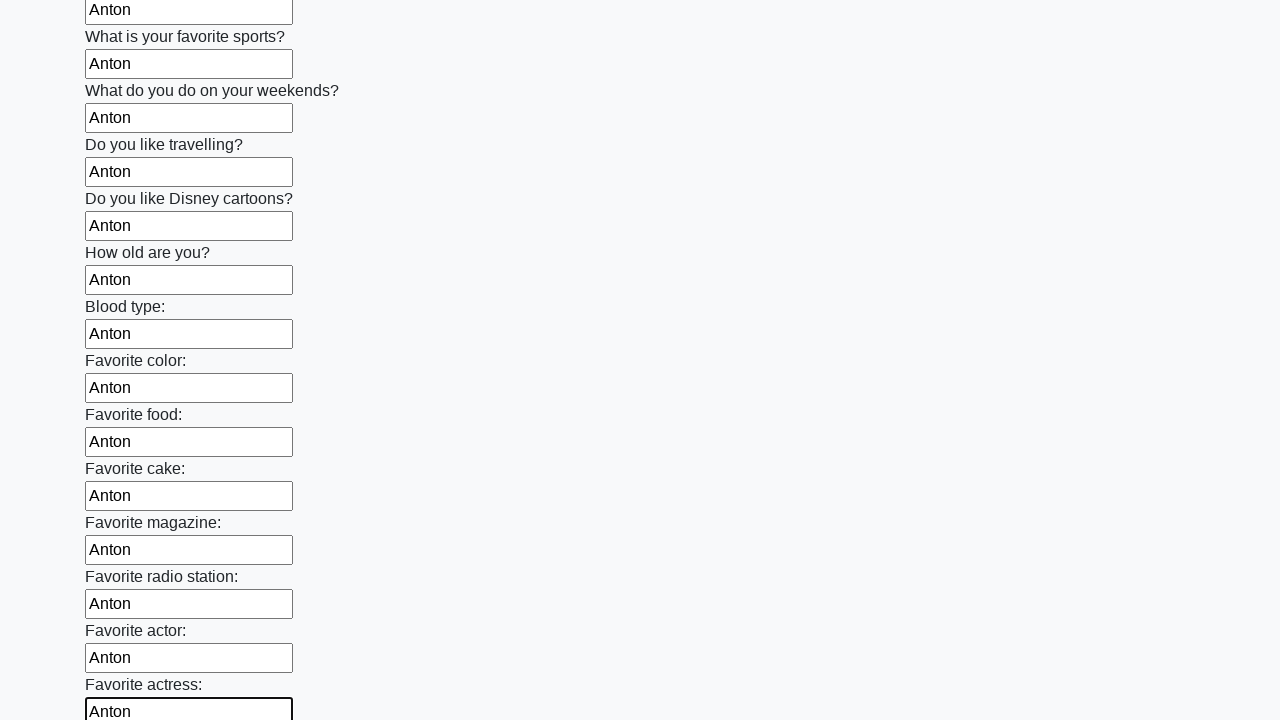

Filled input field 27 with 'Anton' on .first_block input >> nth=26
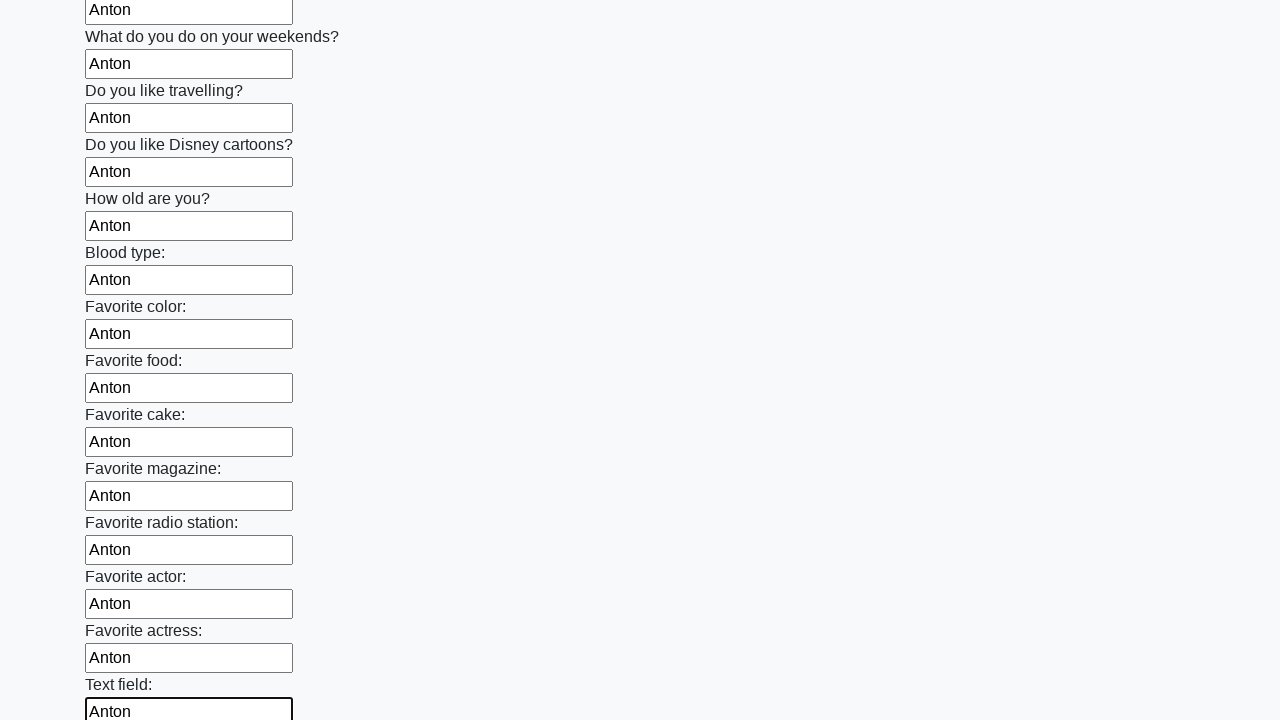

Filled input field 28 with 'Anton' on .first_block input >> nth=27
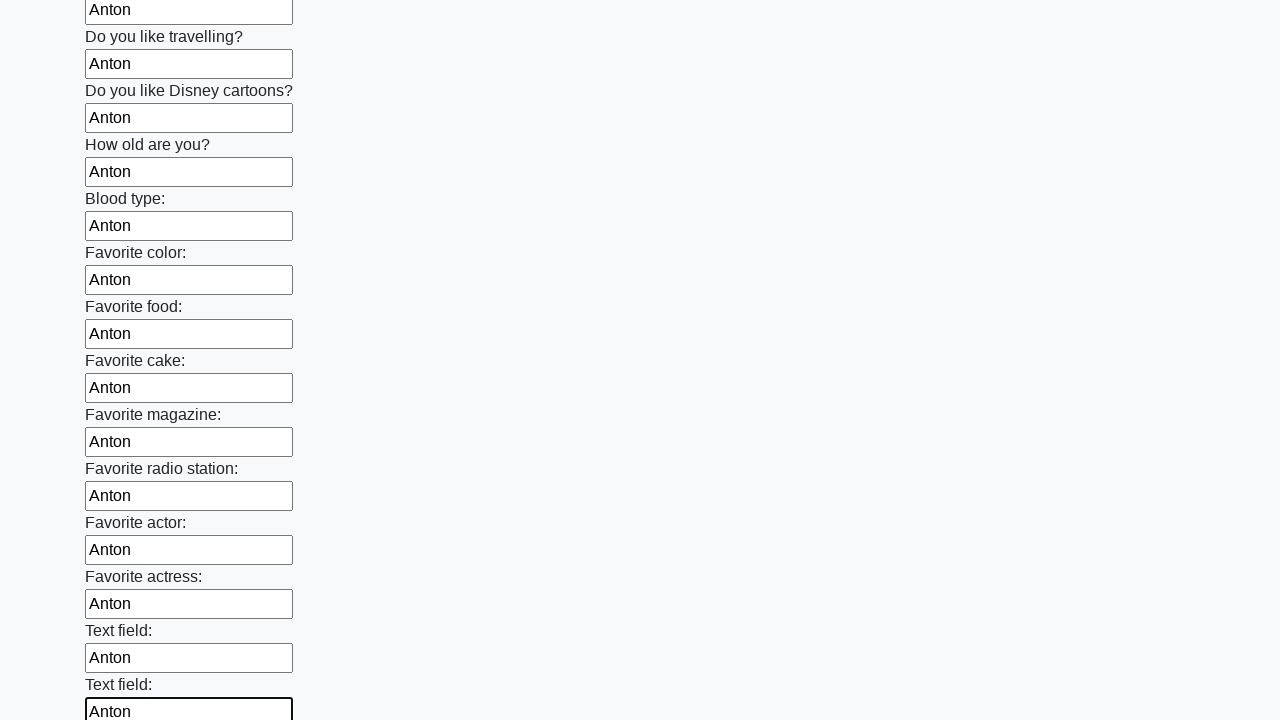

Filled input field 29 with 'Anton' on .first_block input >> nth=28
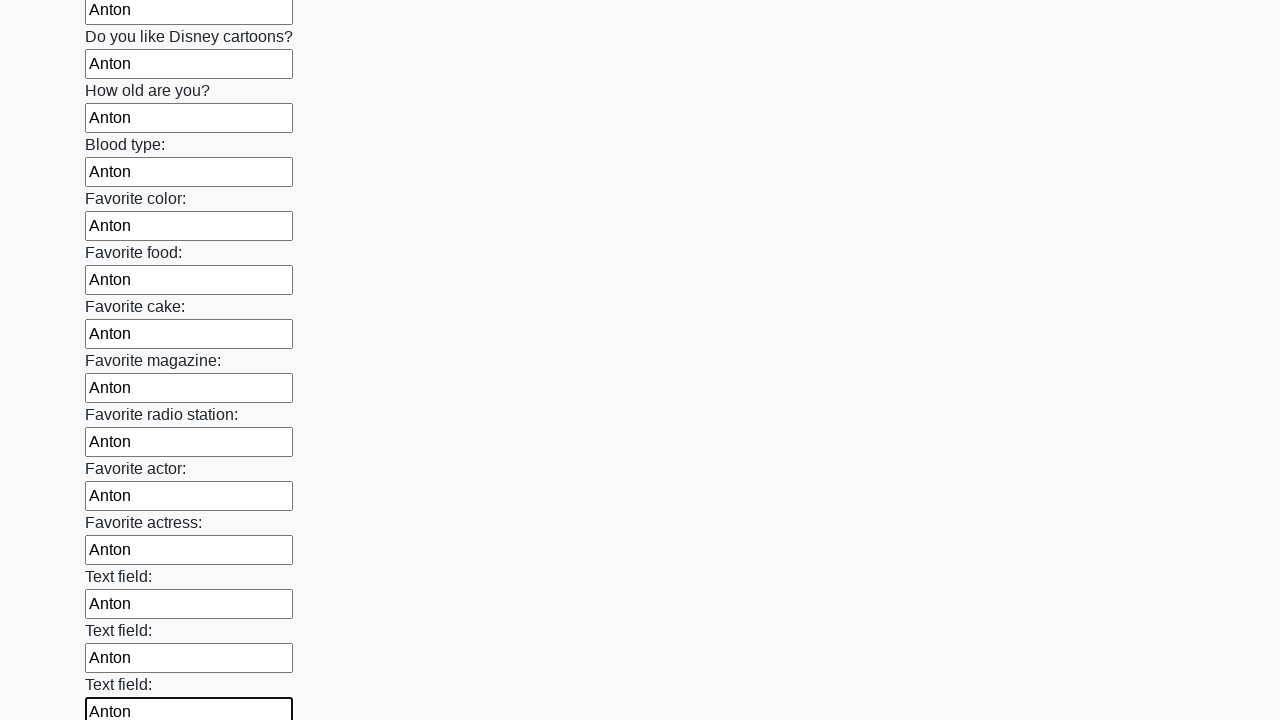

Filled input field 30 with 'Anton' on .first_block input >> nth=29
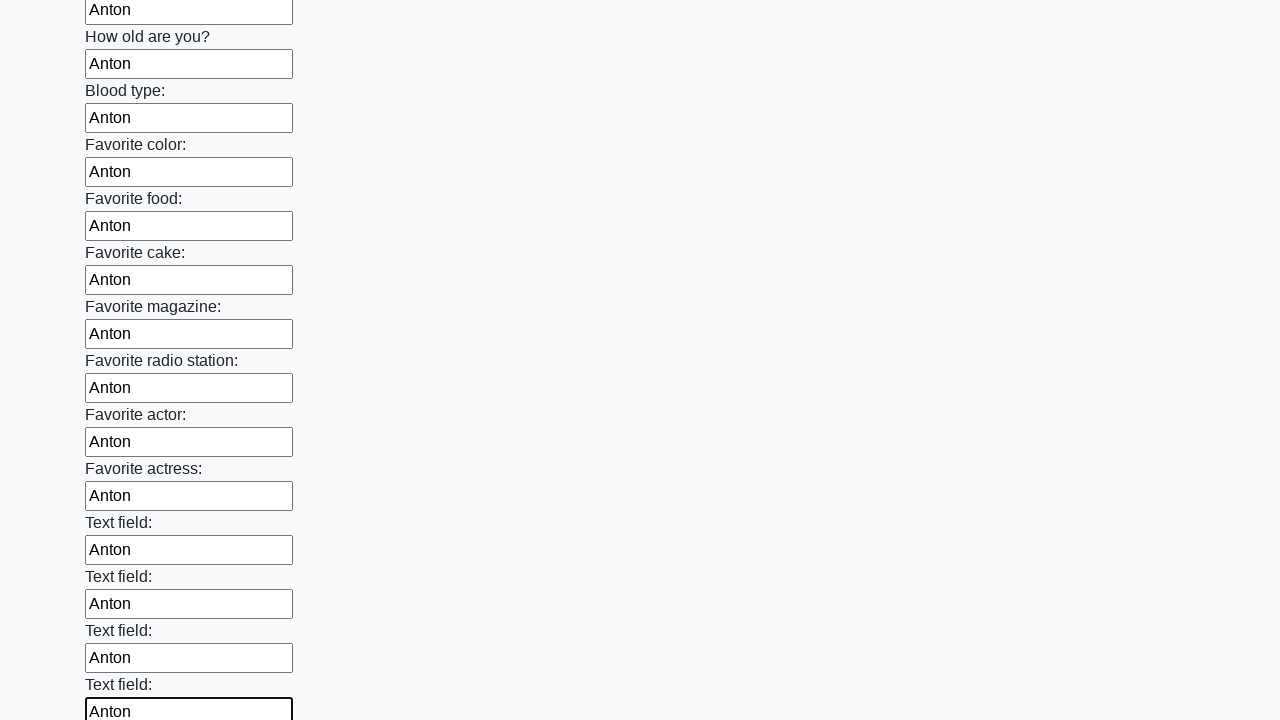

Filled input field 31 with 'Anton' on .first_block input >> nth=30
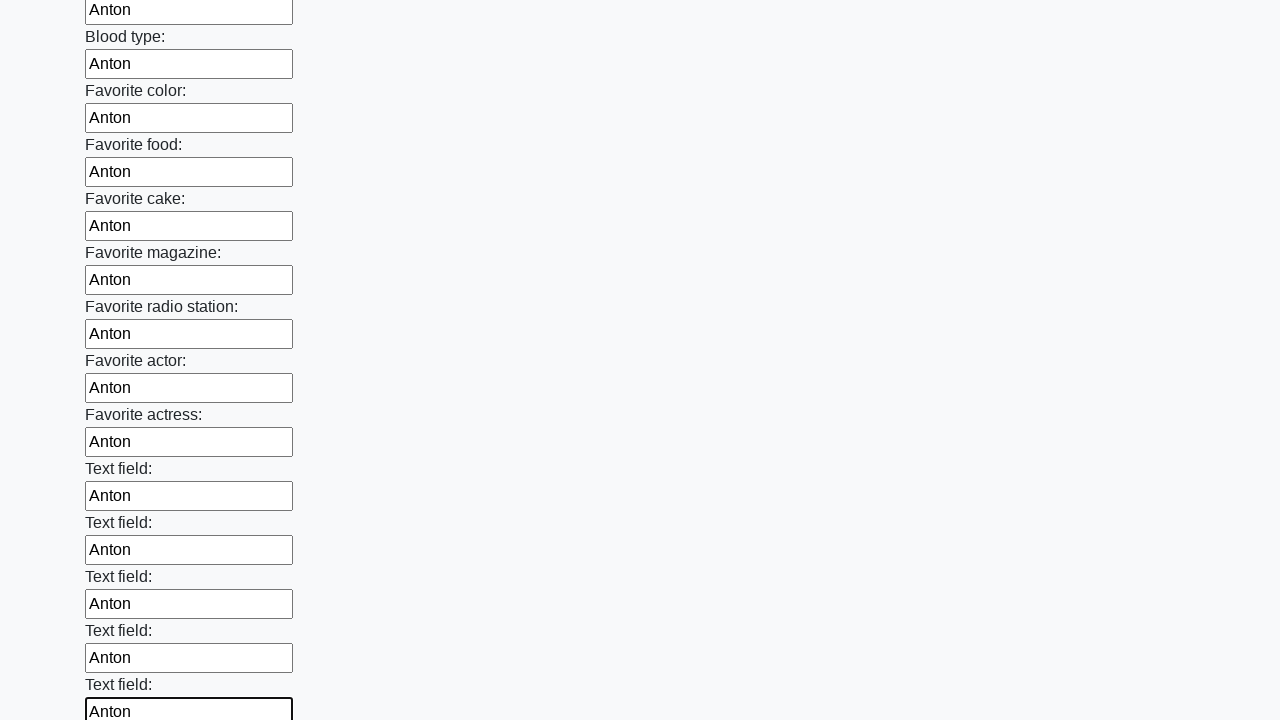

Filled input field 32 with 'Anton' on .first_block input >> nth=31
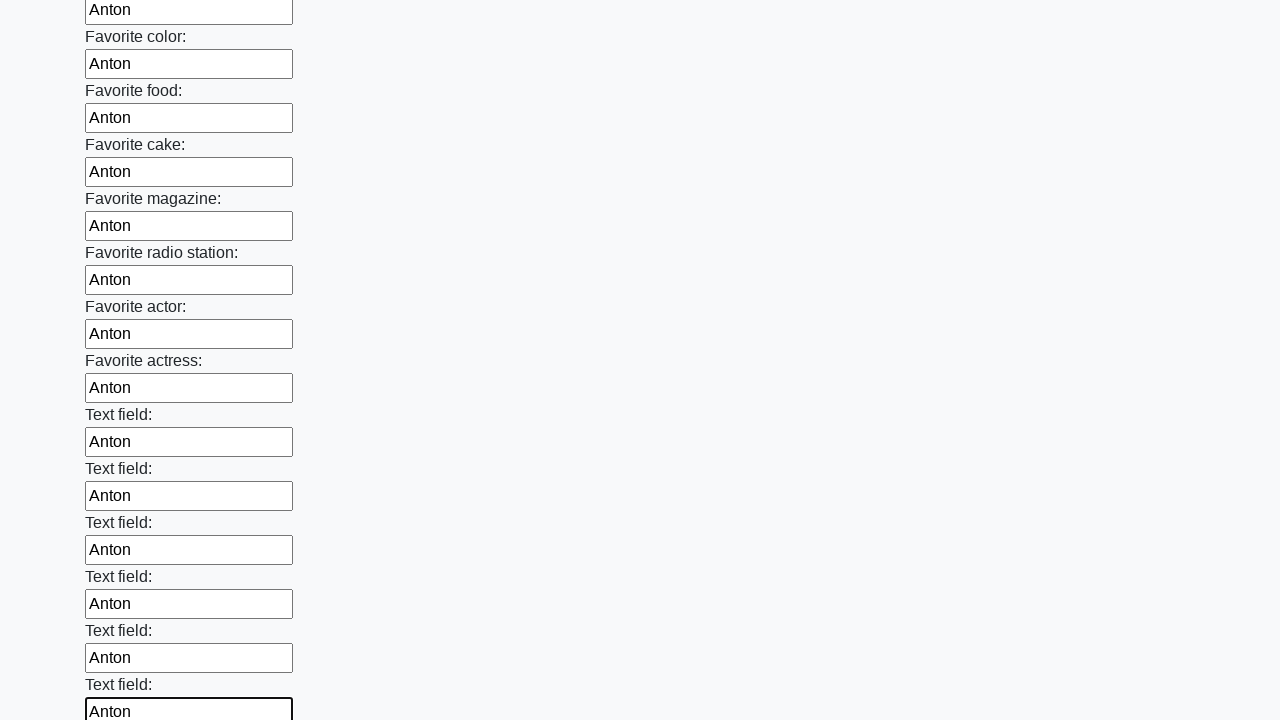

Filled input field 33 with 'Anton' on .first_block input >> nth=32
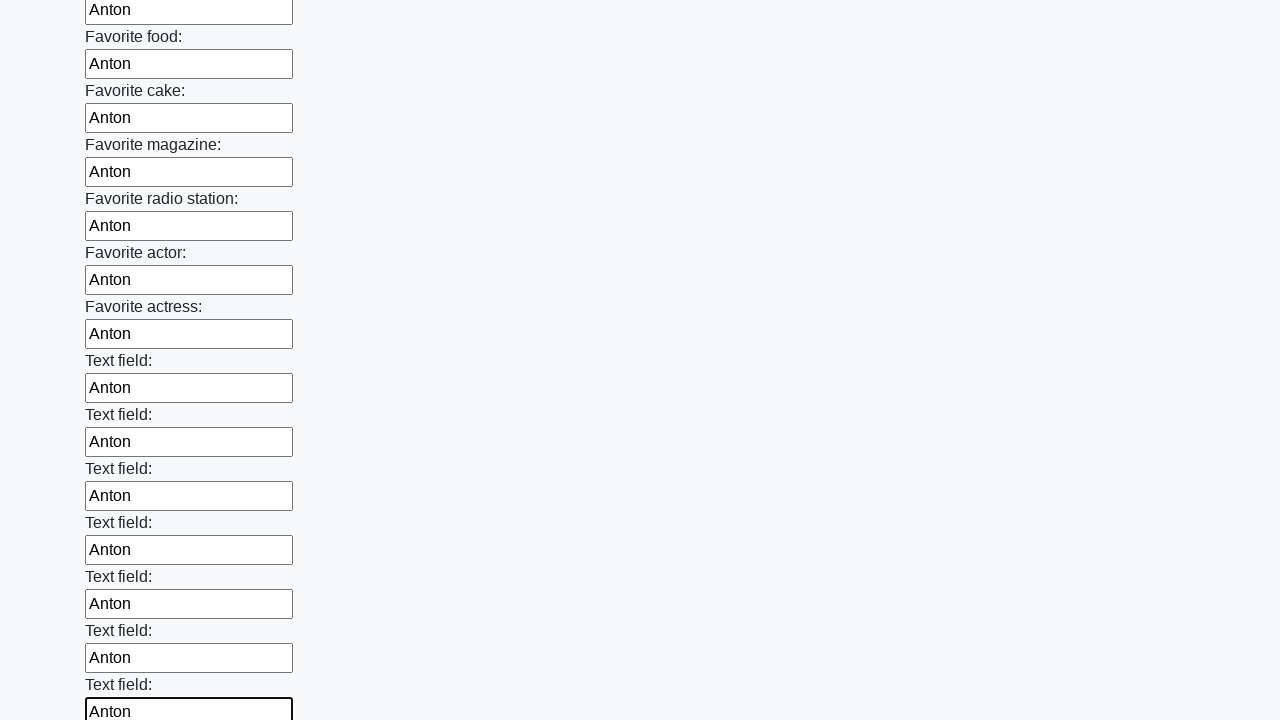

Filled input field 34 with 'Anton' on .first_block input >> nth=33
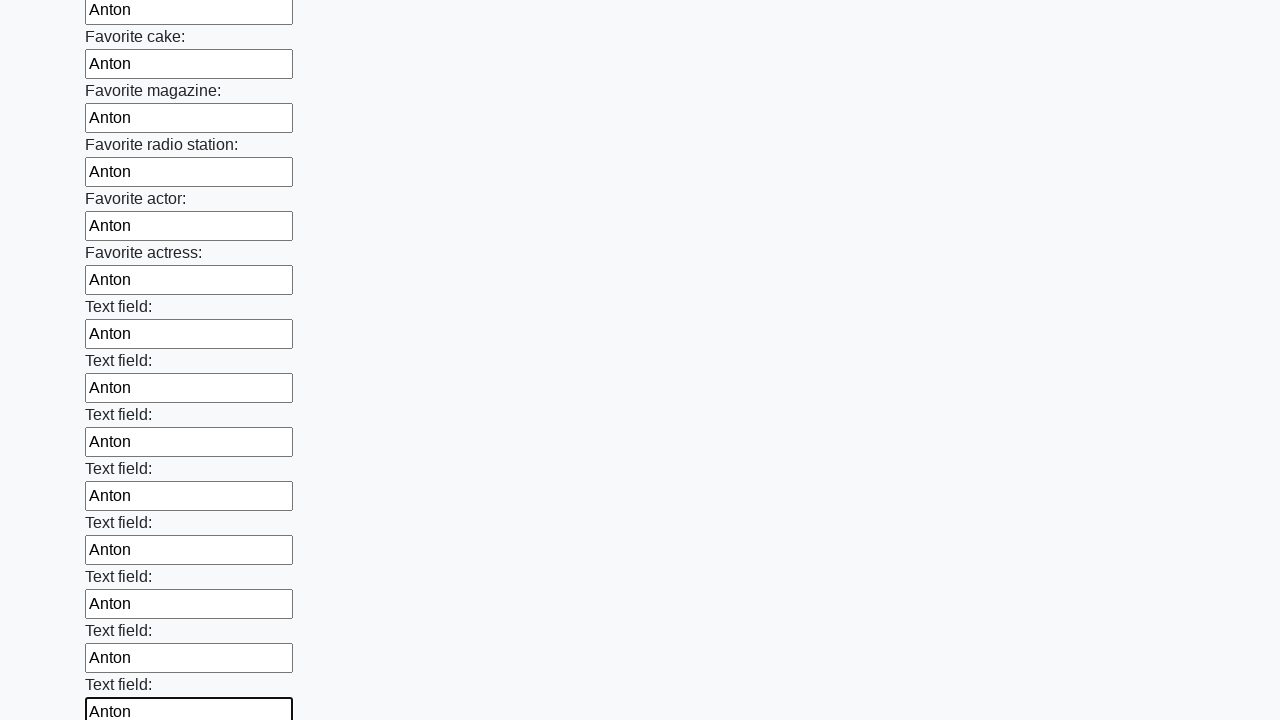

Filled input field 35 with 'Anton' on .first_block input >> nth=34
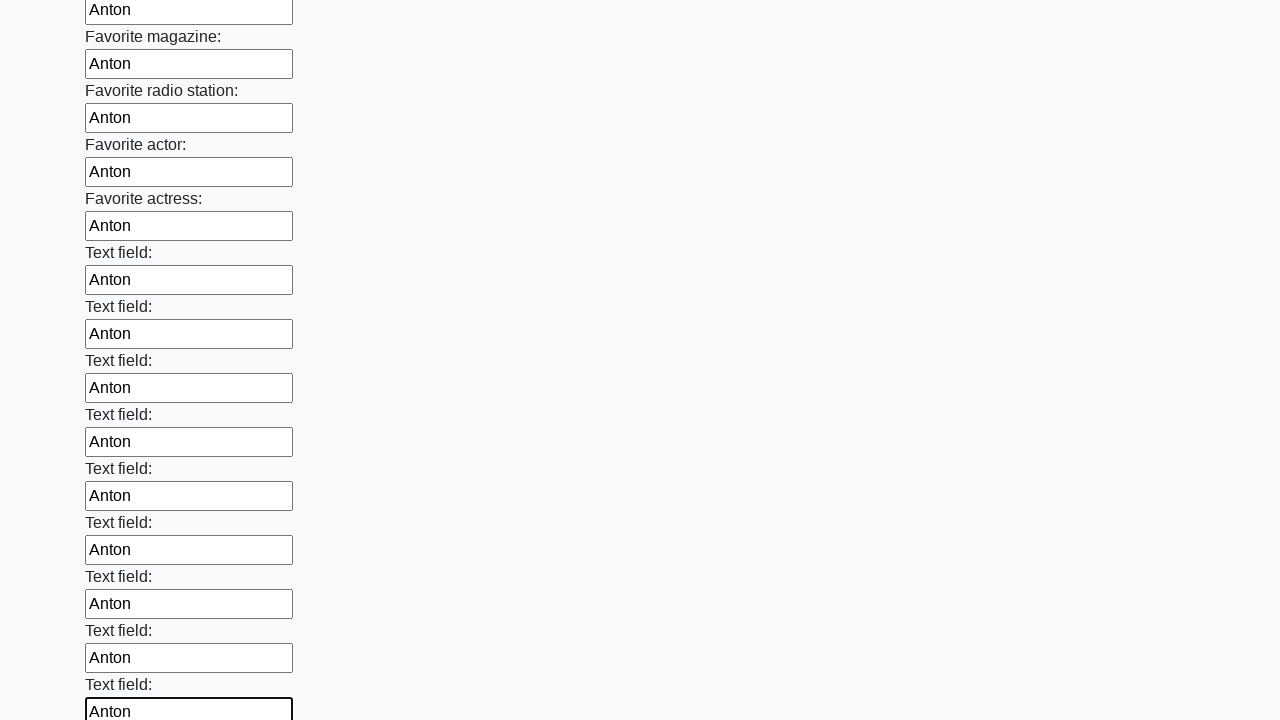

Filled input field 36 with 'Anton' on .first_block input >> nth=35
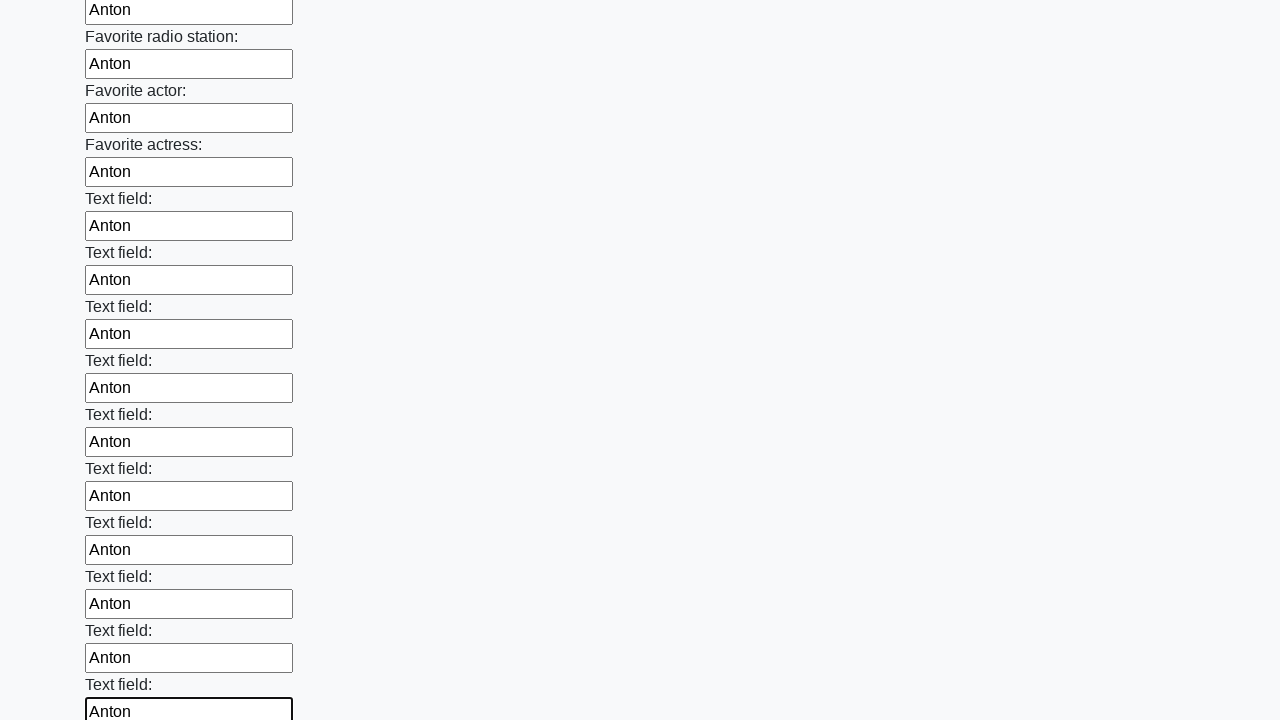

Filled input field 37 with 'Anton' on .first_block input >> nth=36
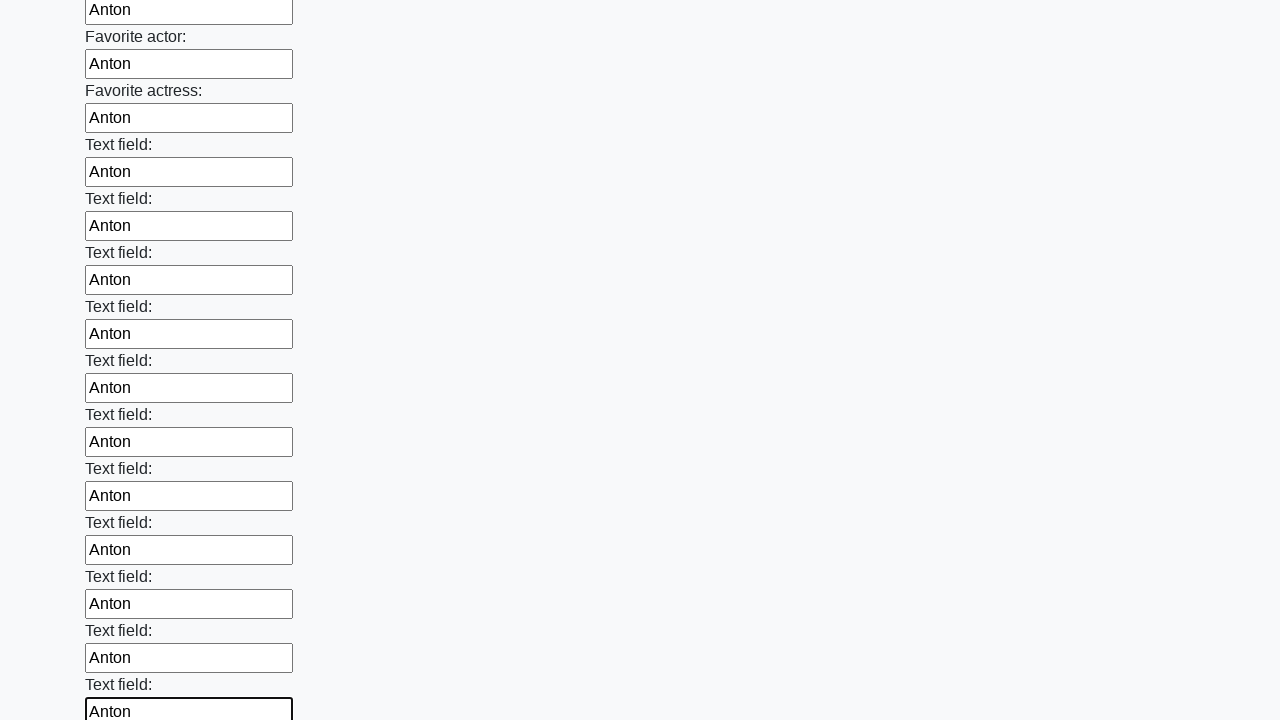

Filled input field 38 with 'Anton' on .first_block input >> nth=37
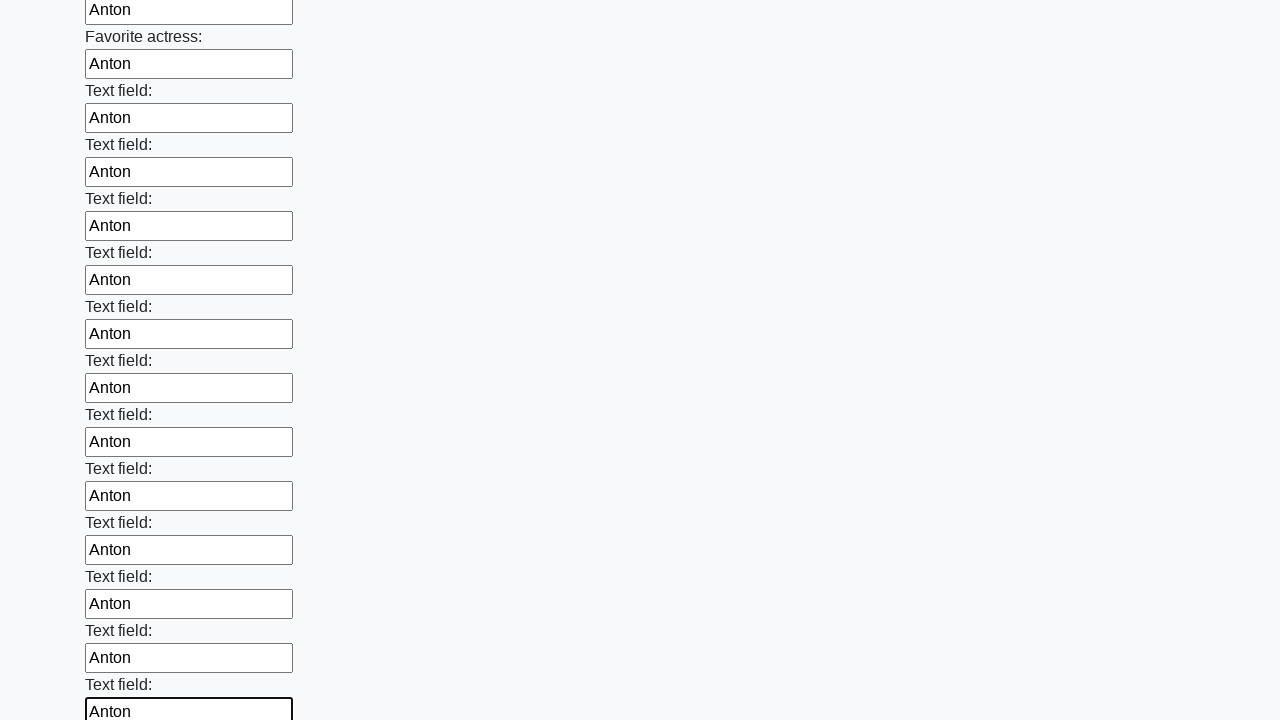

Filled input field 39 with 'Anton' on .first_block input >> nth=38
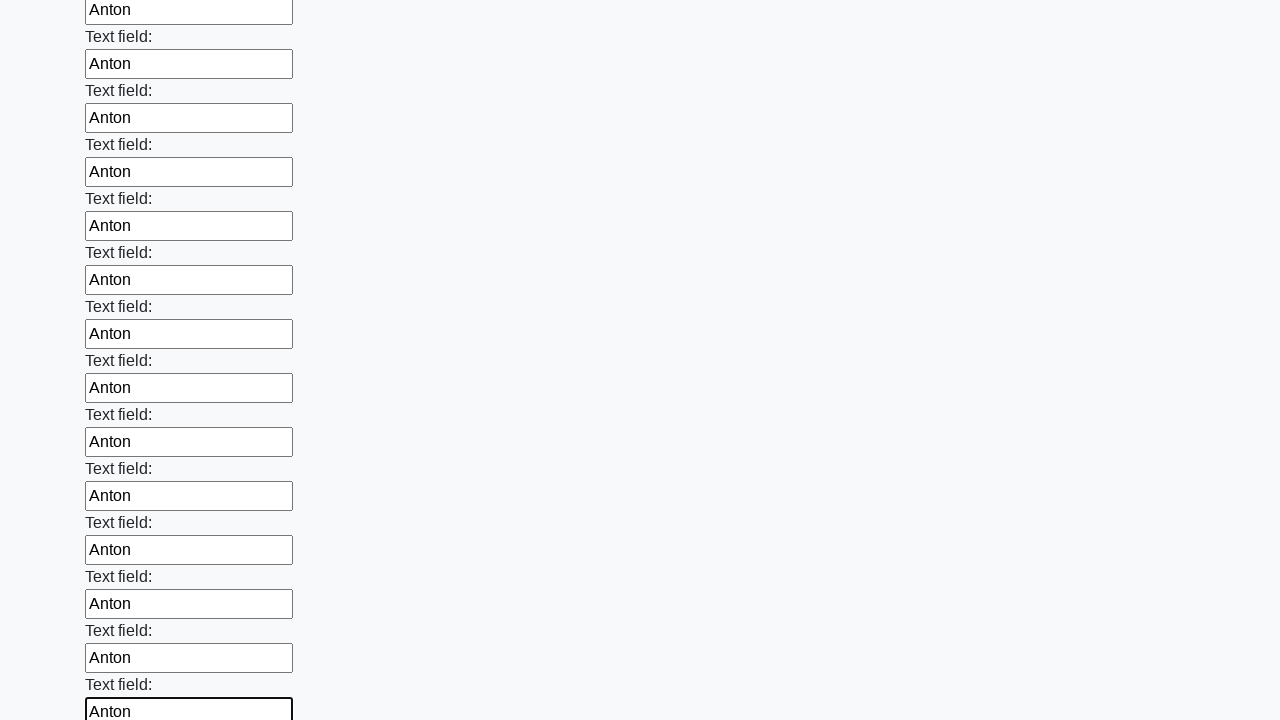

Filled input field 40 with 'Anton' on .first_block input >> nth=39
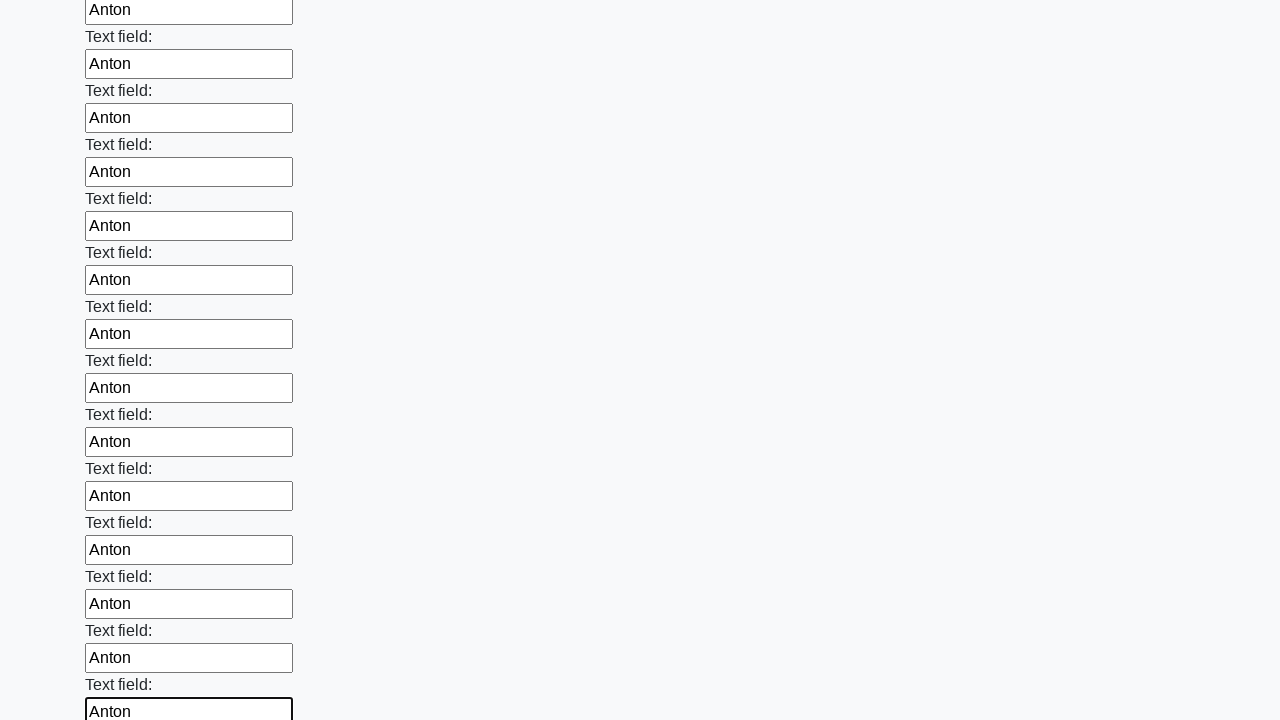

Filled input field 41 with 'Anton' on .first_block input >> nth=40
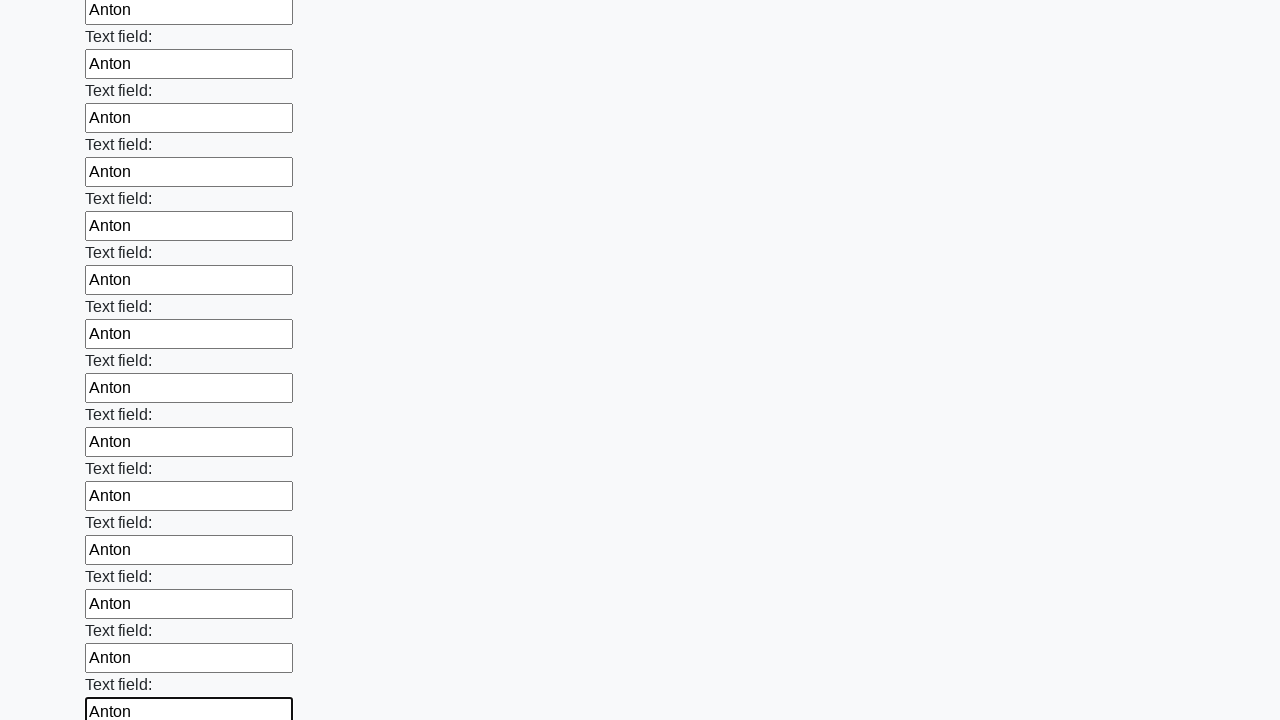

Filled input field 42 with 'Anton' on .first_block input >> nth=41
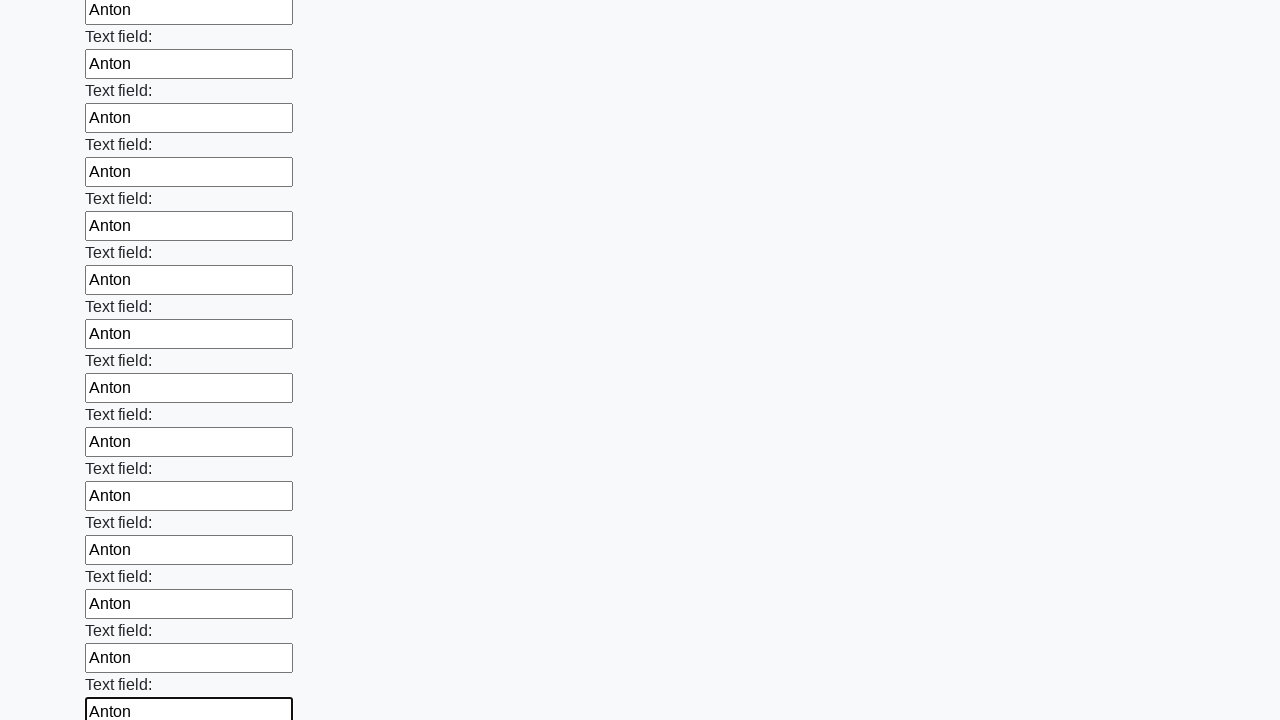

Filled input field 43 with 'Anton' on .first_block input >> nth=42
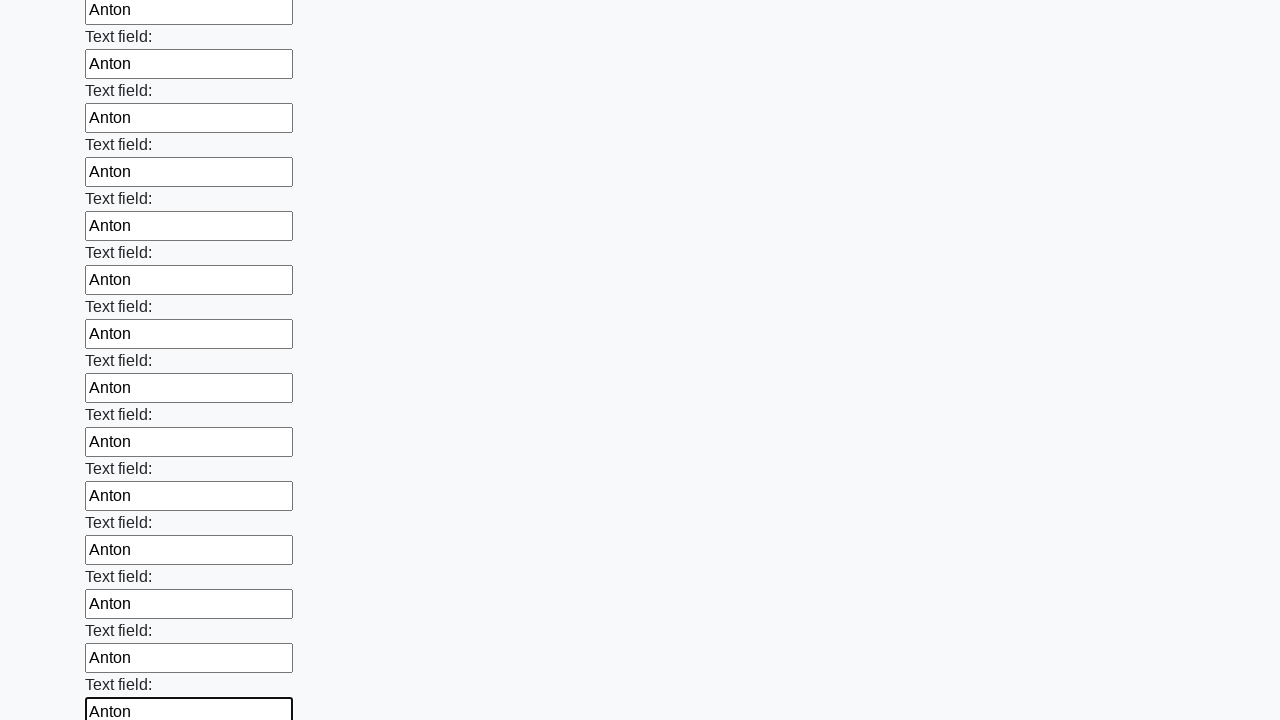

Filled input field 44 with 'Anton' on .first_block input >> nth=43
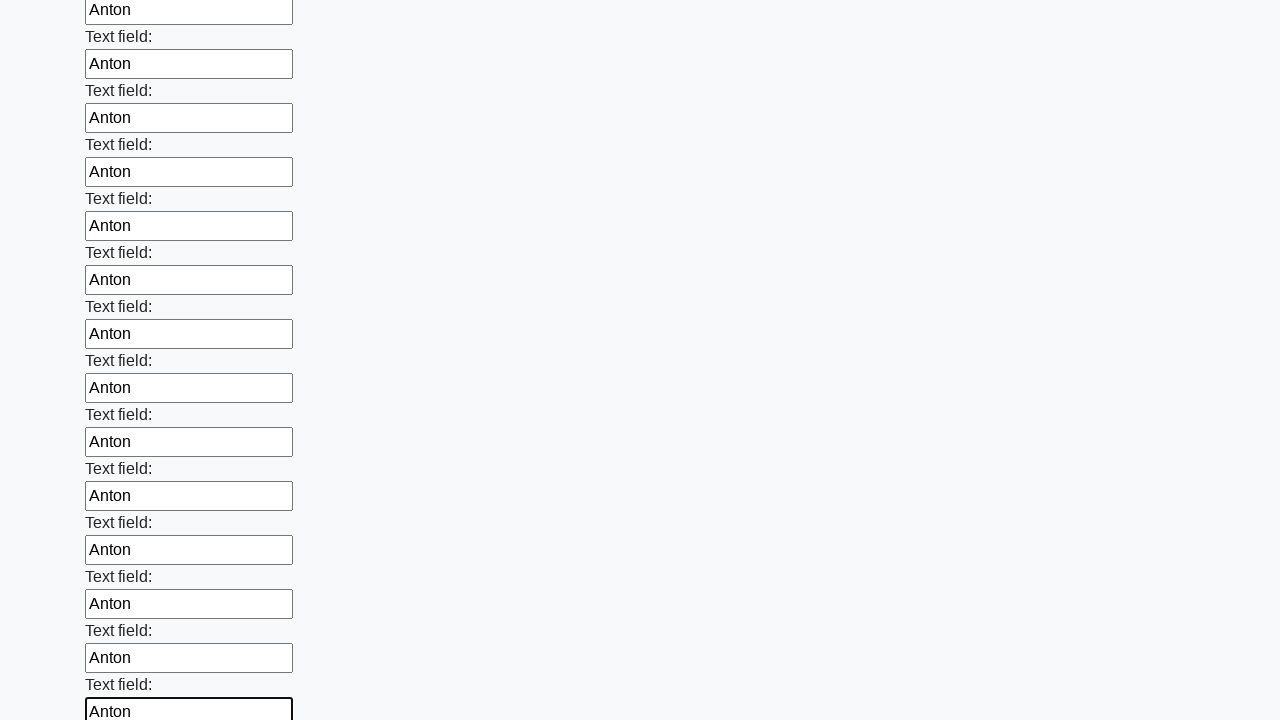

Filled input field 45 with 'Anton' on .first_block input >> nth=44
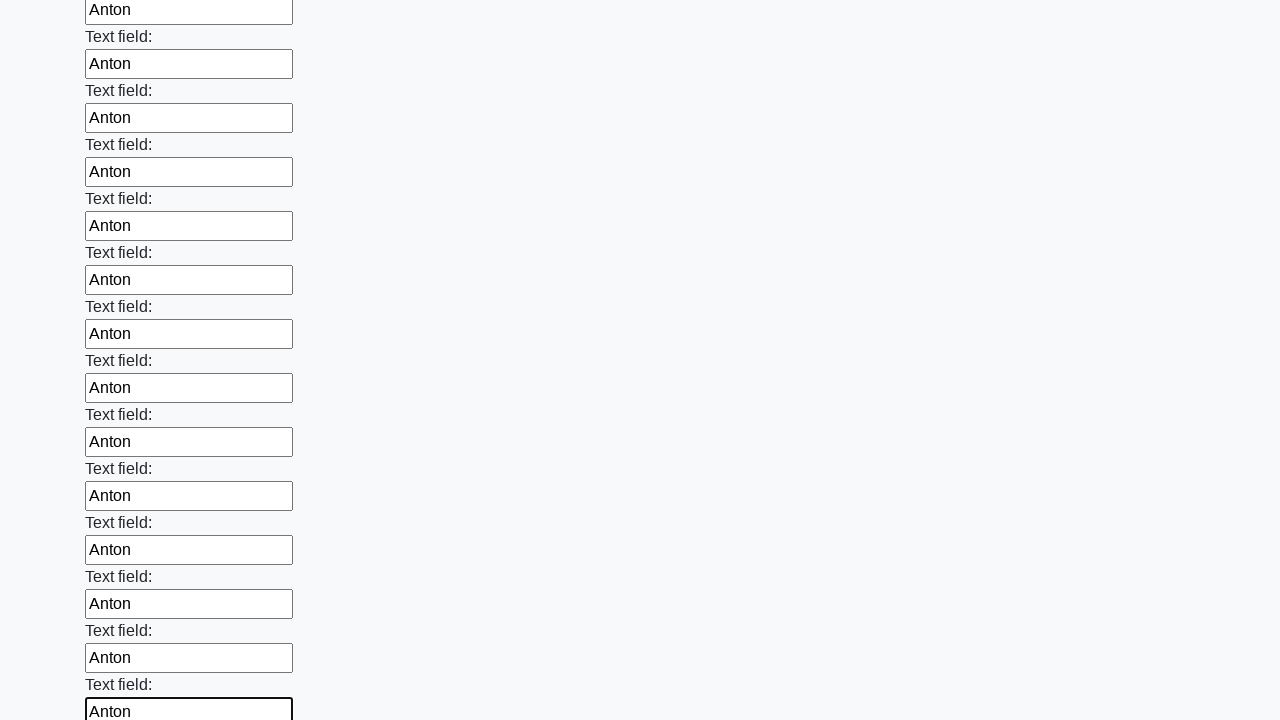

Filled input field 46 with 'Anton' on .first_block input >> nth=45
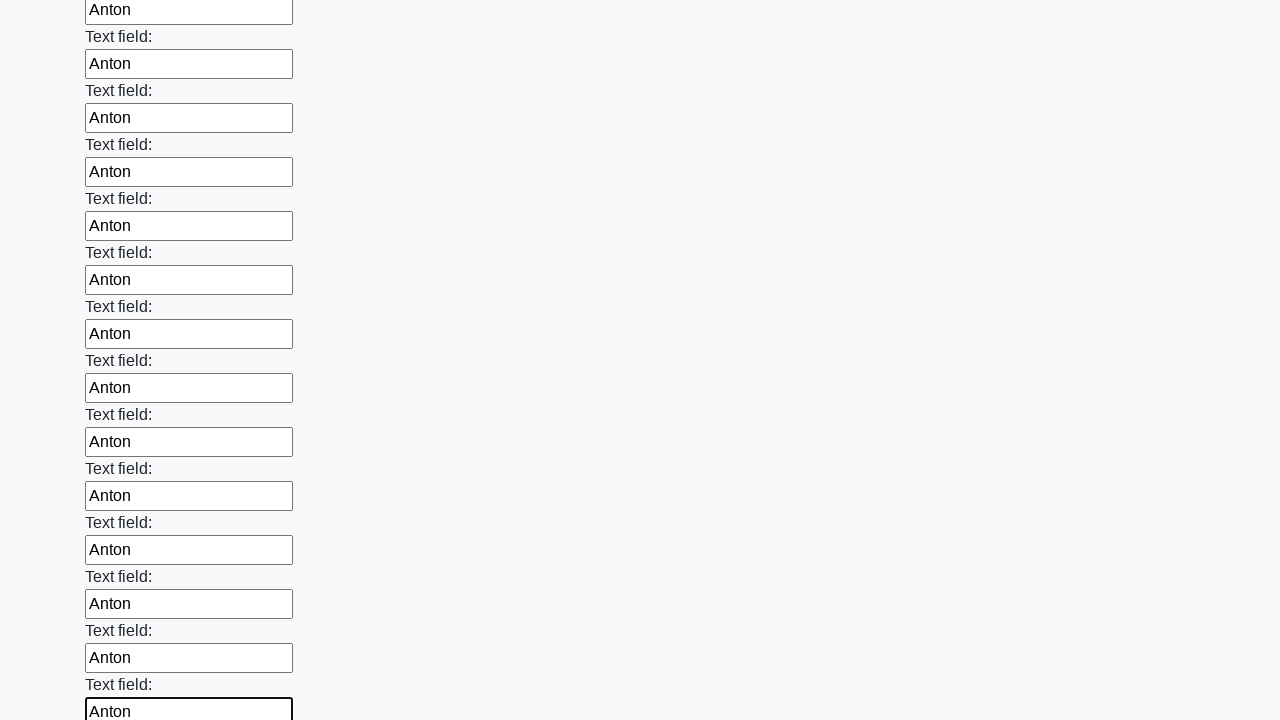

Filled input field 47 with 'Anton' on .first_block input >> nth=46
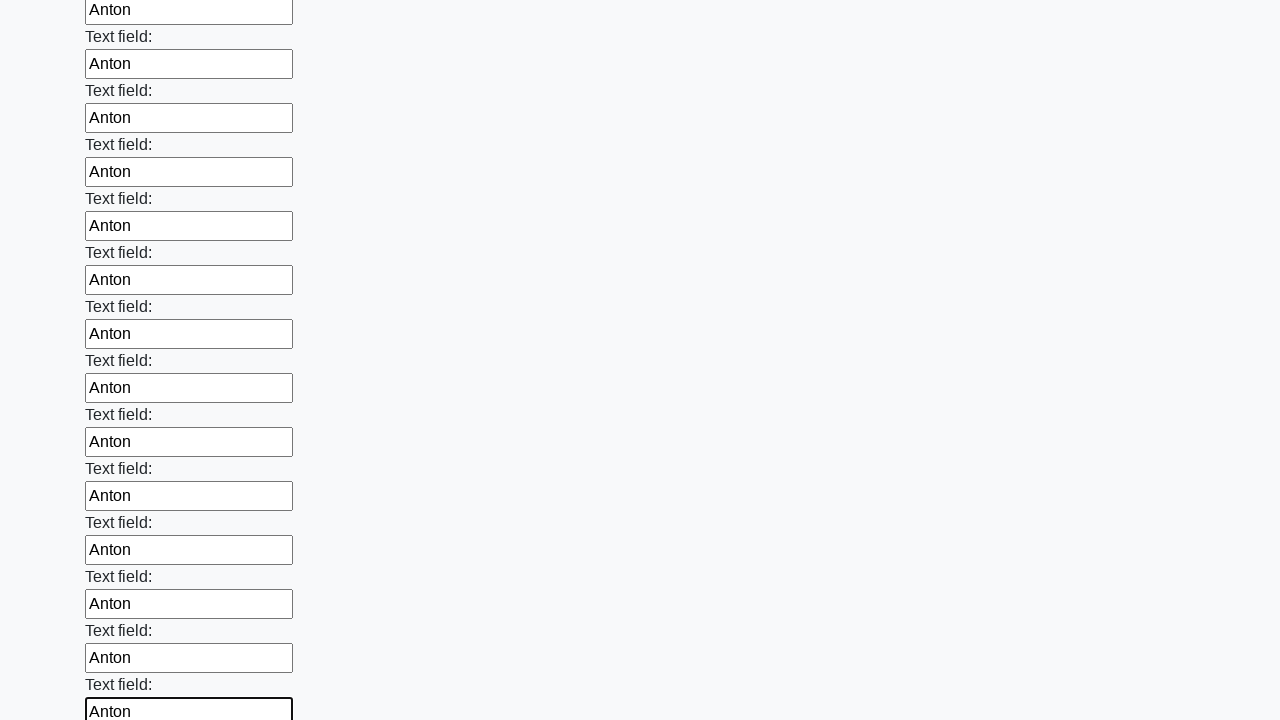

Filled input field 48 with 'Anton' on .first_block input >> nth=47
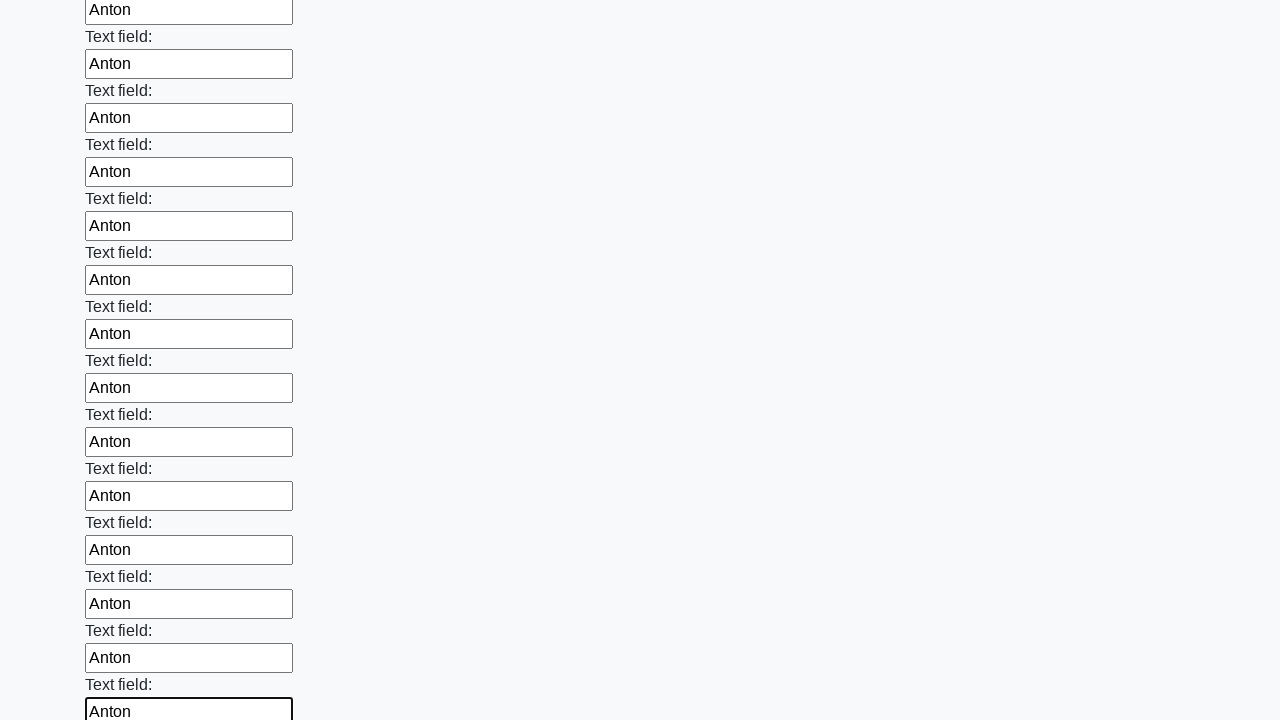

Filled input field 49 with 'Anton' on .first_block input >> nth=48
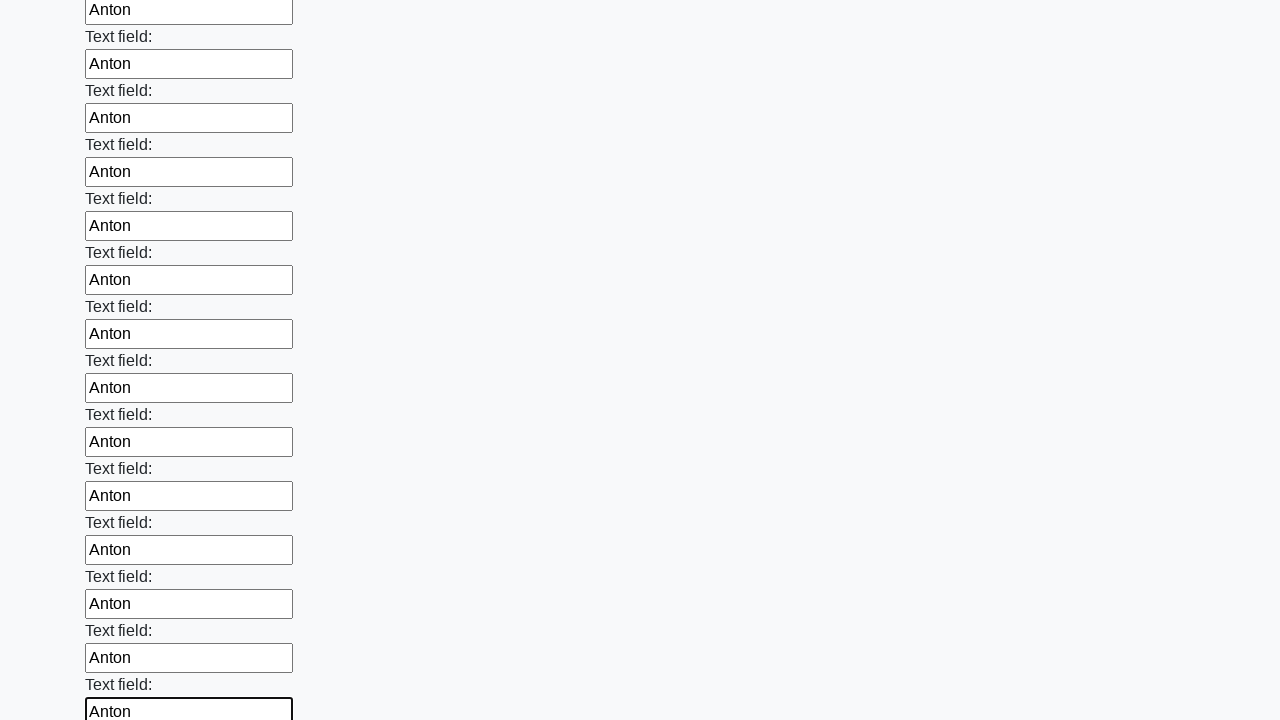

Filled input field 50 with 'Anton' on .first_block input >> nth=49
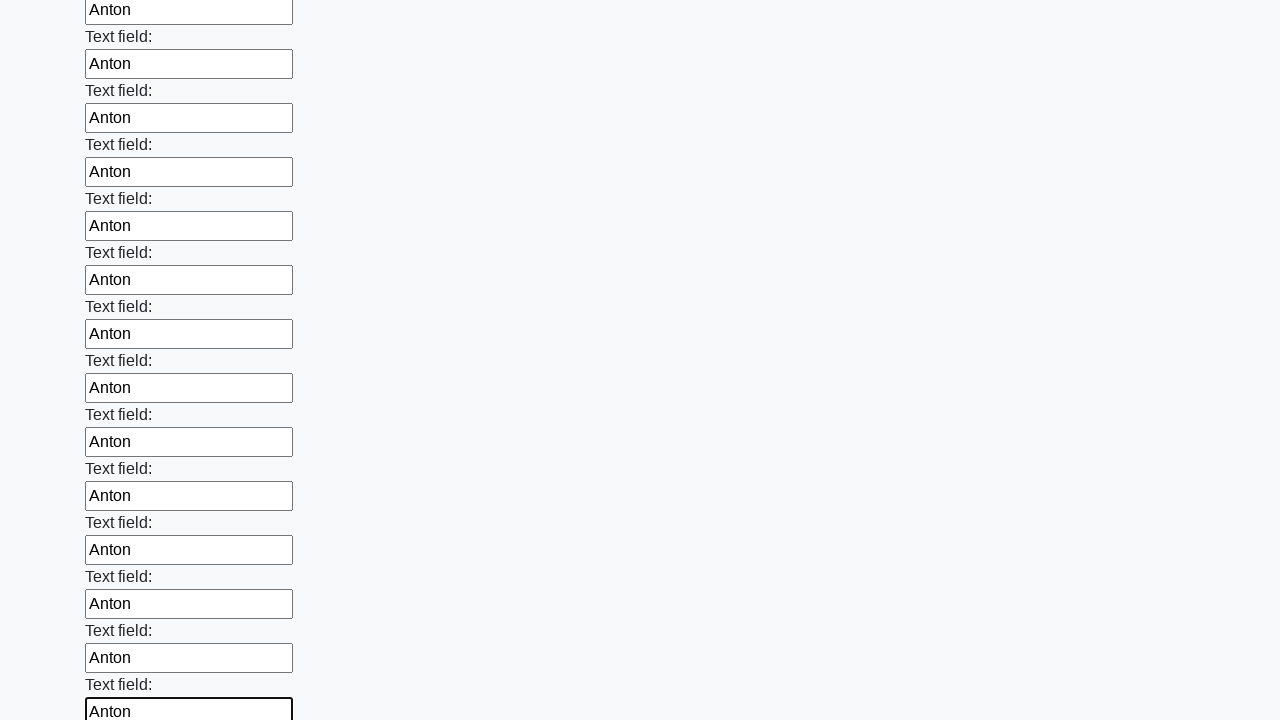

Filled input field 51 with 'Anton' on .first_block input >> nth=50
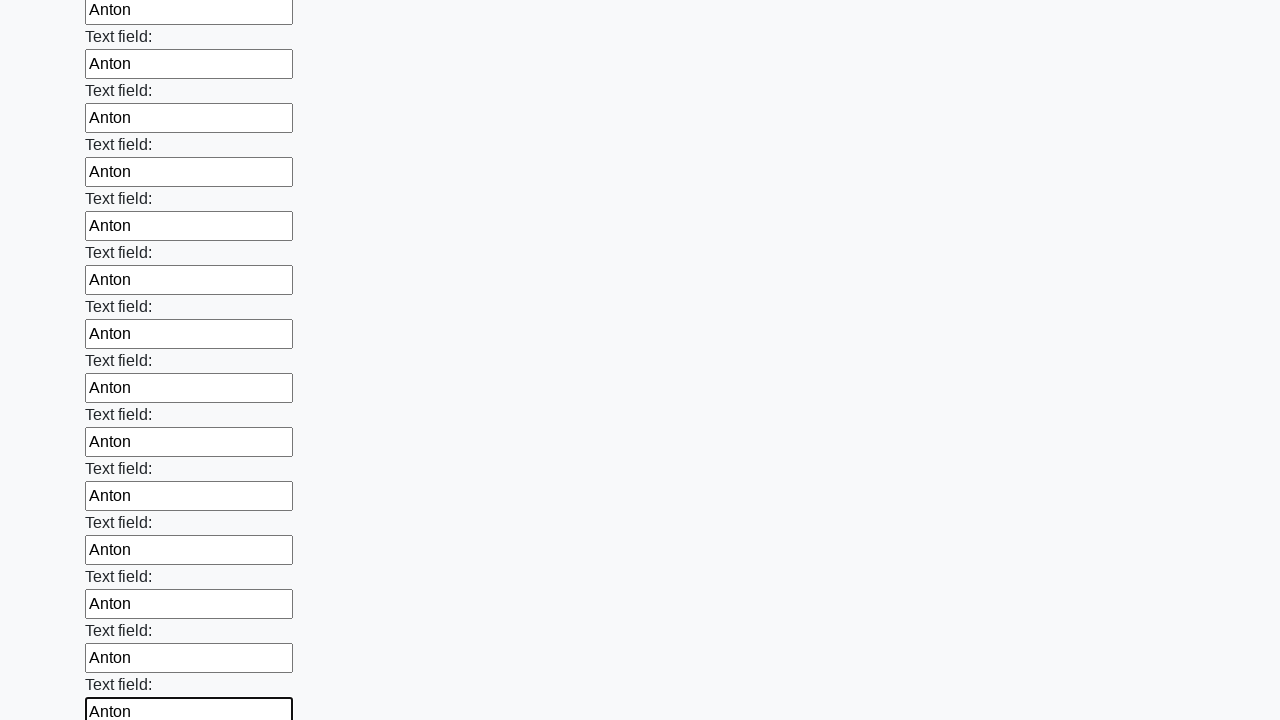

Filled input field 52 with 'Anton' on .first_block input >> nth=51
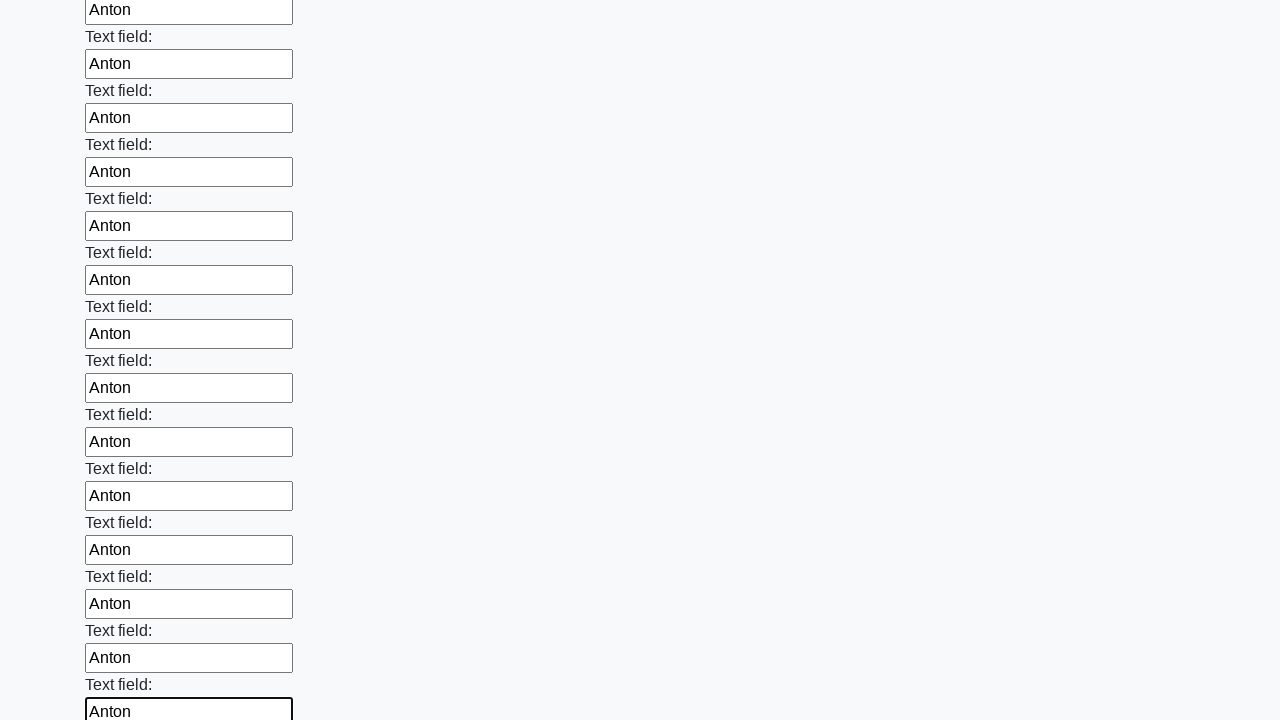

Filled input field 53 with 'Anton' on .first_block input >> nth=52
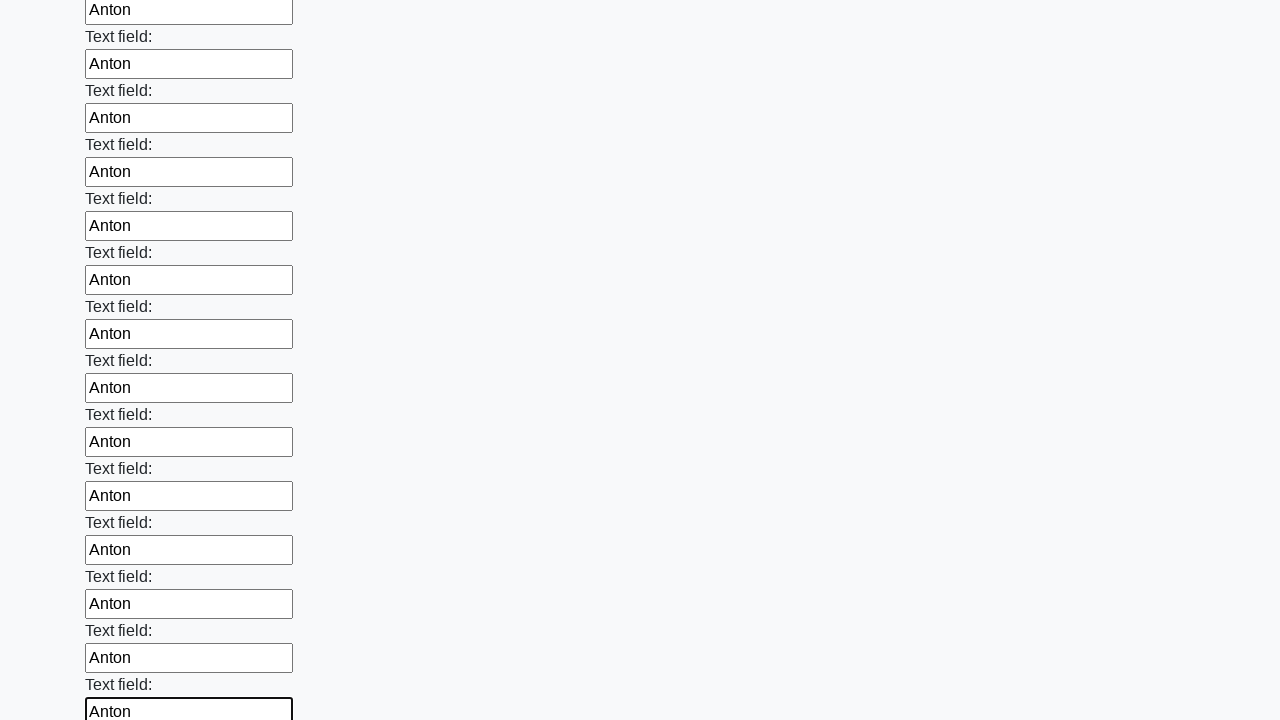

Filled input field 54 with 'Anton' on .first_block input >> nth=53
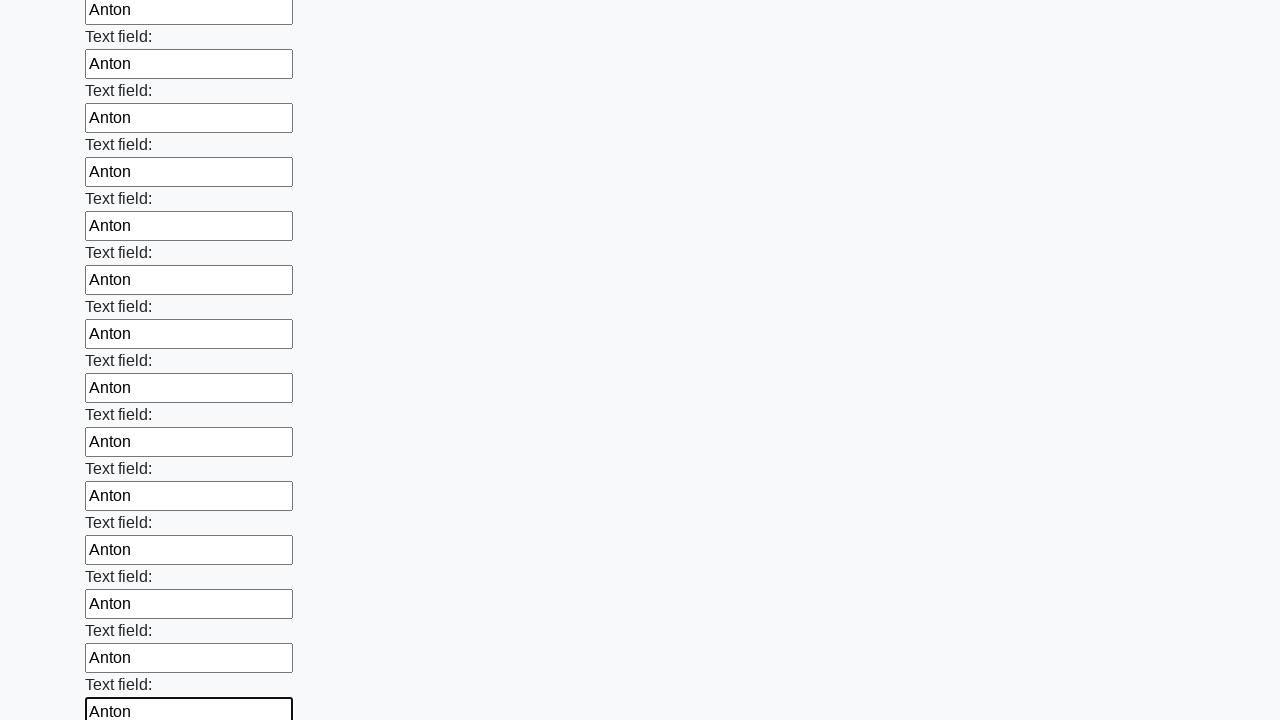

Filled input field 55 with 'Anton' on .first_block input >> nth=54
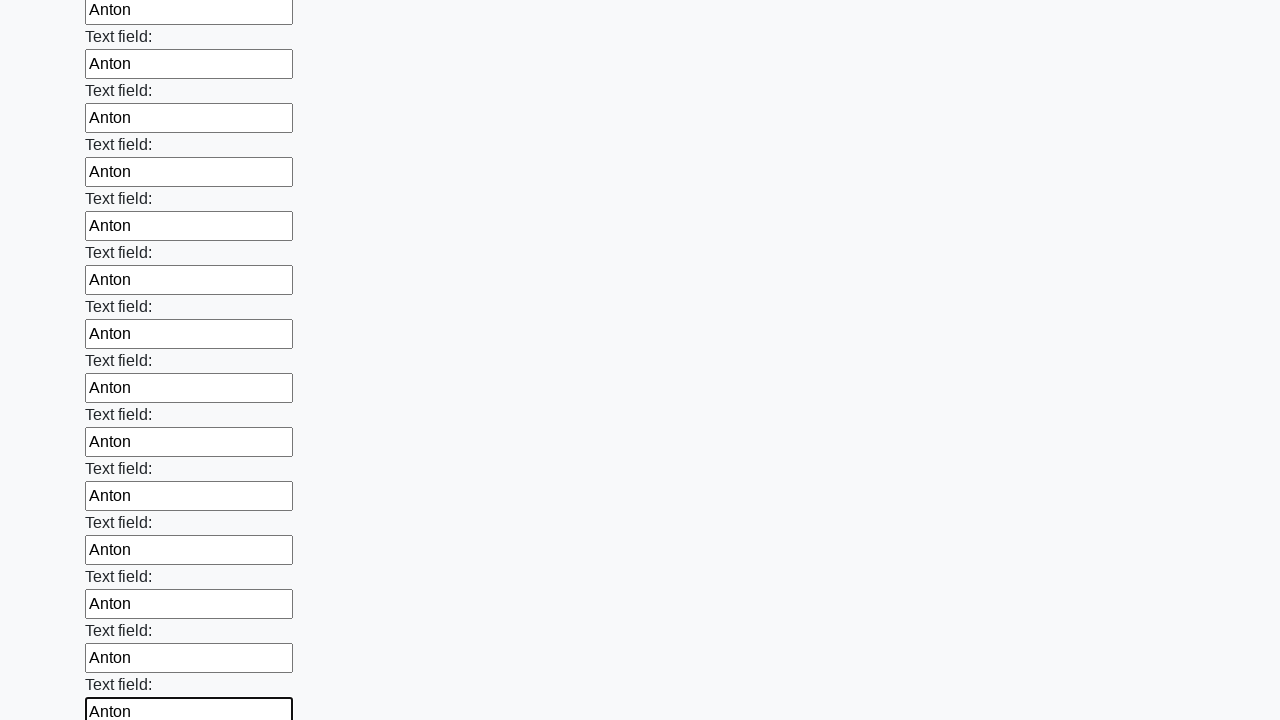

Filled input field 56 with 'Anton' on .first_block input >> nth=55
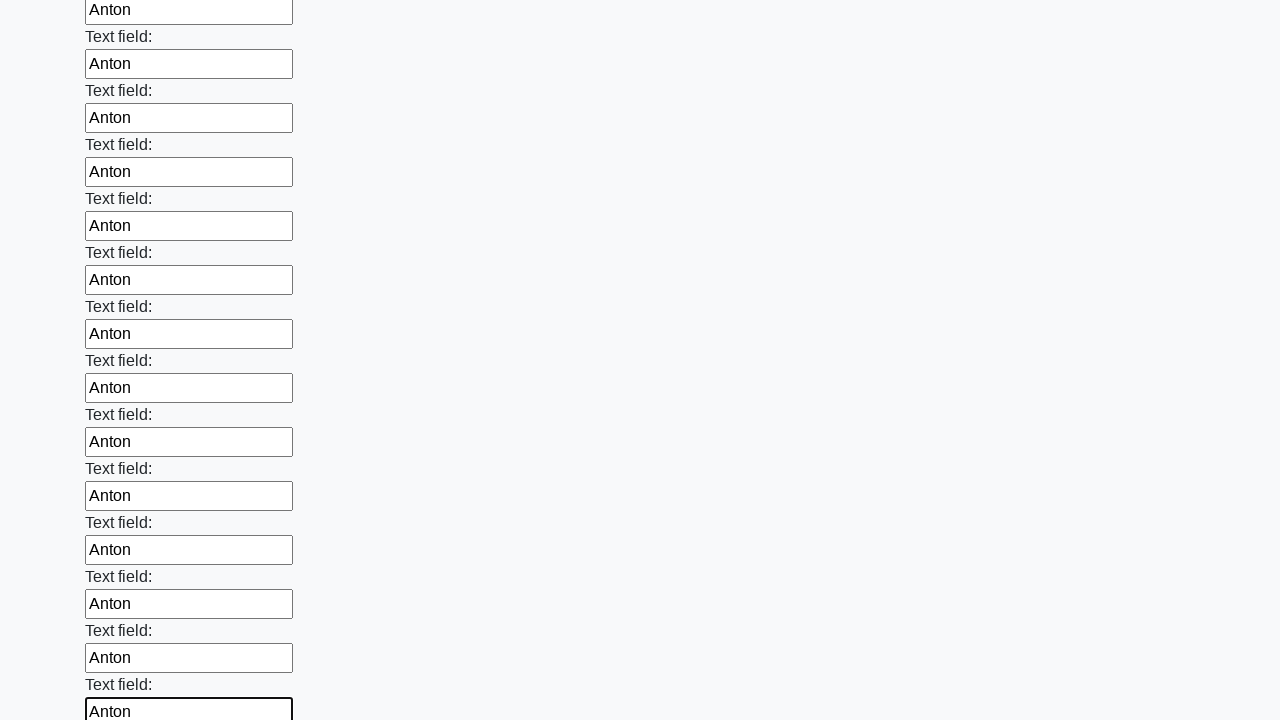

Filled input field 57 with 'Anton' on .first_block input >> nth=56
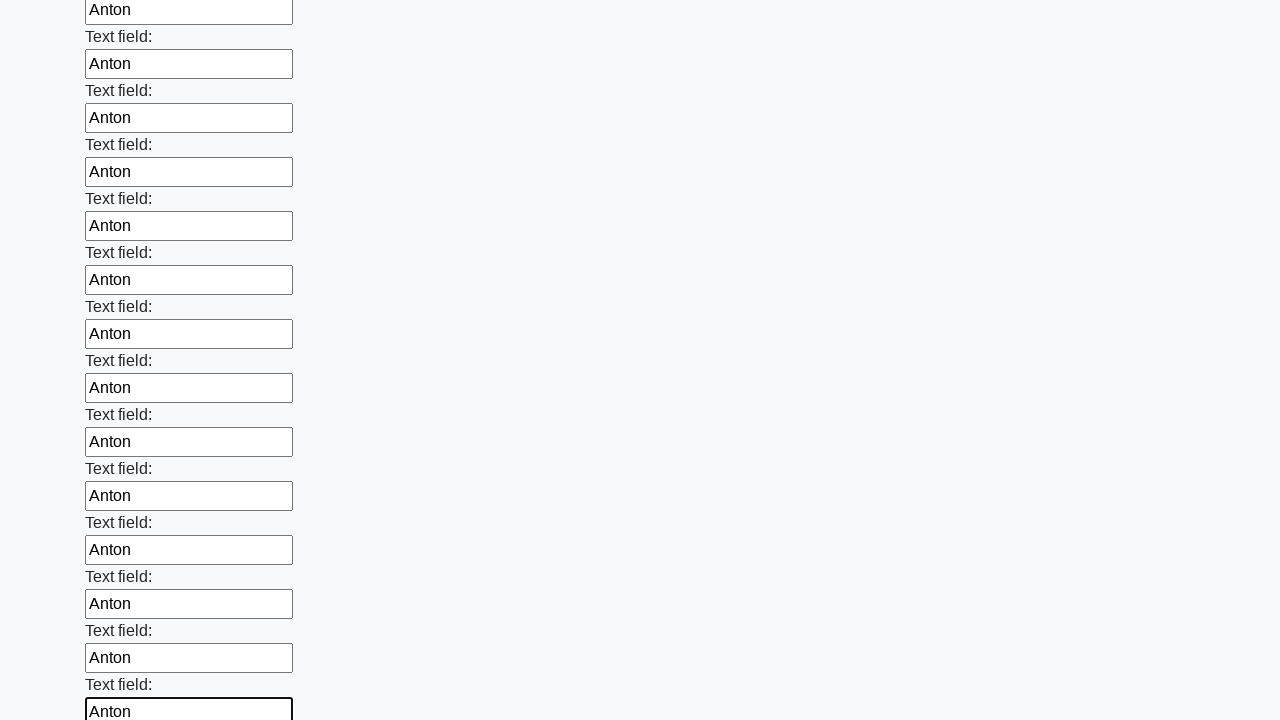

Filled input field 58 with 'Anton' on .first_block input >> nth=57
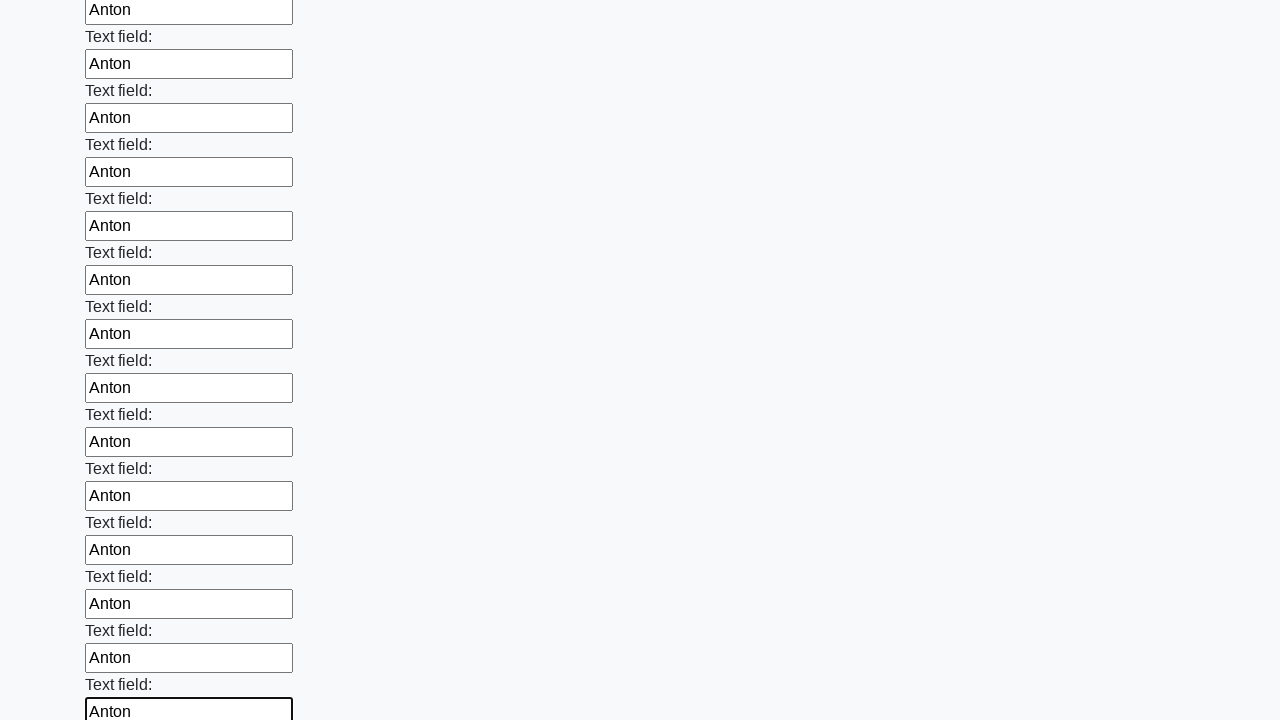

Filled input field 59 with 'Anton' on .first_block input >> nth=58
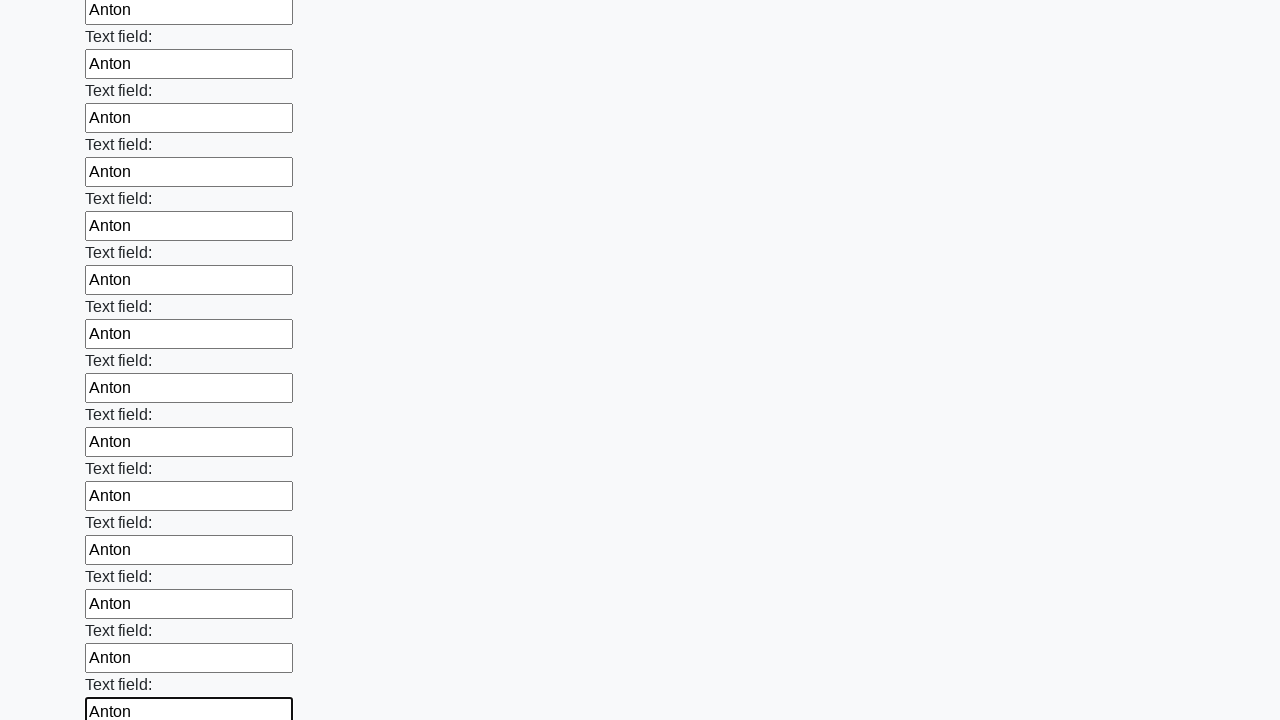

Filled input field 60 with 'Anton' on .first_block input >> nth=59
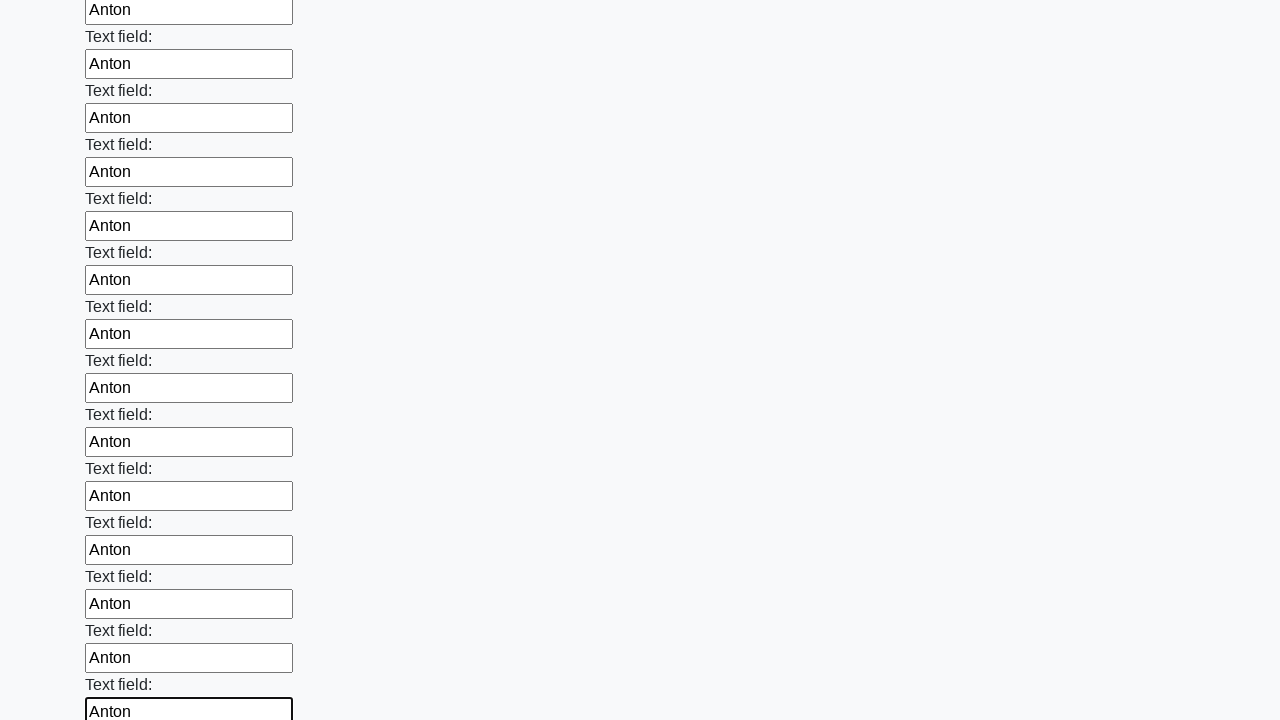

Filled input field 61 with 'Anton' on .first_block input >> nth=60
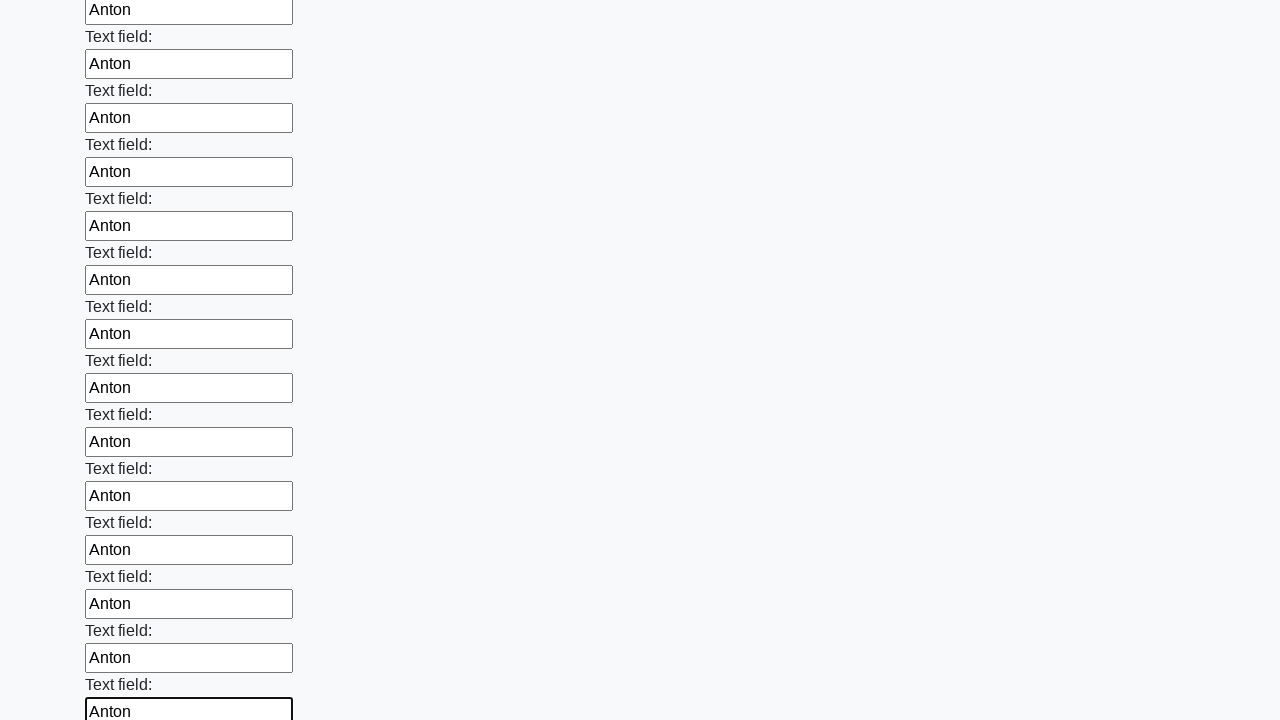

Filled input field 62 with 'Anton' on .first_block input >> nth=61
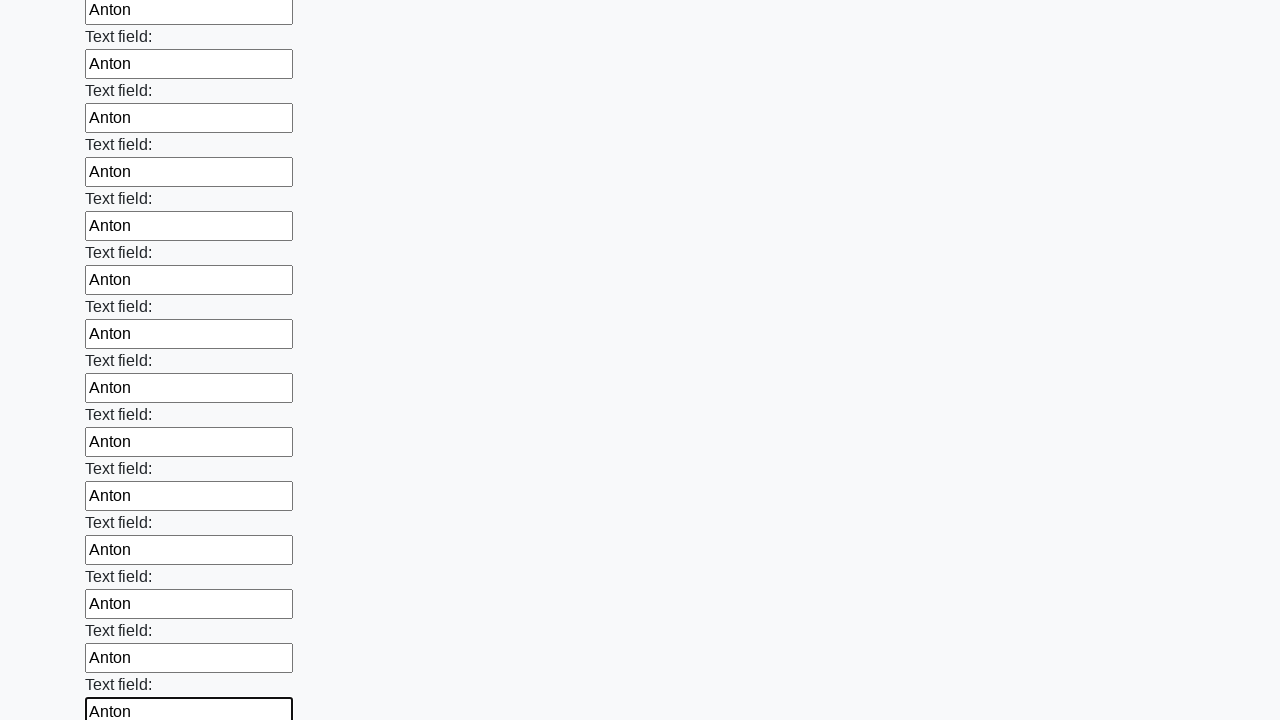

Filled input field 63 with 'Anton' on .first_block input >> nth=62
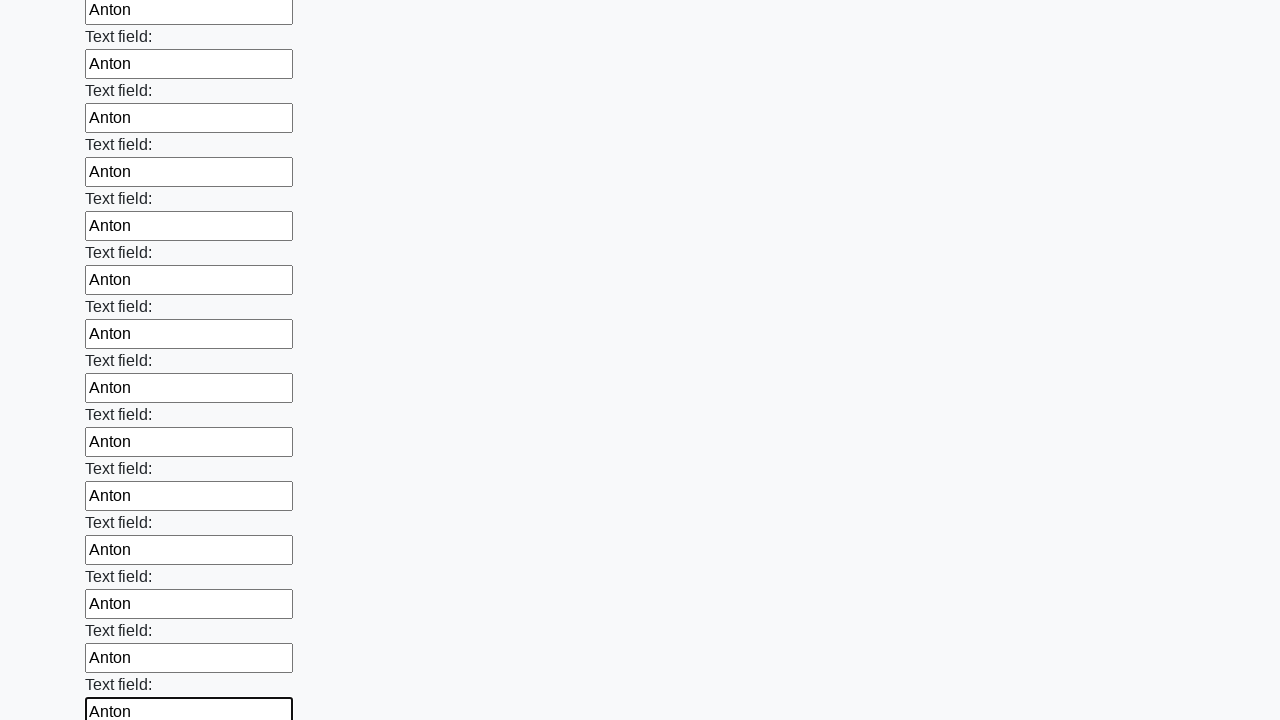

Filled input field 64 with 'Anton' on .first_block input >> nth=63
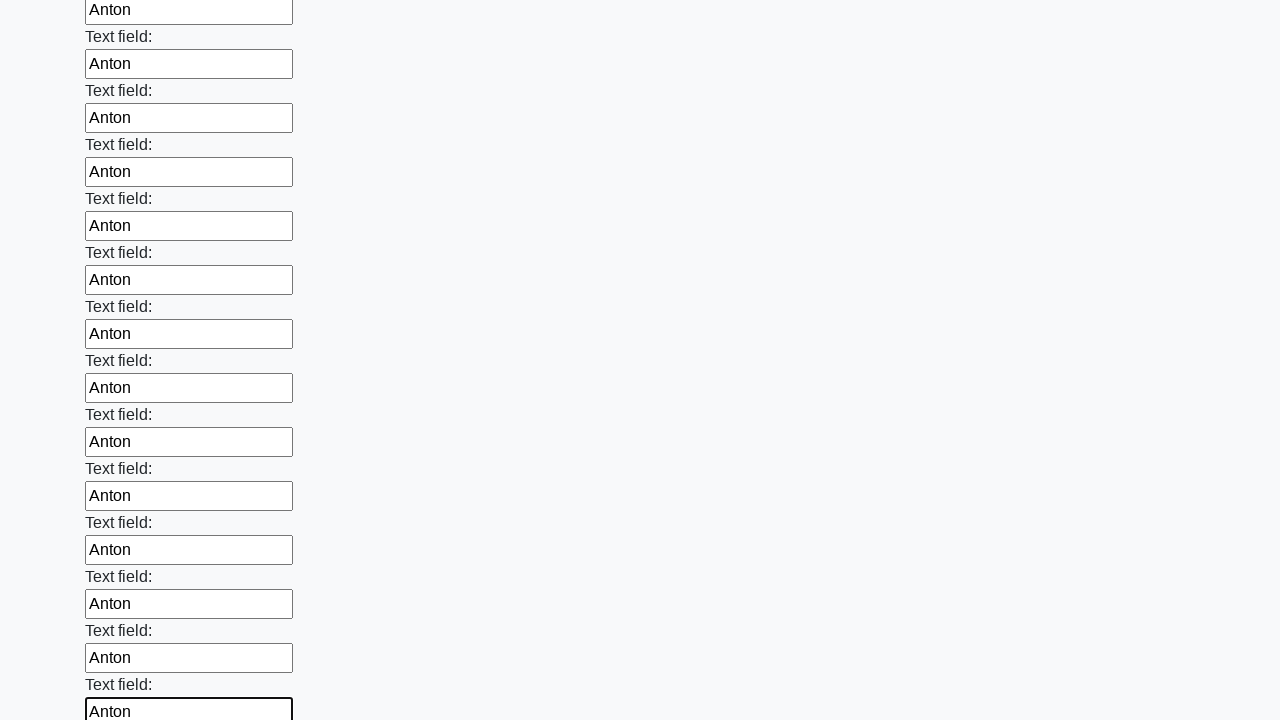

Filled input field 65 with 'Anton' on .first_block input >> nth=64
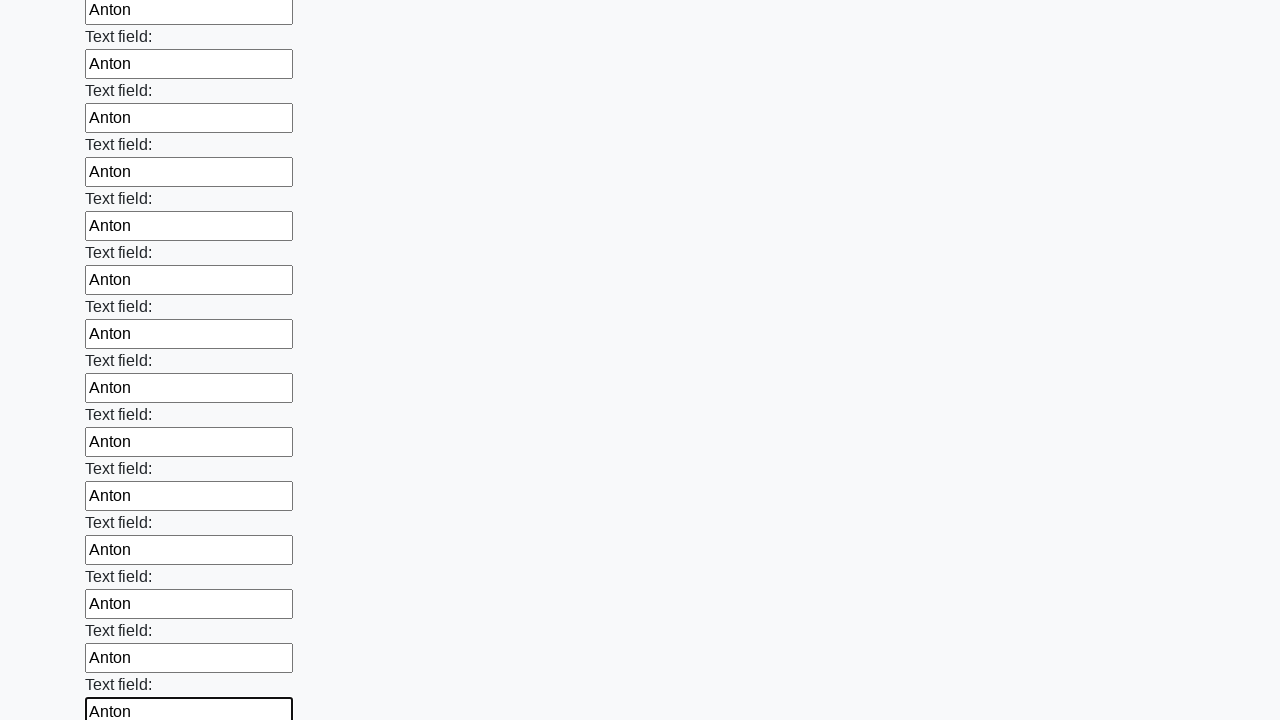

Filled input field 66 with 'Anton' on .first_block input >> nth=65
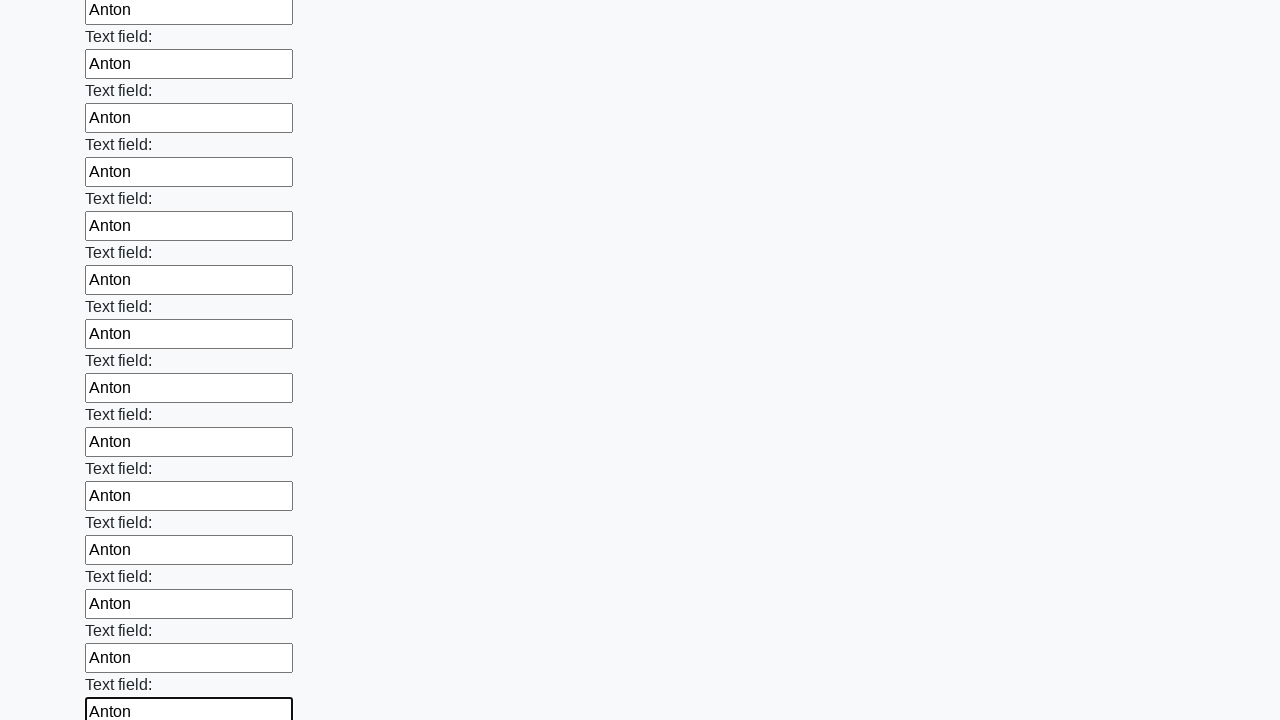

Filled input field 67 with 'Anton' on .first_block input >> nth=66
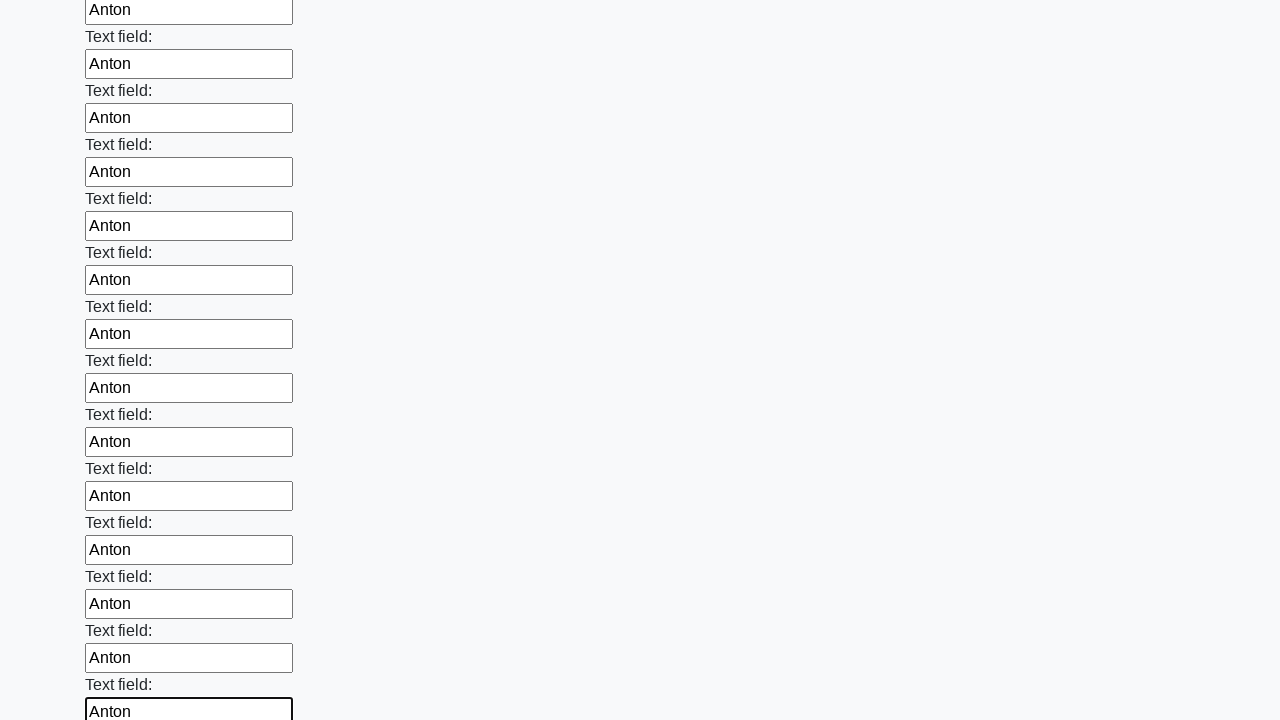

Filled input field 68 with 'Anton' on .first_block input >> nth=67
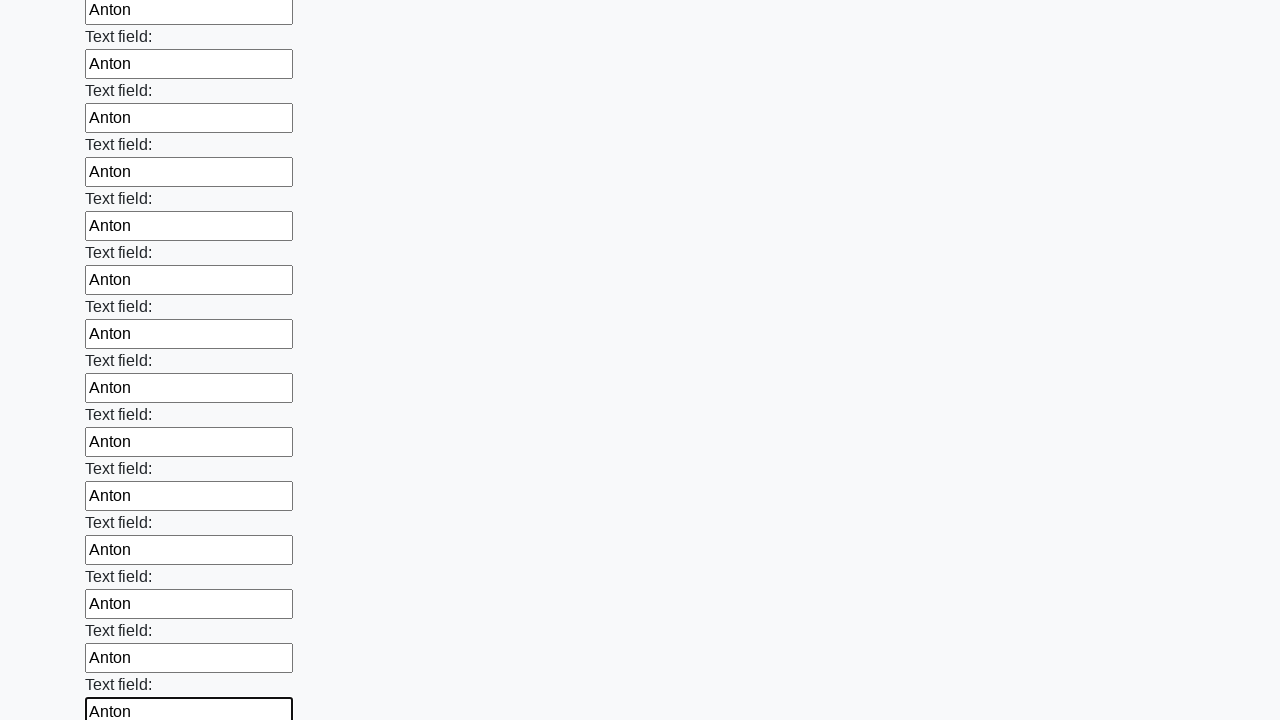

Filled input field 69 with 'Anton' on .first_block input >> nth=68
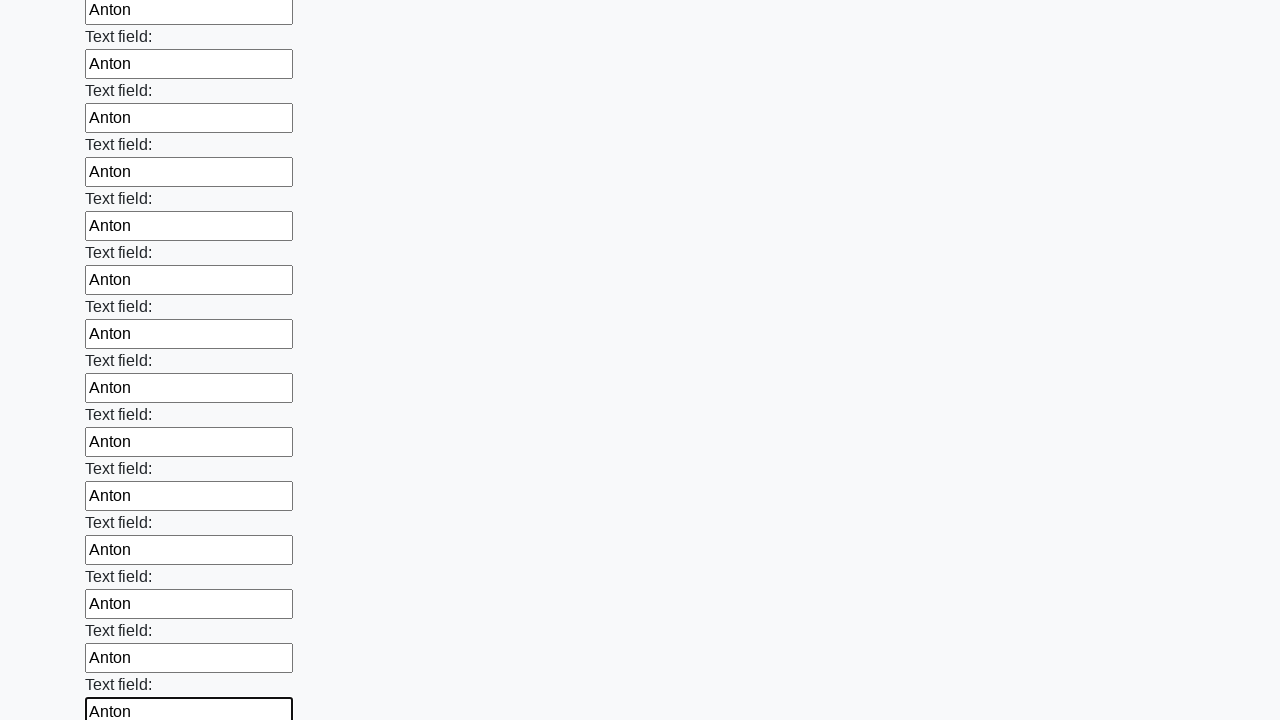

Filled input field 70 with 'Anton' on .first_block input >> nth=69
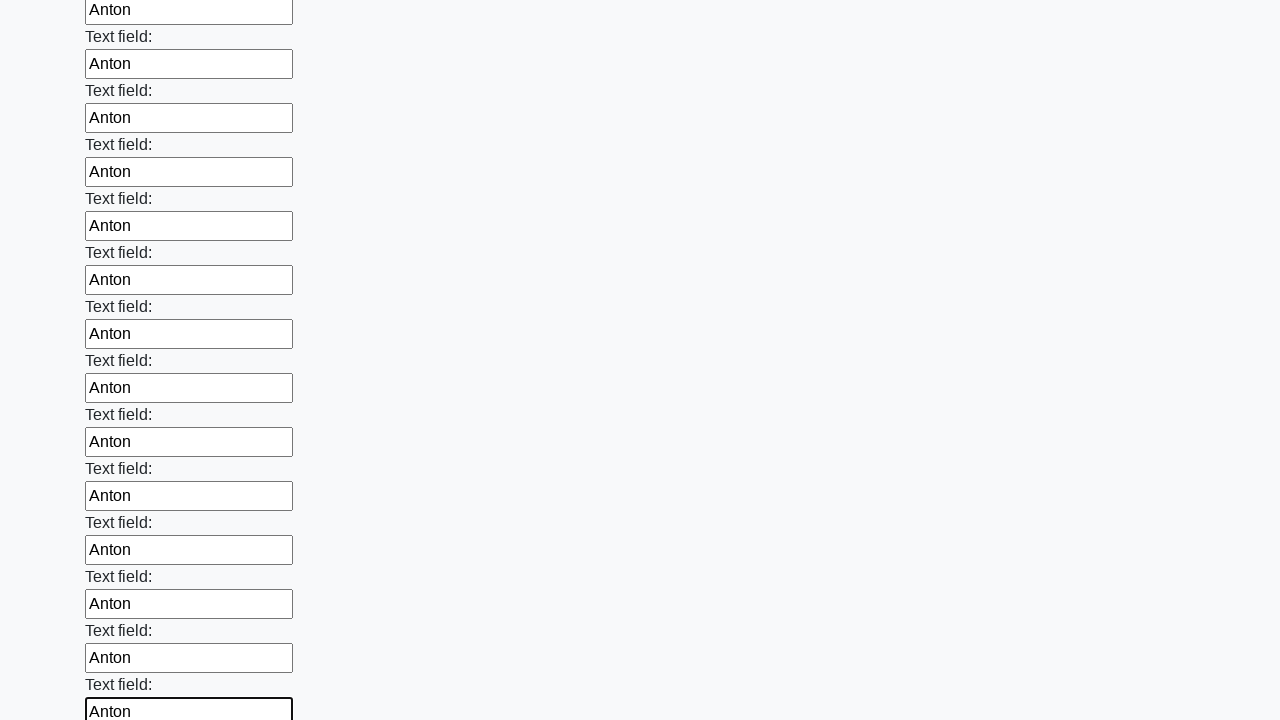

Filled input field 71 with 'Anton' on .first_block input >> nth=70
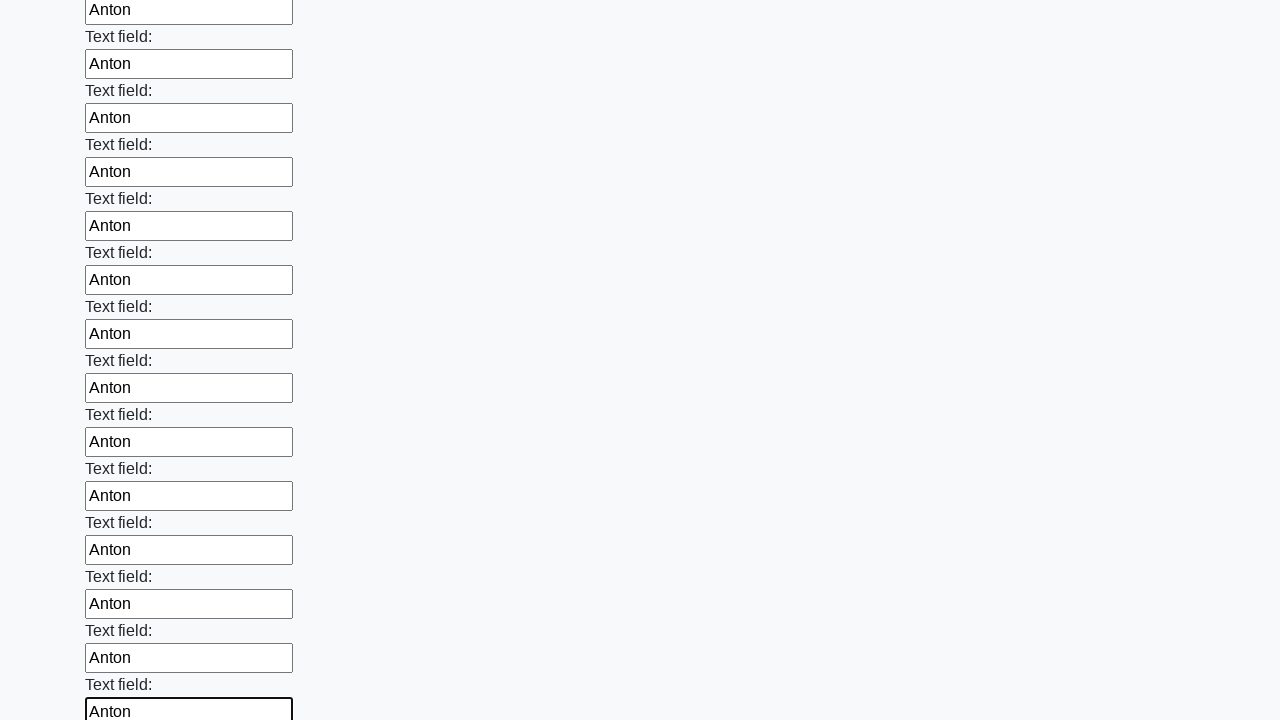

Filled input field 72 with 'Anton' on .first_block input >> nth=71
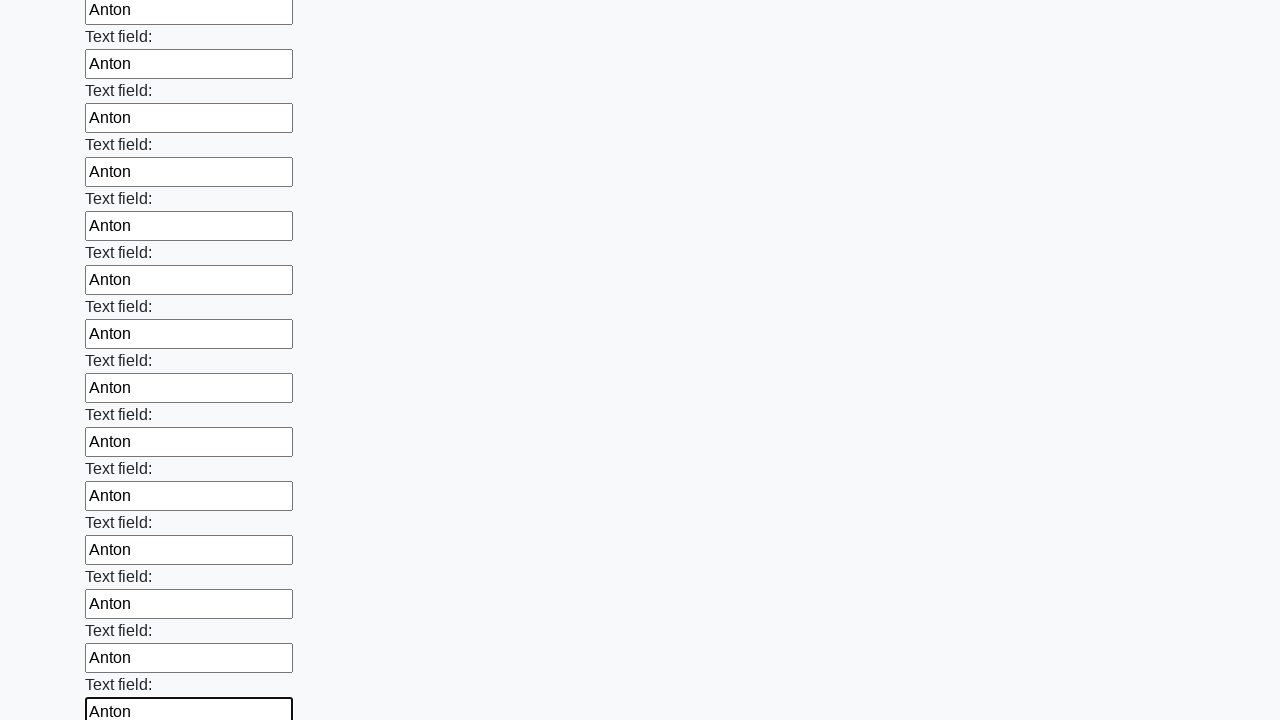

Filled input field 73 with 'Anton' on .first_block input >> nth=72
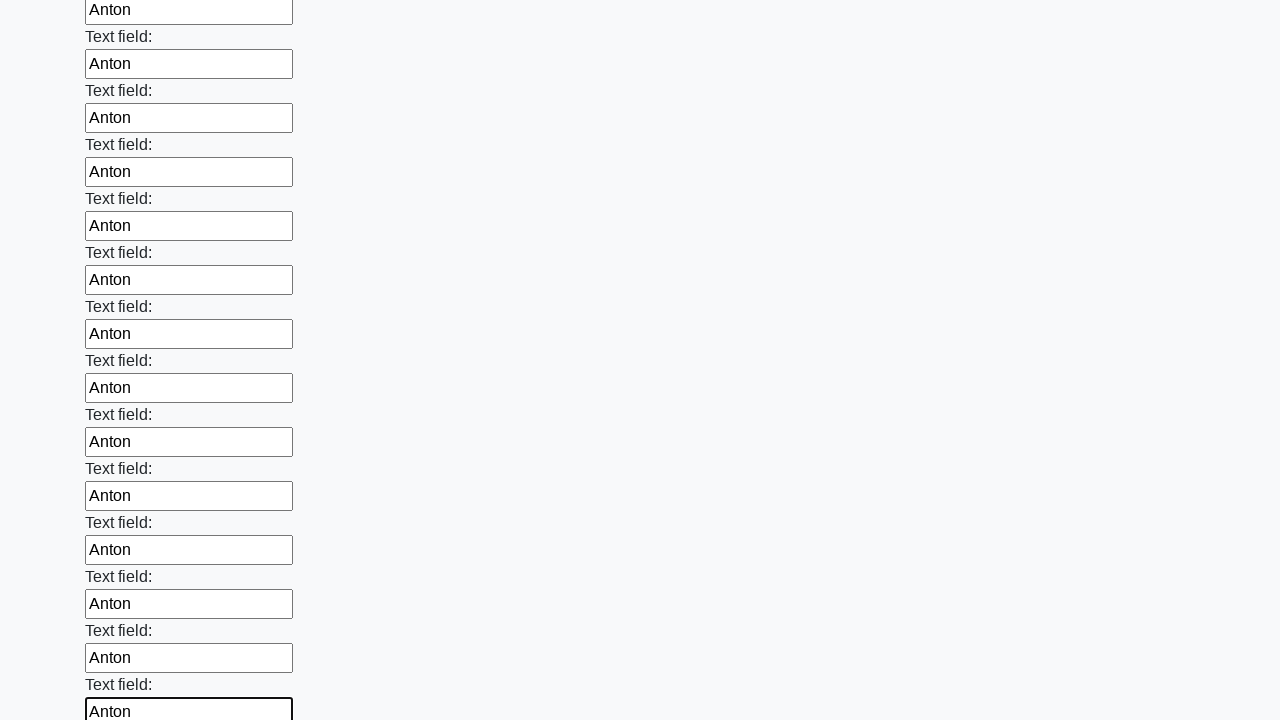

Filled input field 74 with 'Anton' on .first_block input >> nth=73
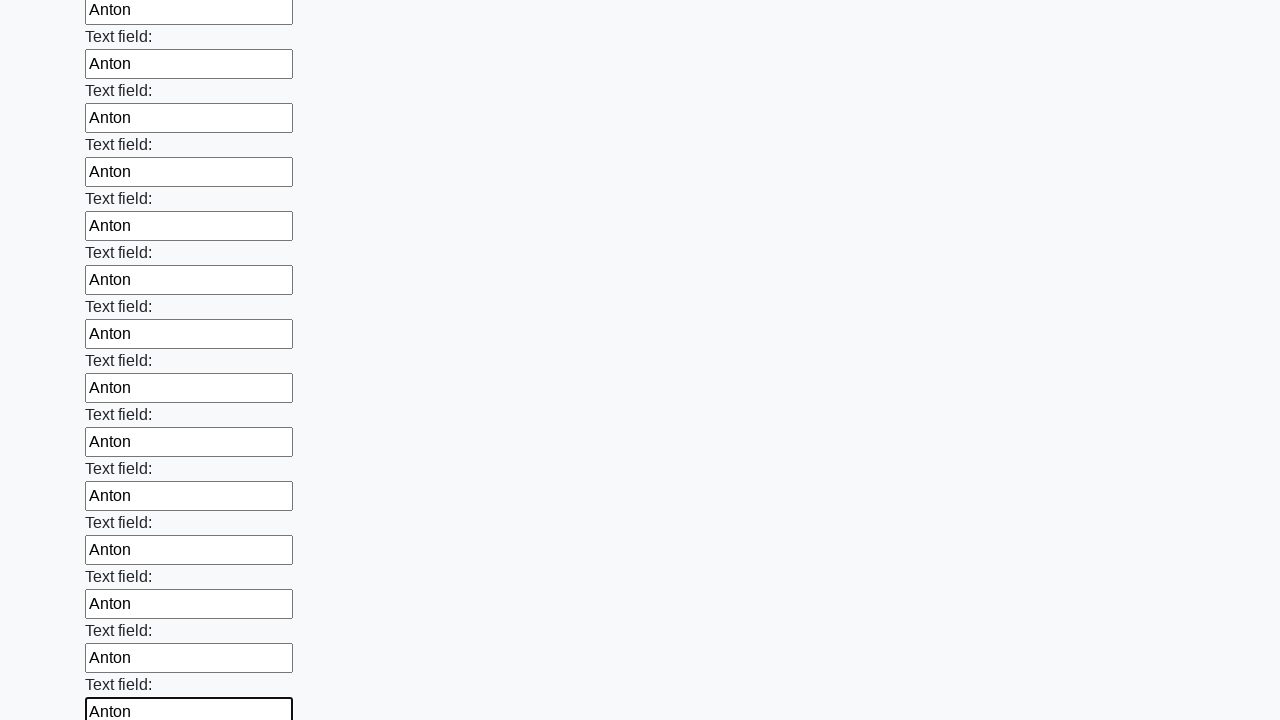

Filled input field 75 with 'Anton' on .first_block input >> nth=74
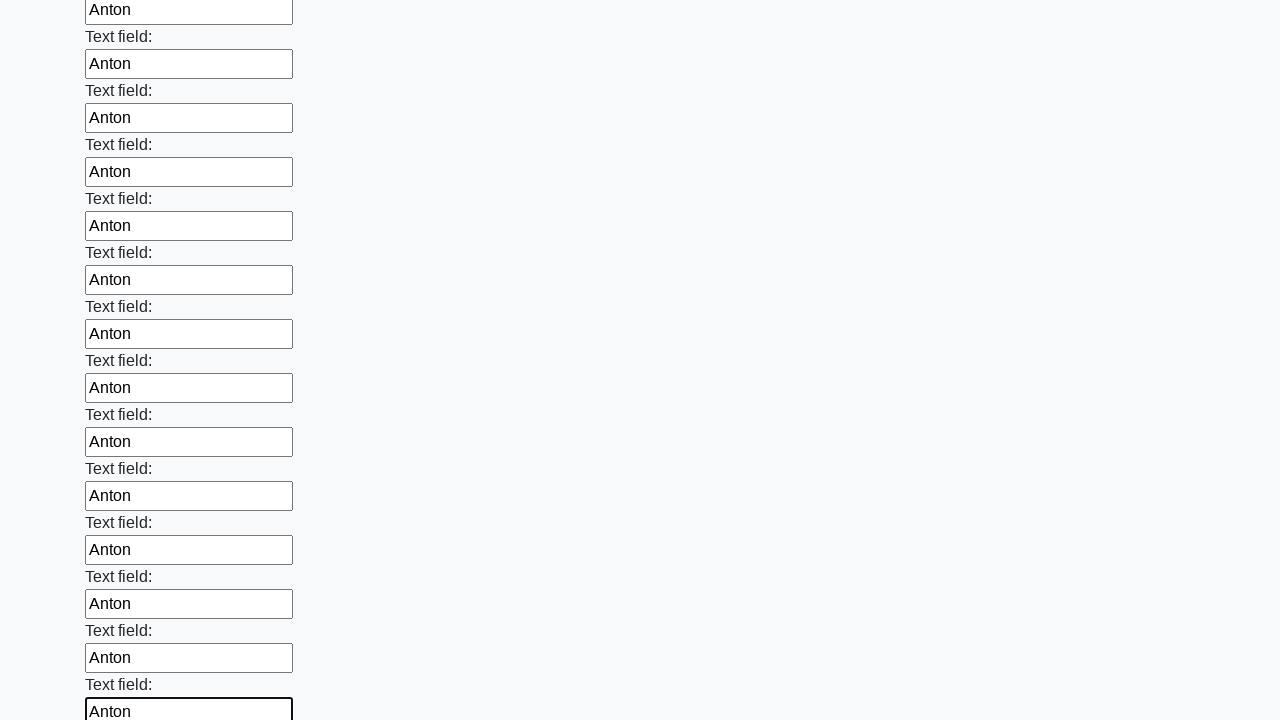

Filled input field 76 with 'Anton' on .first_block input >> nth=75
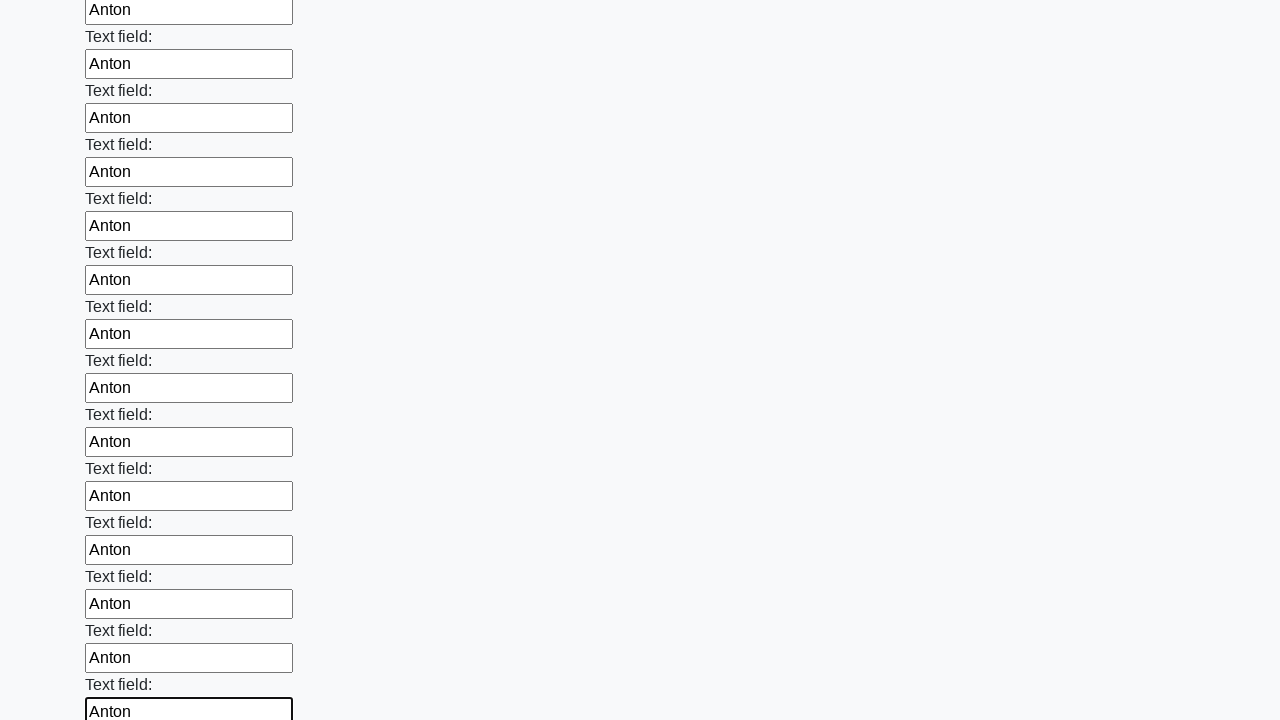

Filled input field 77 with 'Anton' on .first_block input >> nth=76
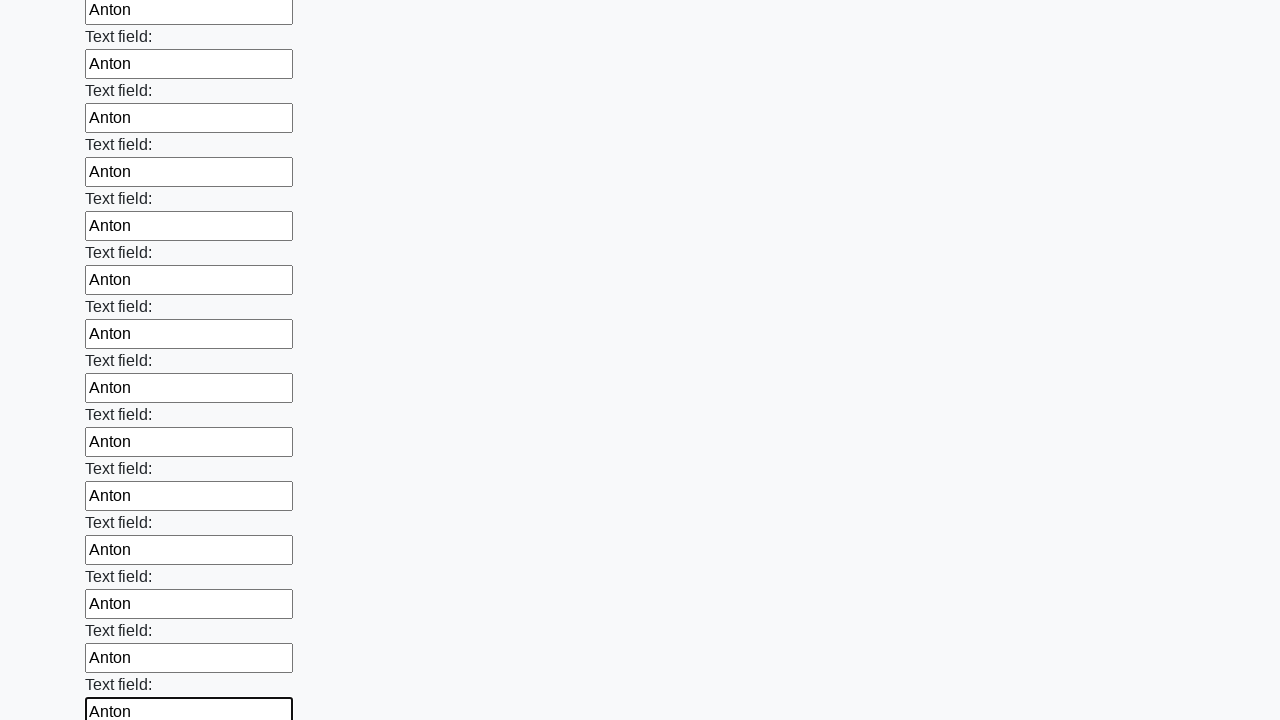

Filled input field 78 with 'Anton' on .first_block input >> nth=77
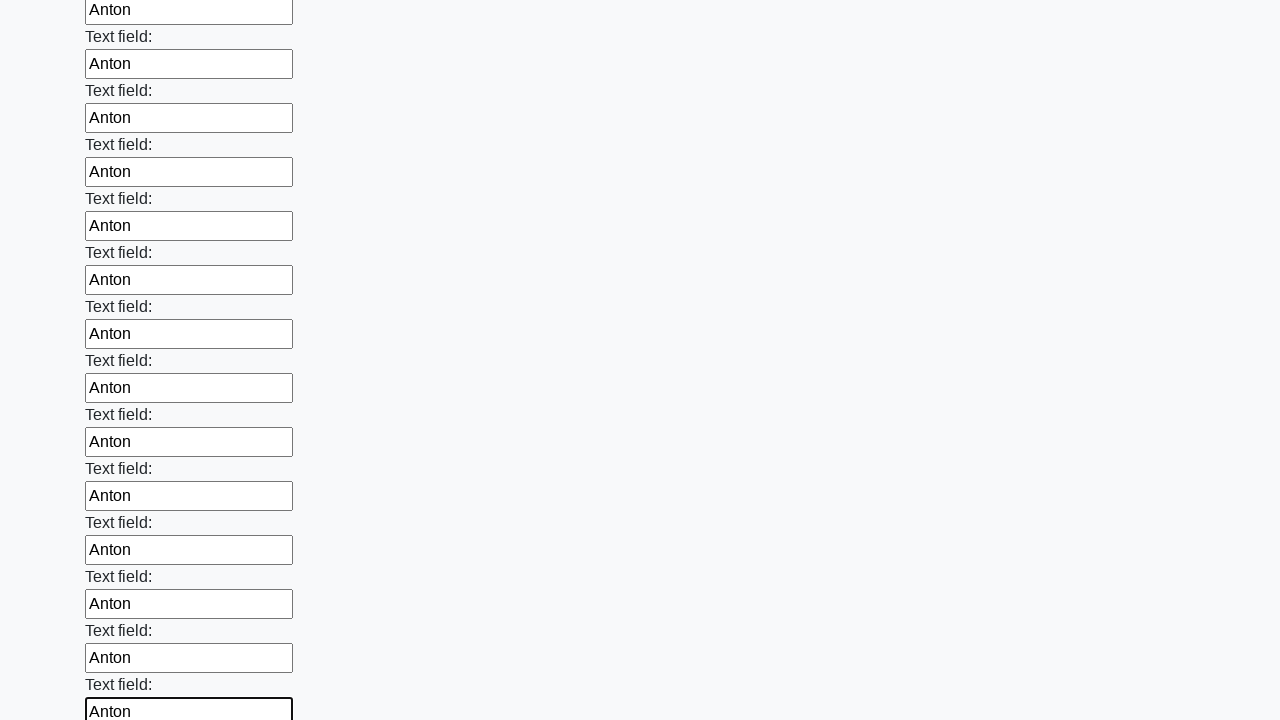

Filled input field 79 with 'Anton' on .first_block input >> nth=78
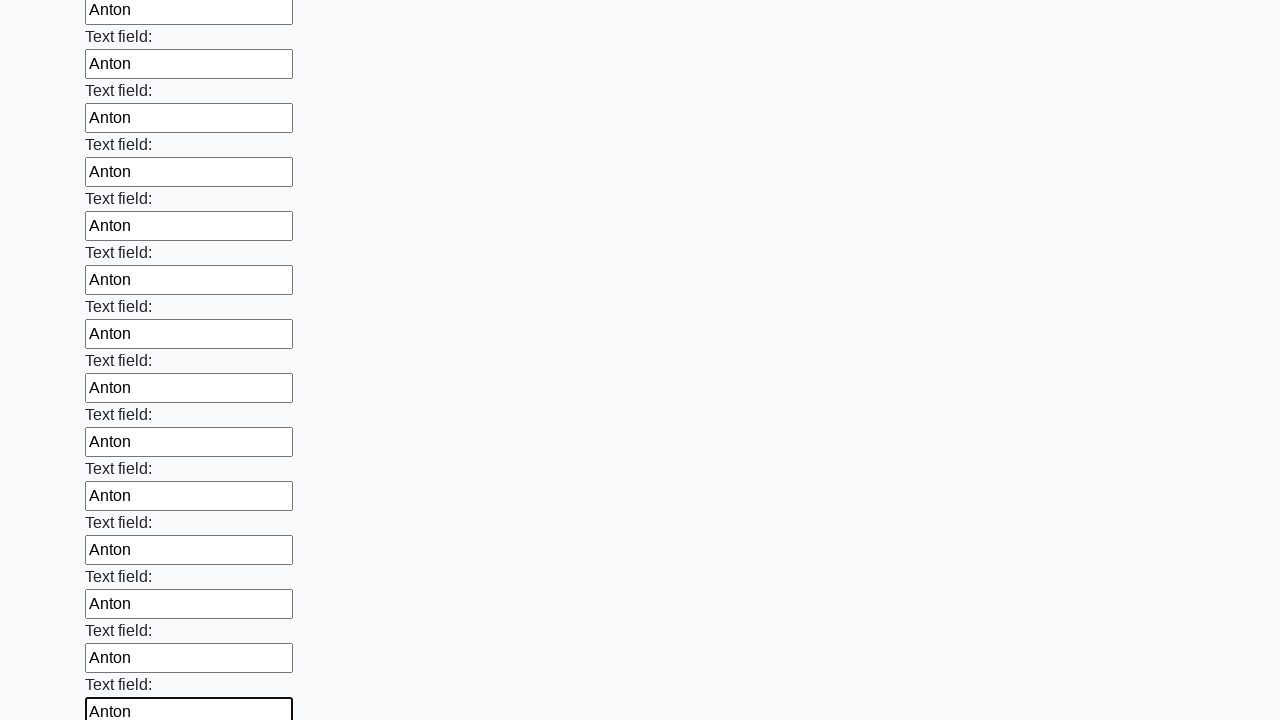

Filled input field 80 with 'Anton' on .first_block input >> nth=79
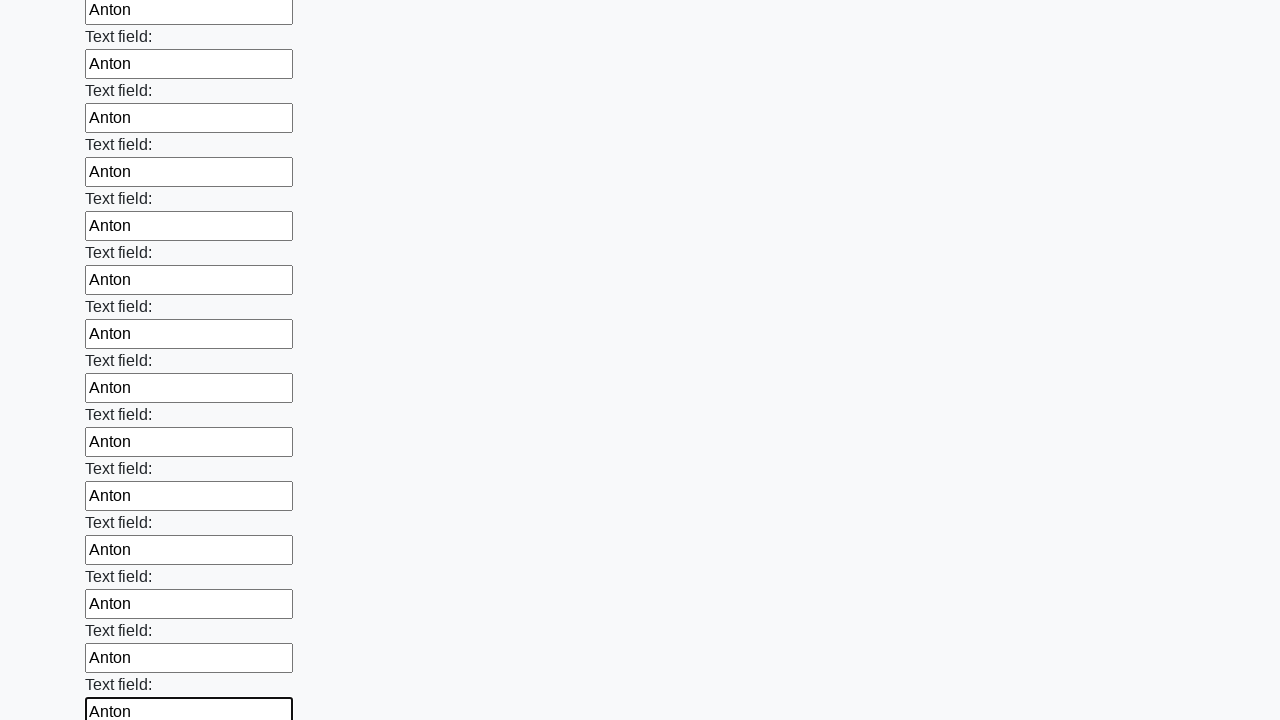

Filled input field 81 with 'Anton' on .first_block input >> nth=80
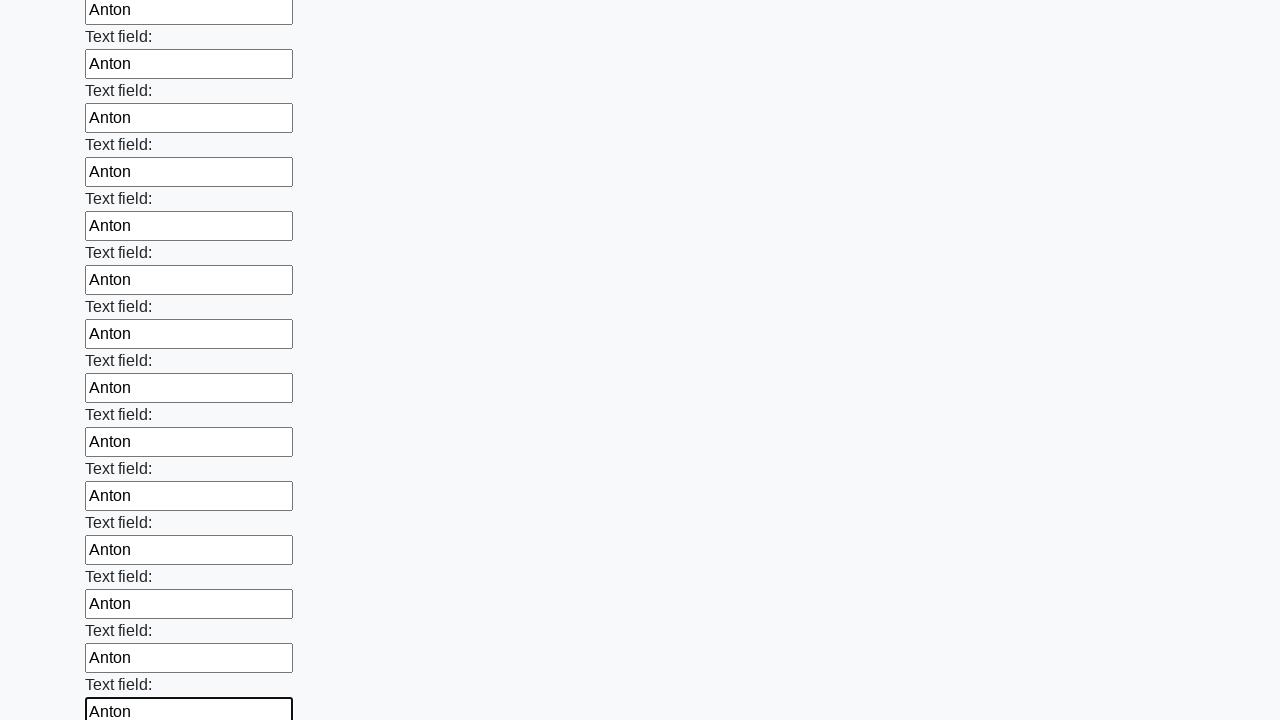

Filled input field 82 with 'Anton' on .first_block input >> nth=81
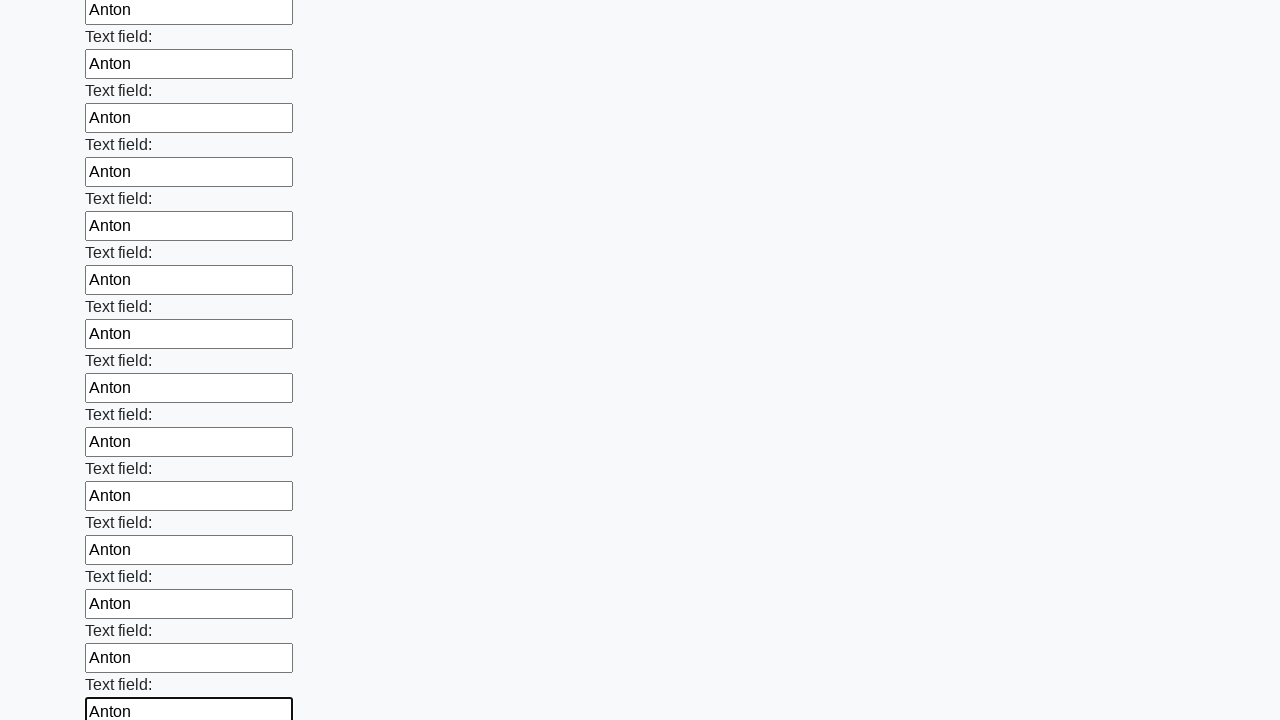

Filled input field 83 with 'Anton' on .first_block input >> nth=82
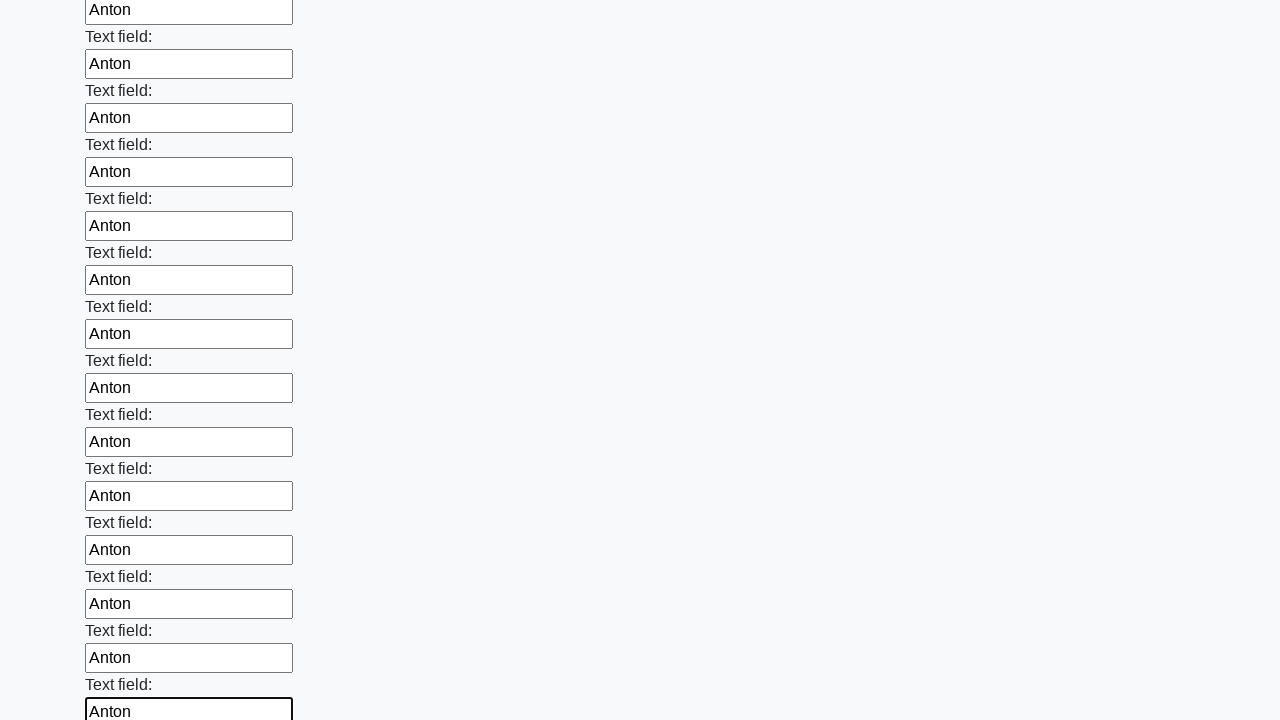

Filled input field 84 with 'Anton' on .first_block input >> nth=83
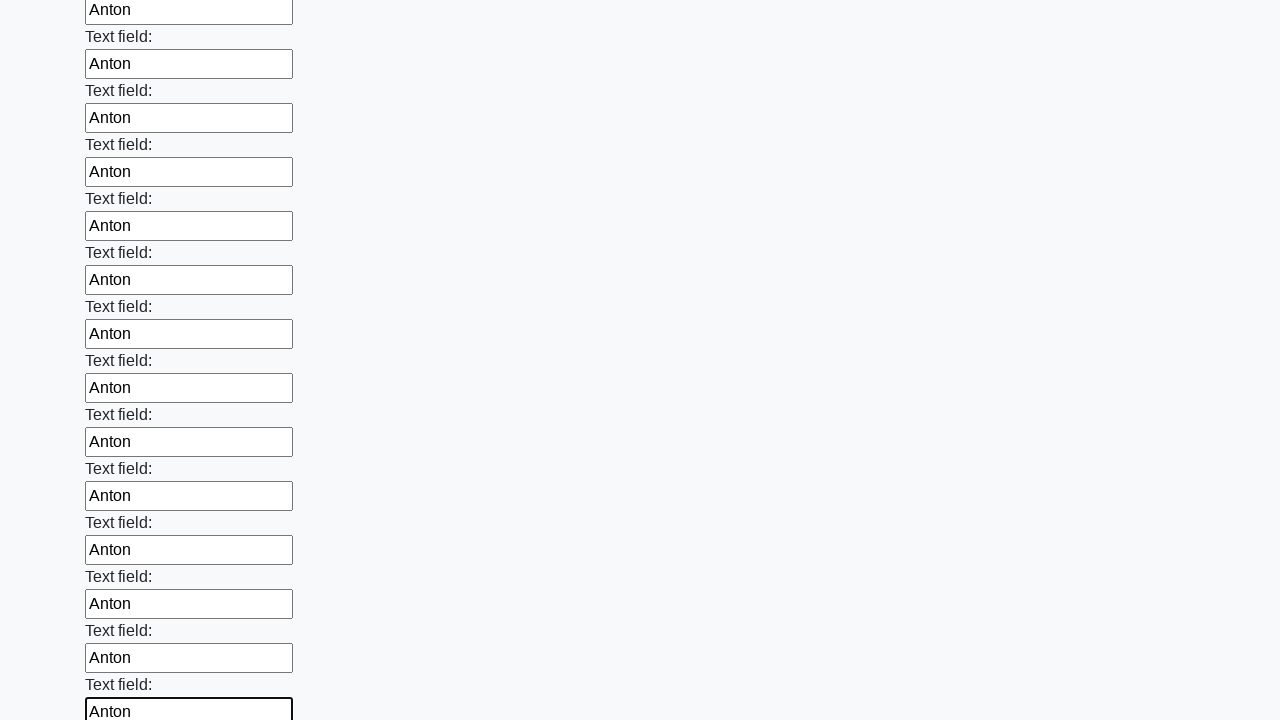

Filled input field 85 with 'Anton' on .first_block input >> nth=84
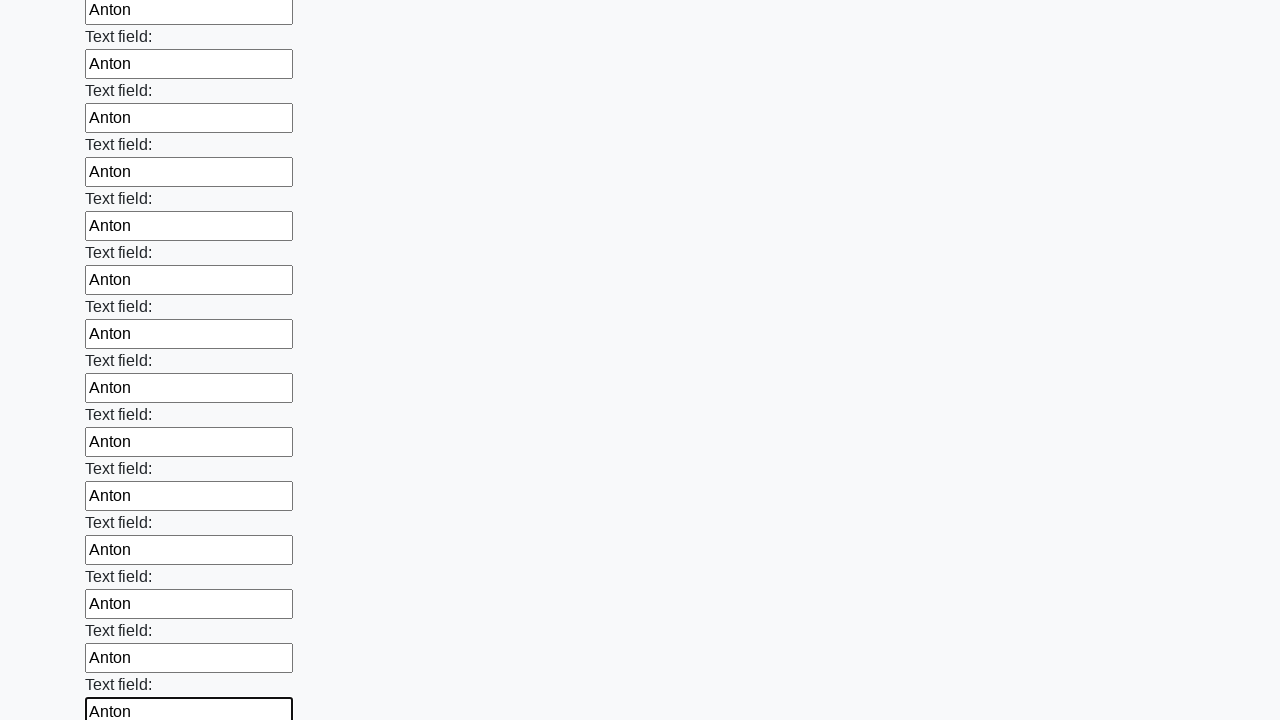

Filled input field 86 with 'Anton' on .first_block input >> nth=85
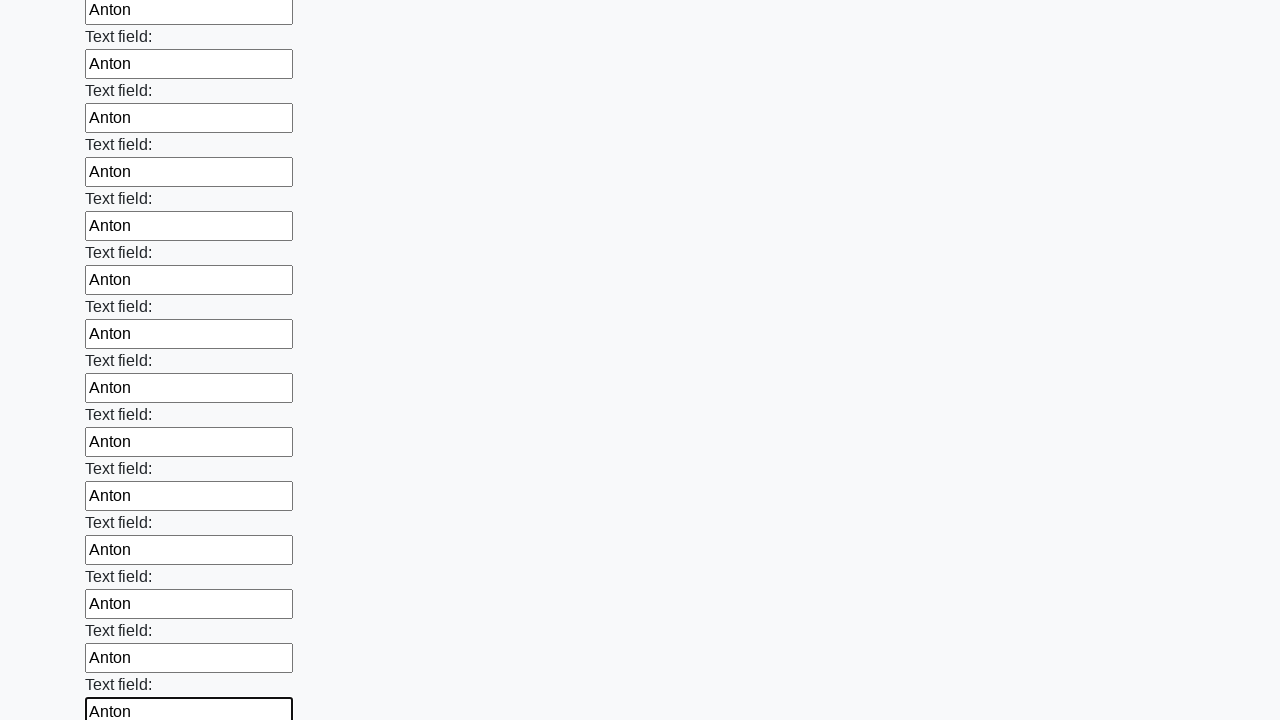

Filled input field 87 with 'Anton' on .first_block input >> nth=86
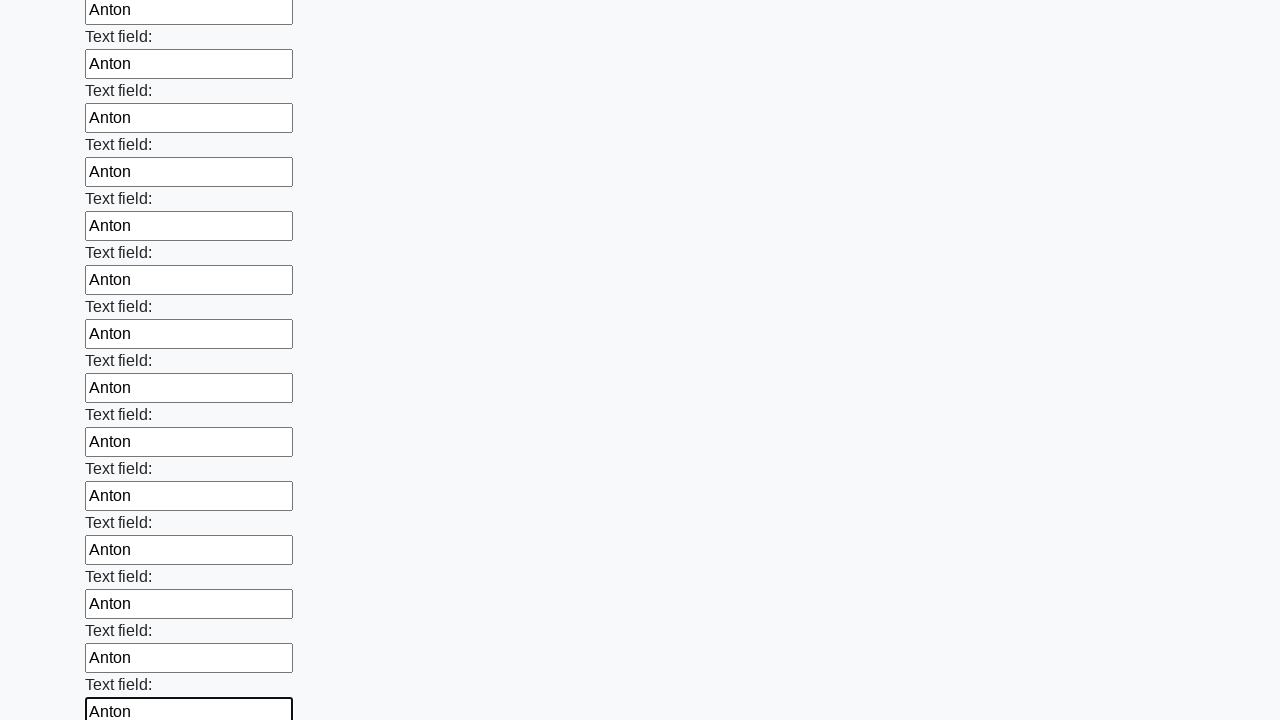

Filled input field 88 with 'Anton' on .first_block input >> nth=87
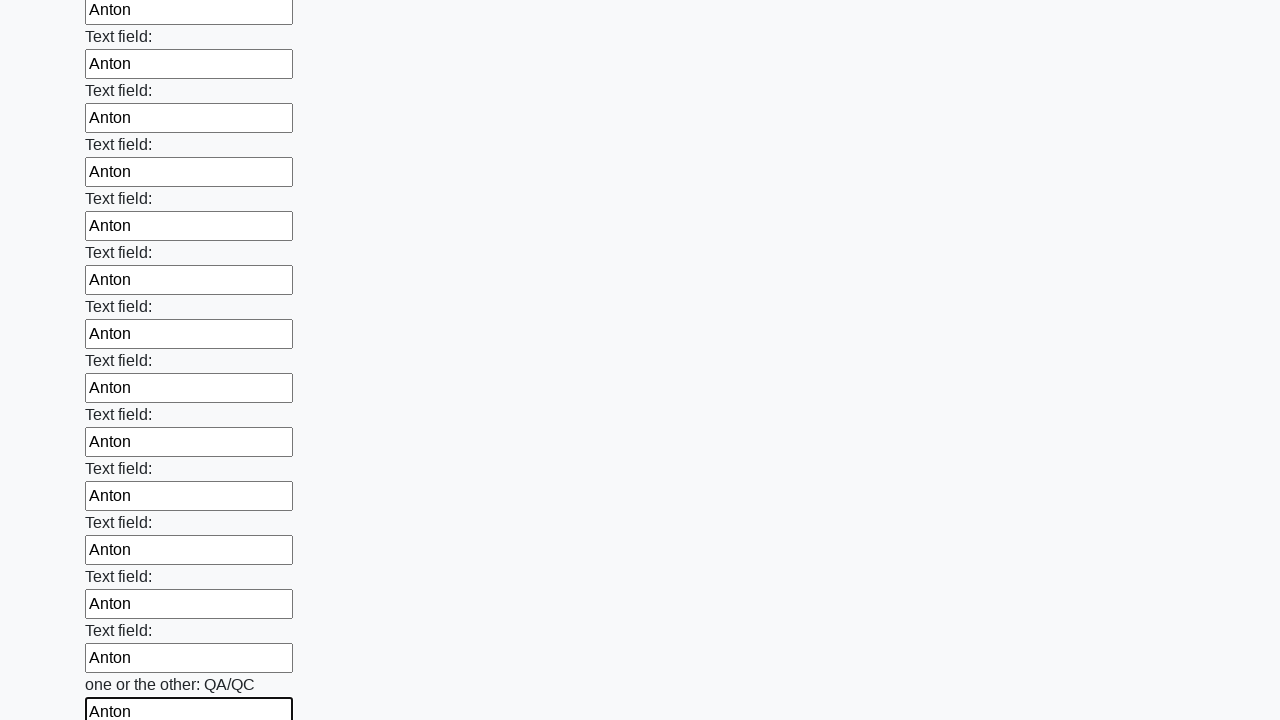

Filled input field 89 with 'Anton' on .first_block input >> nth=88
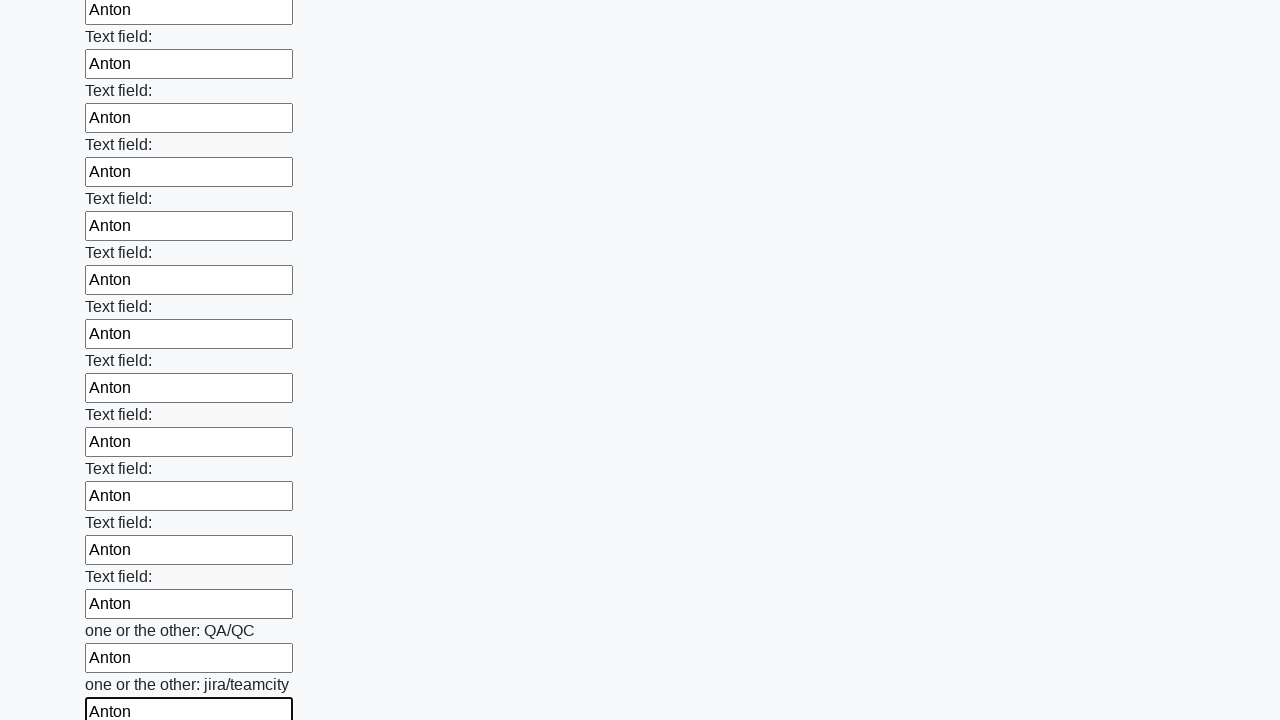

Filled input field 90 with 'Anton' on .first_block input >> nth=89
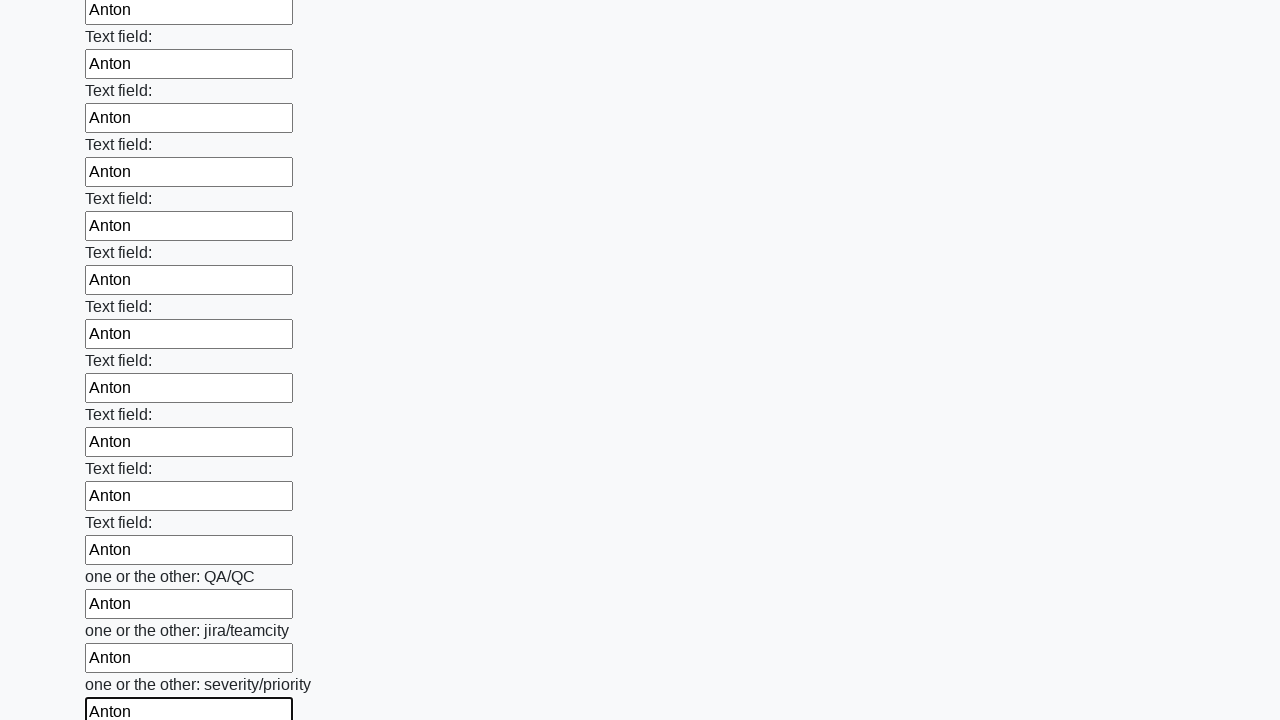

Filled input field 91 with 'Anton' on .first_block input >> nth=90
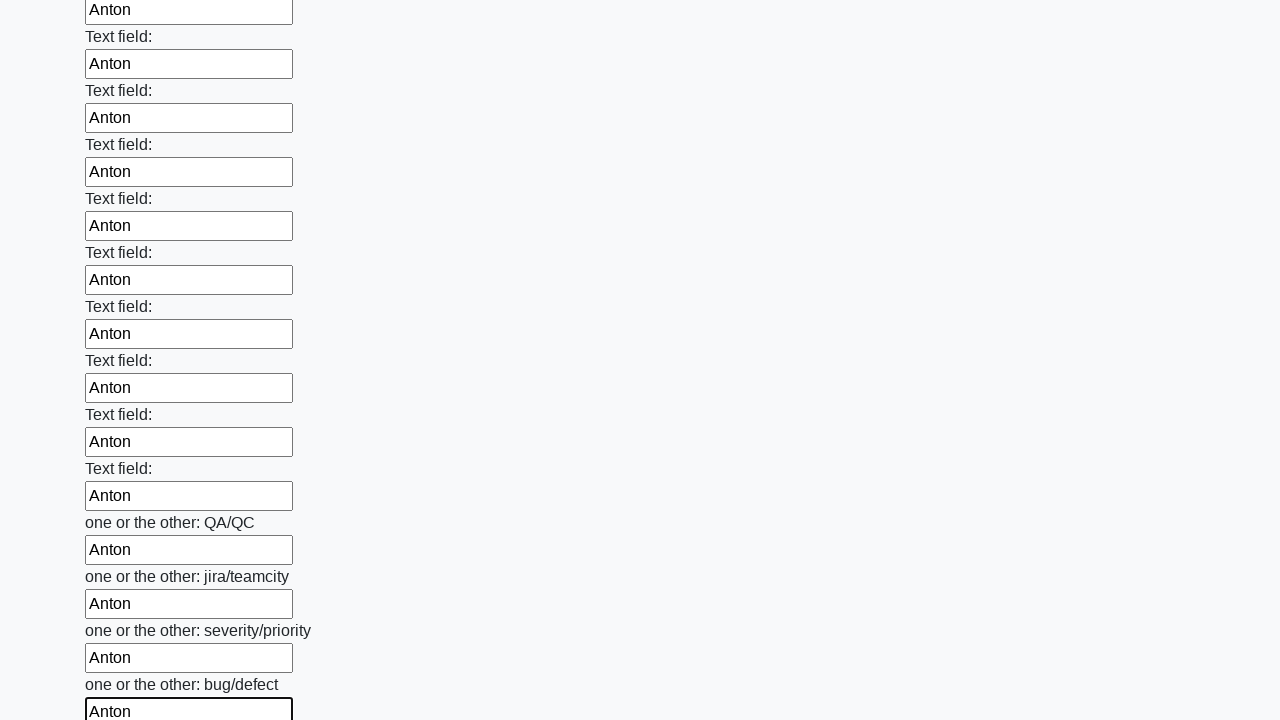

Filled input field 92 with 'Anton' on .first_block input >> nth=91
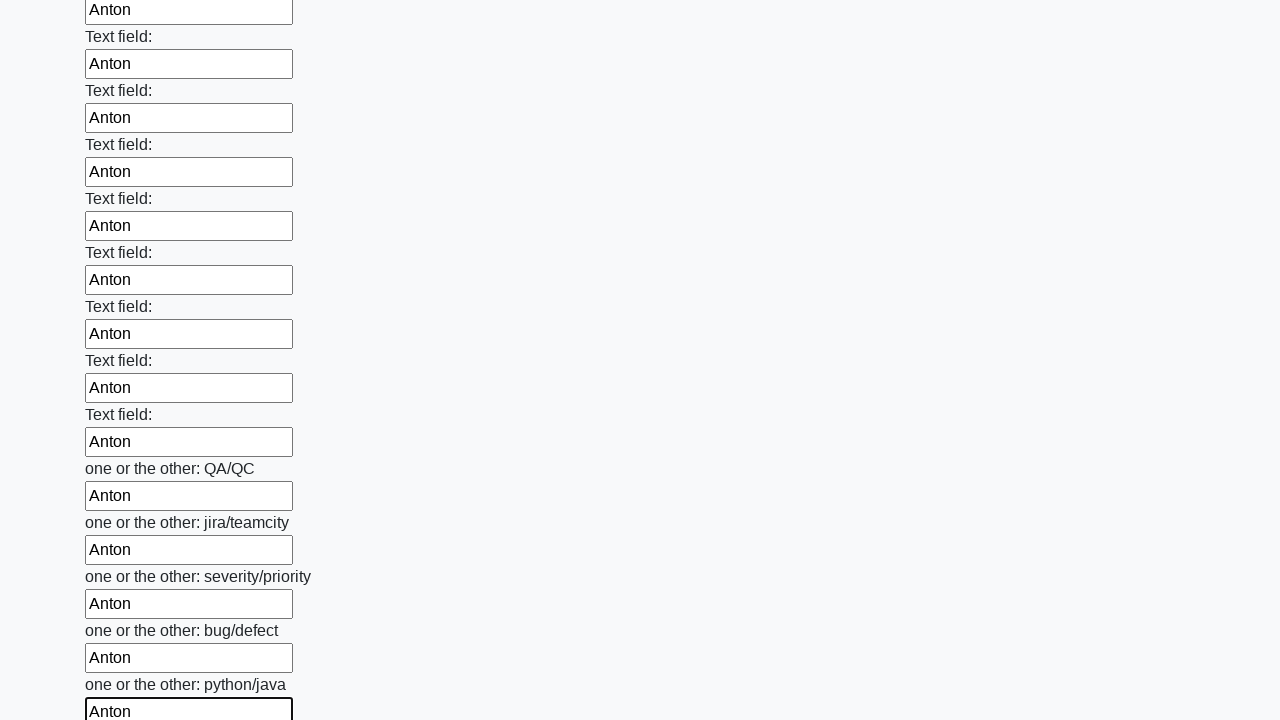

Filled input field 93 with 'Anton' on .first_block input >> nth=92
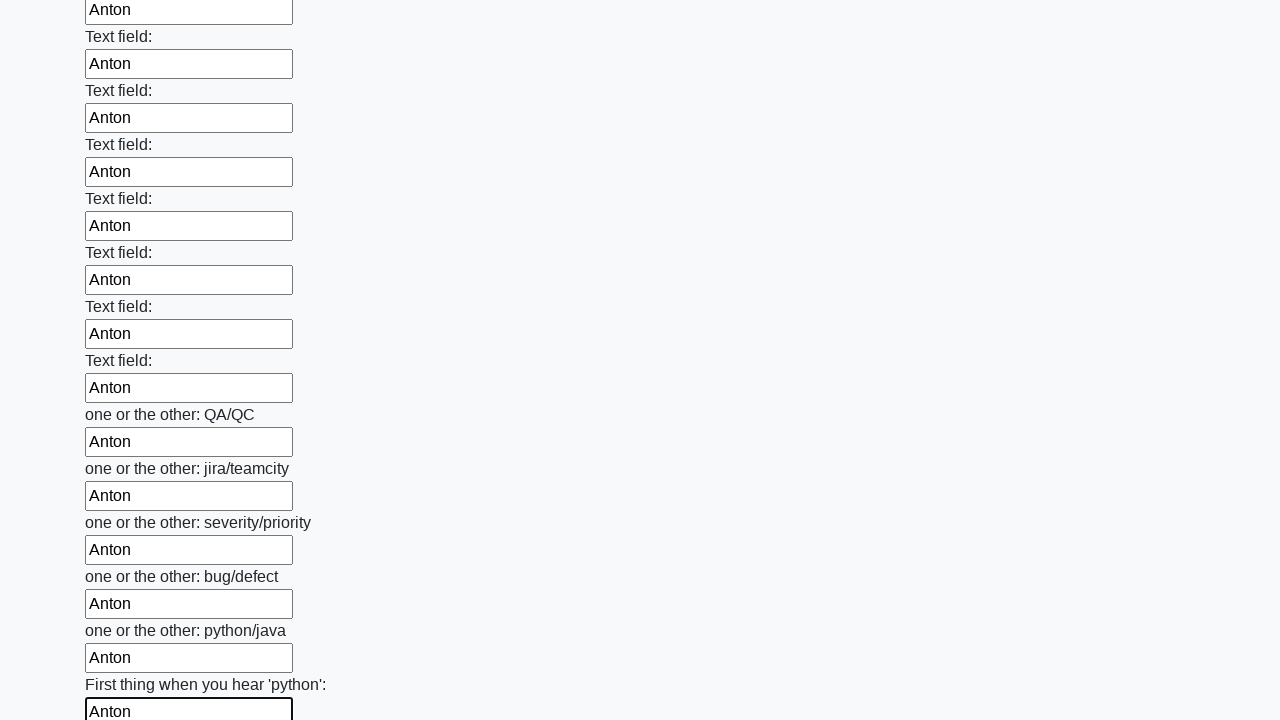

Filled input field 94 with 'Anton' on .first_block input >> nth=93
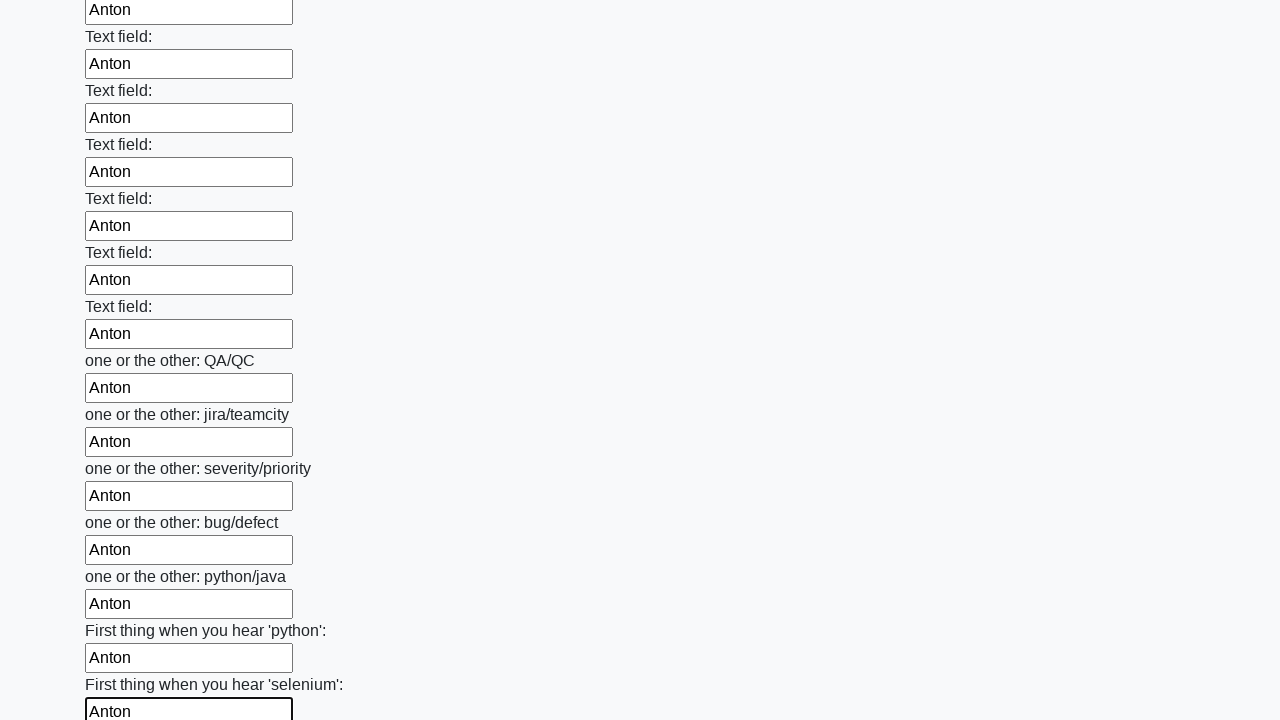

Filled input field 95 with 'Anton' on .first_block input >> nth=94
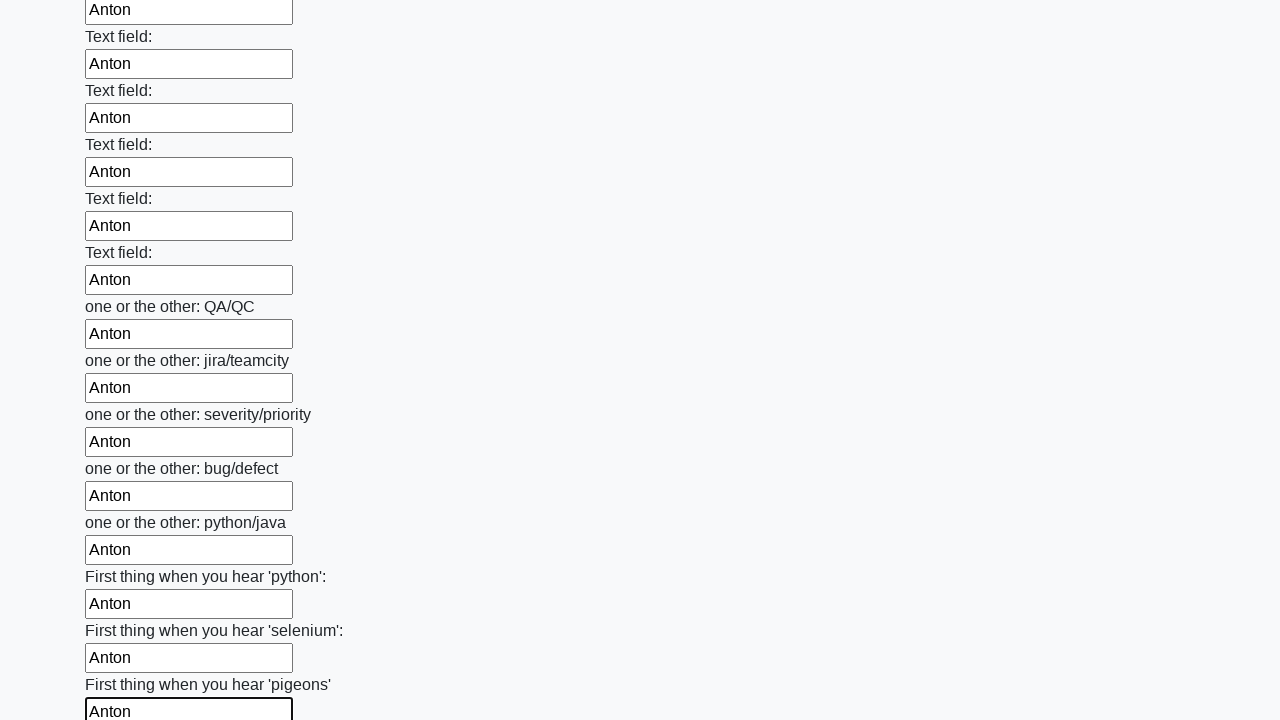

Filled input field 96 with 'Anton' on .first_block input >> nth=95
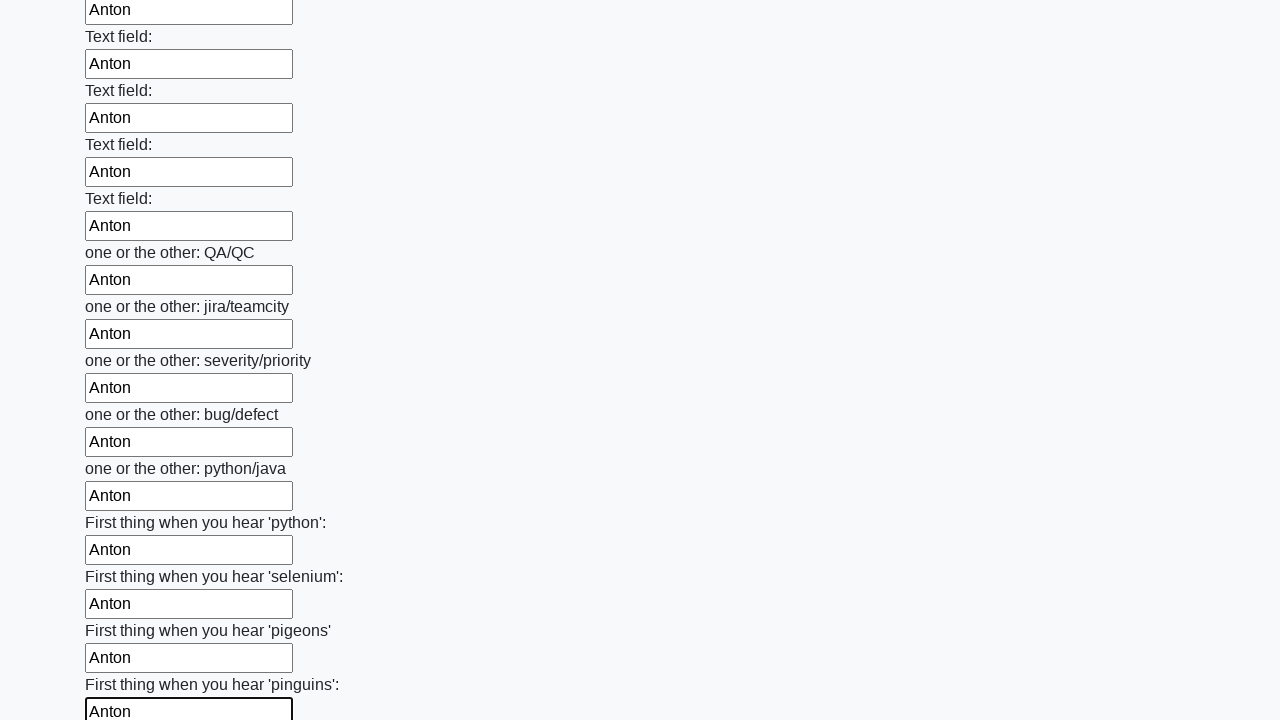

Filled input field 97 with 'Anton' on .first_block input >> nth=96
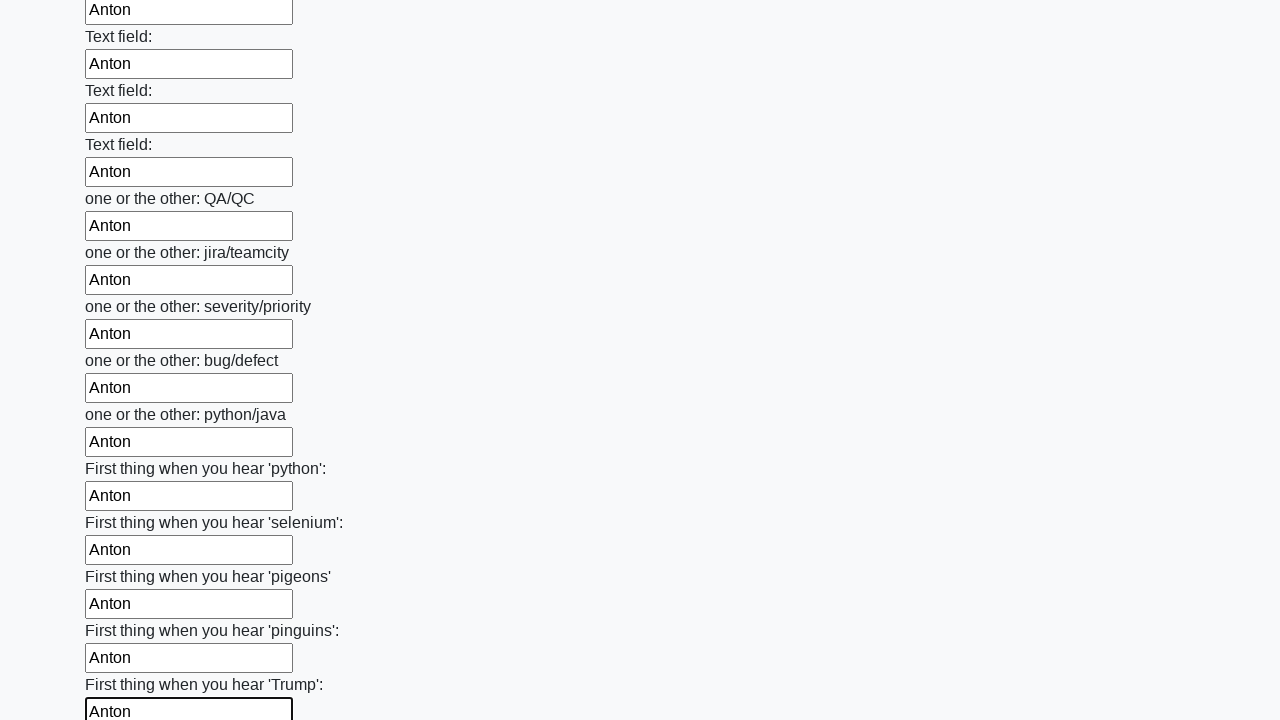

Filled input field 98 with 'Anton' on .first_block input >> nth=97
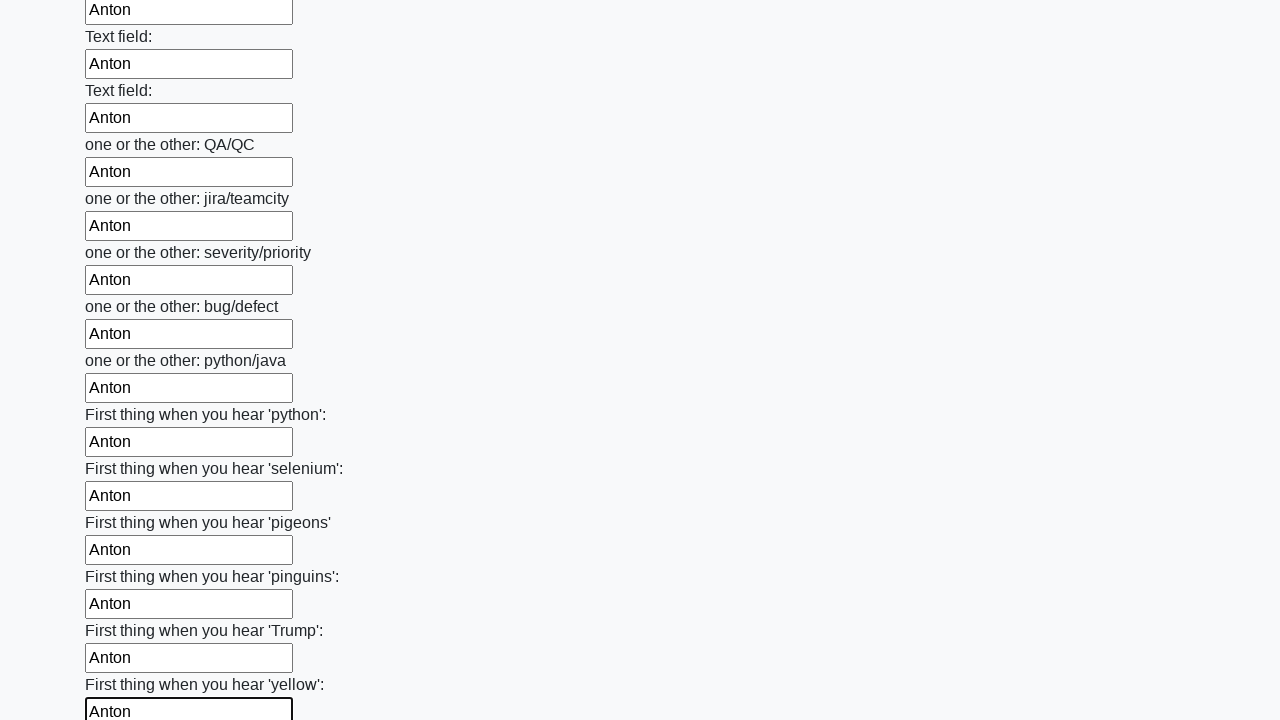

Filled input field 99 with 'Anton' on .first_block input >> nth=98
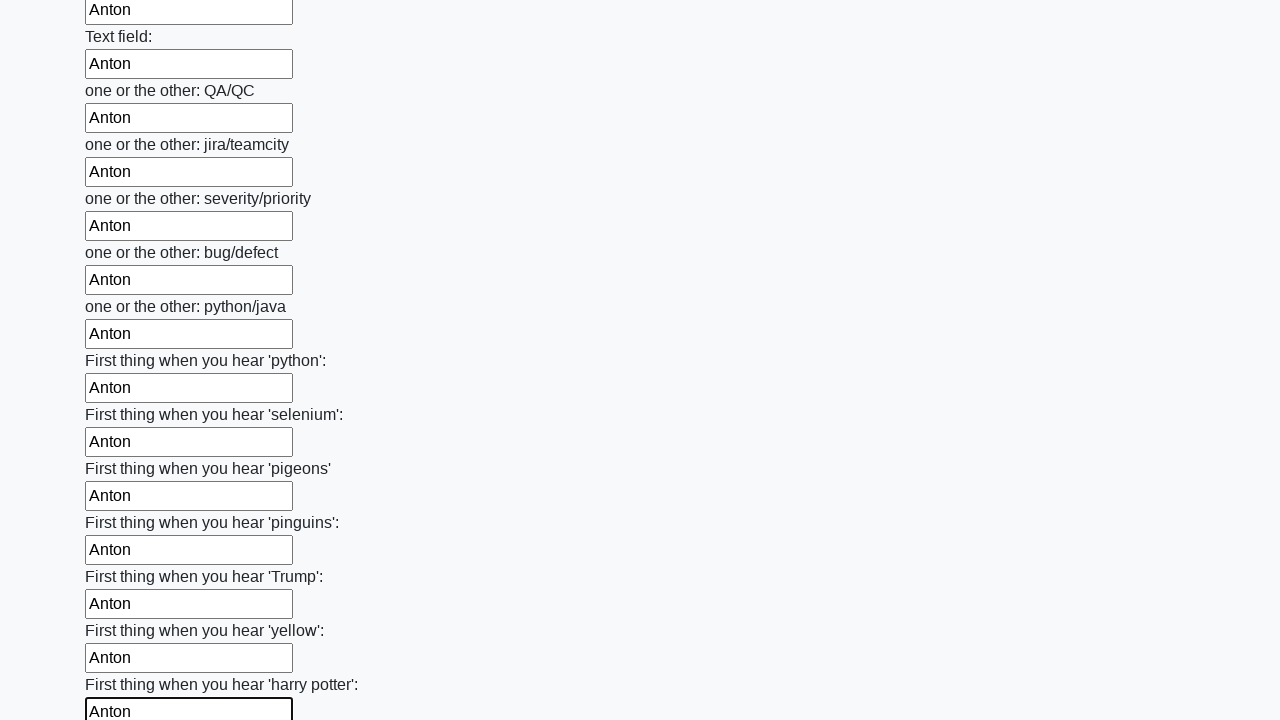

Filled input field 100 with 'Anton' on .first_block input >> nth=99
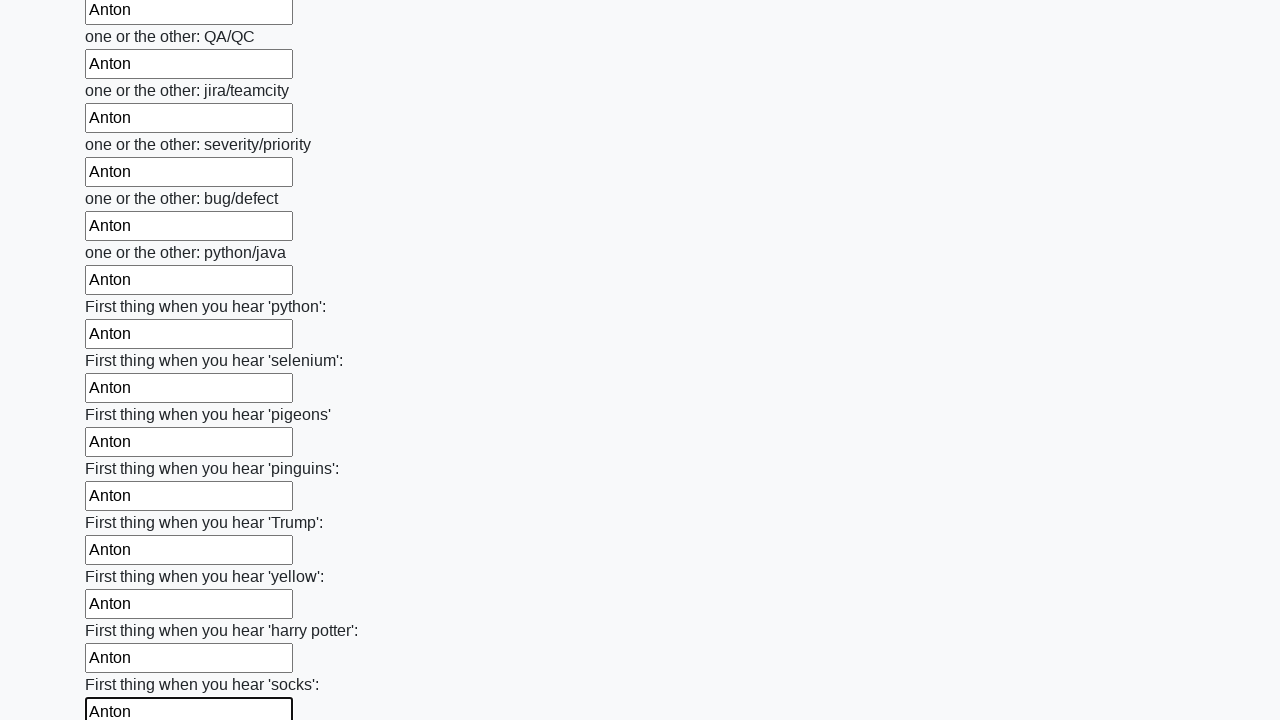

Clicked the submit button to submit the form at (123, 611) on button.btn
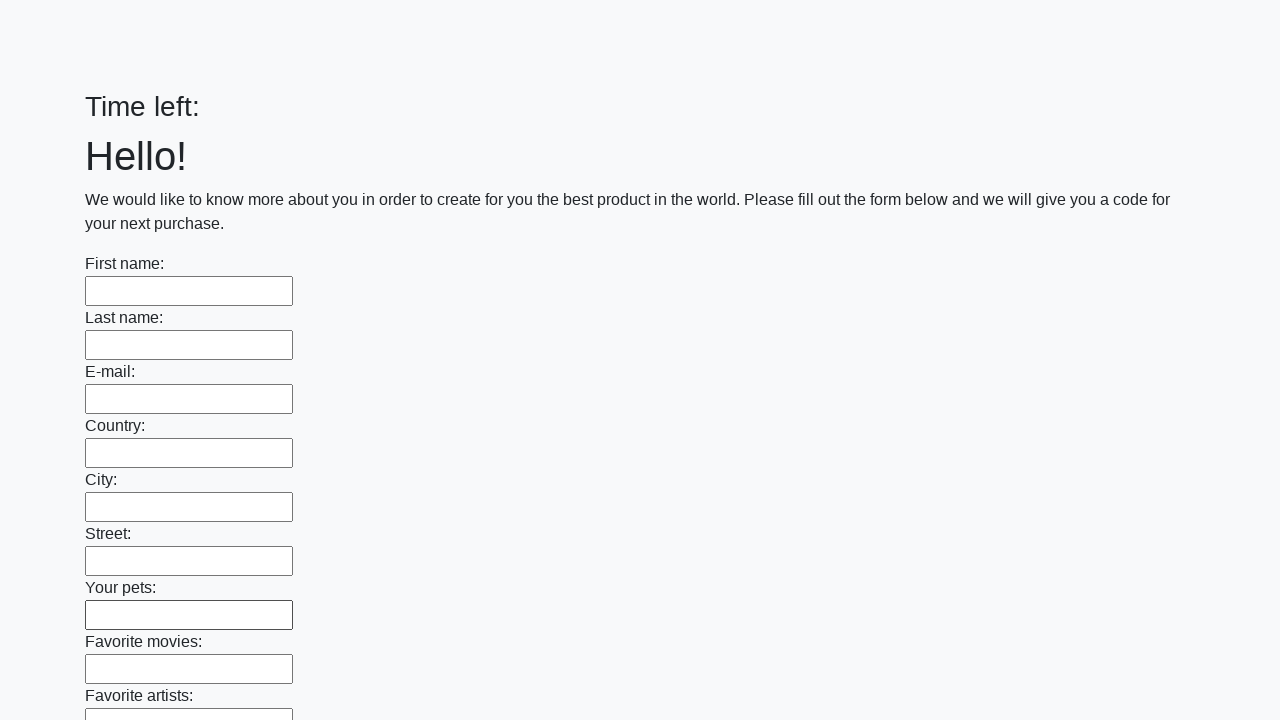

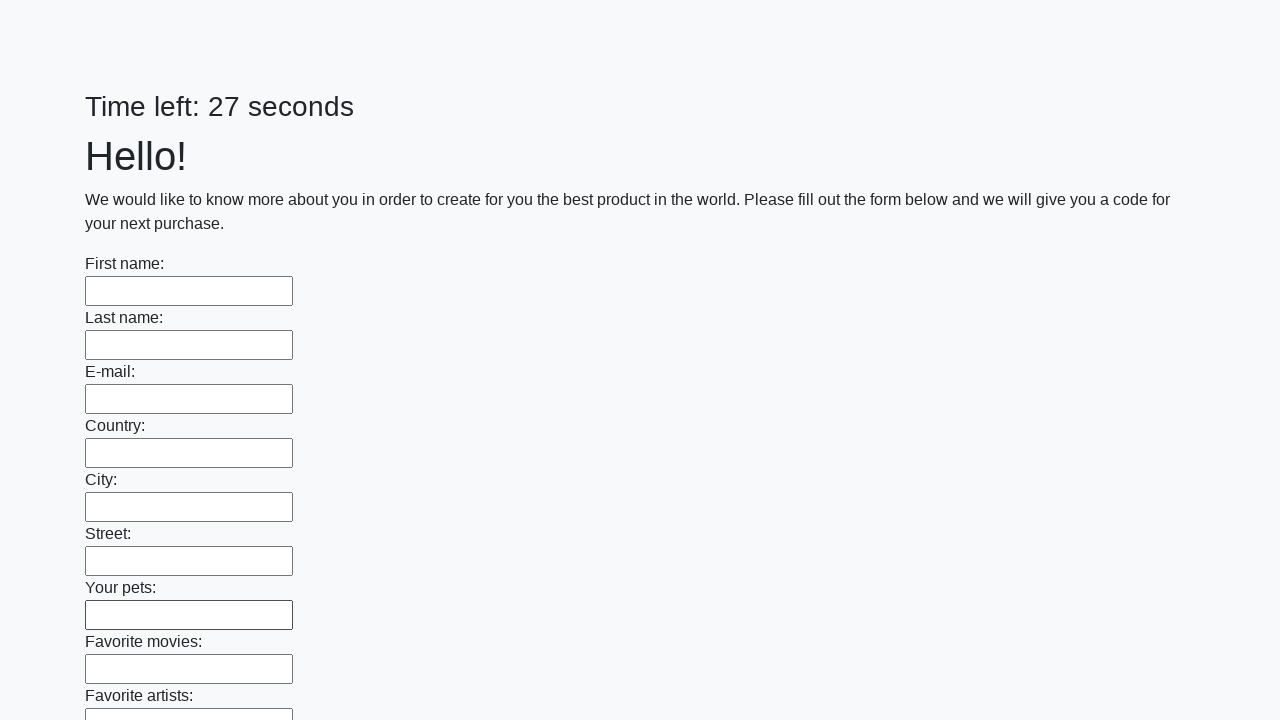